Tests jQuery UI datepicker widget by switching to an iframe, opening the date picker, navigating to a specific month/year (September 2024), and selecting a specific day (1st).

Starting URL: https://jqueryui.com/datepicker/

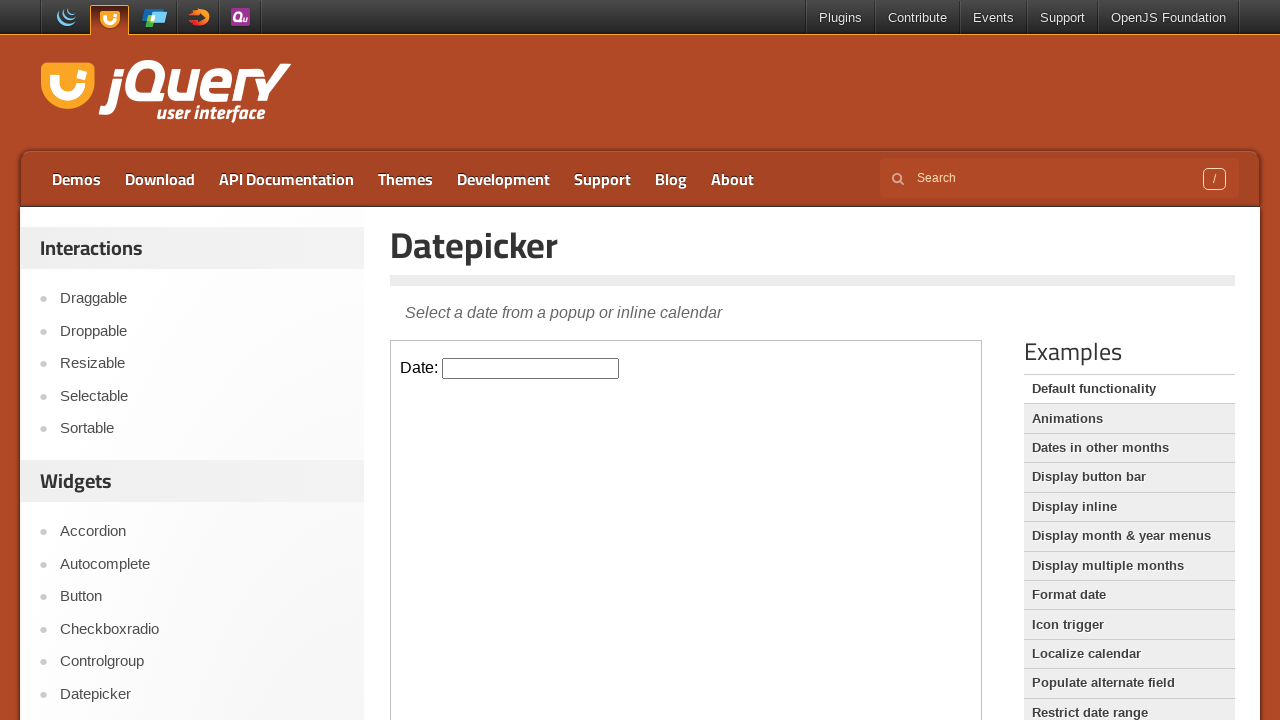

Located demo iframe for jQuery UI datepicker
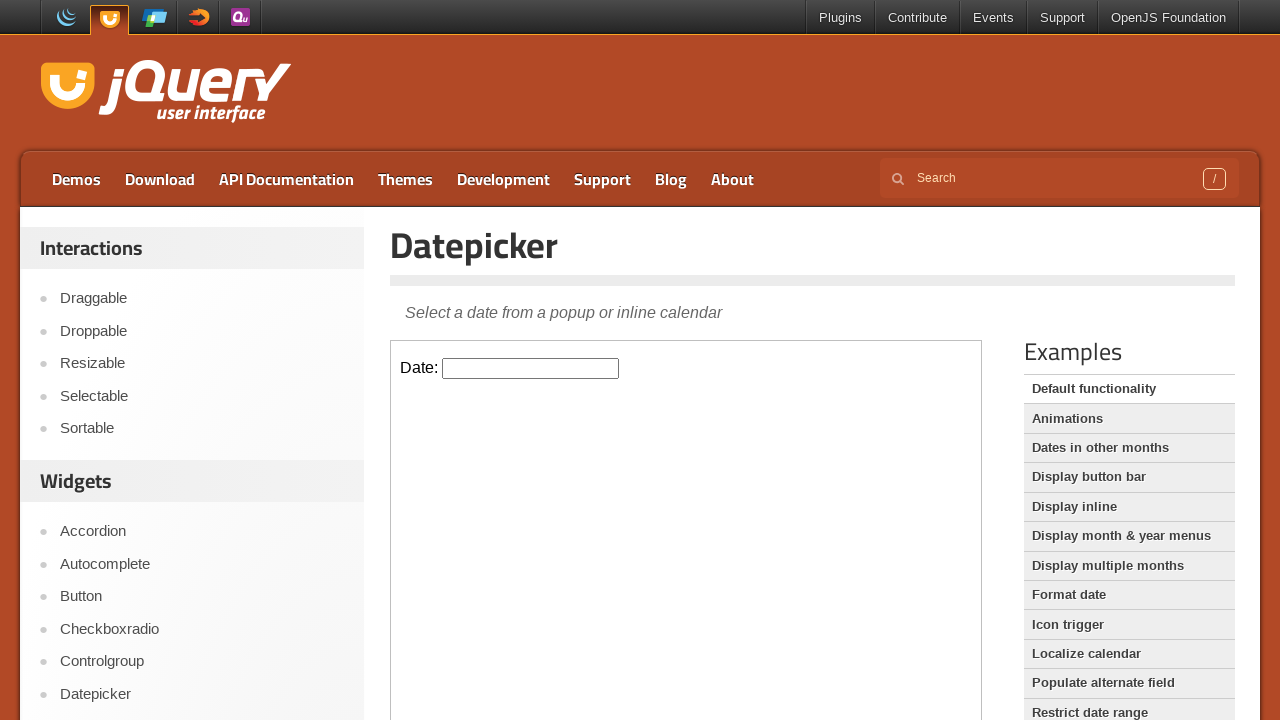

Clicked datepicker input to open calendar at (531, 368) on iframe.demo-frame >> internal:control=enter-frame >> #datepicker
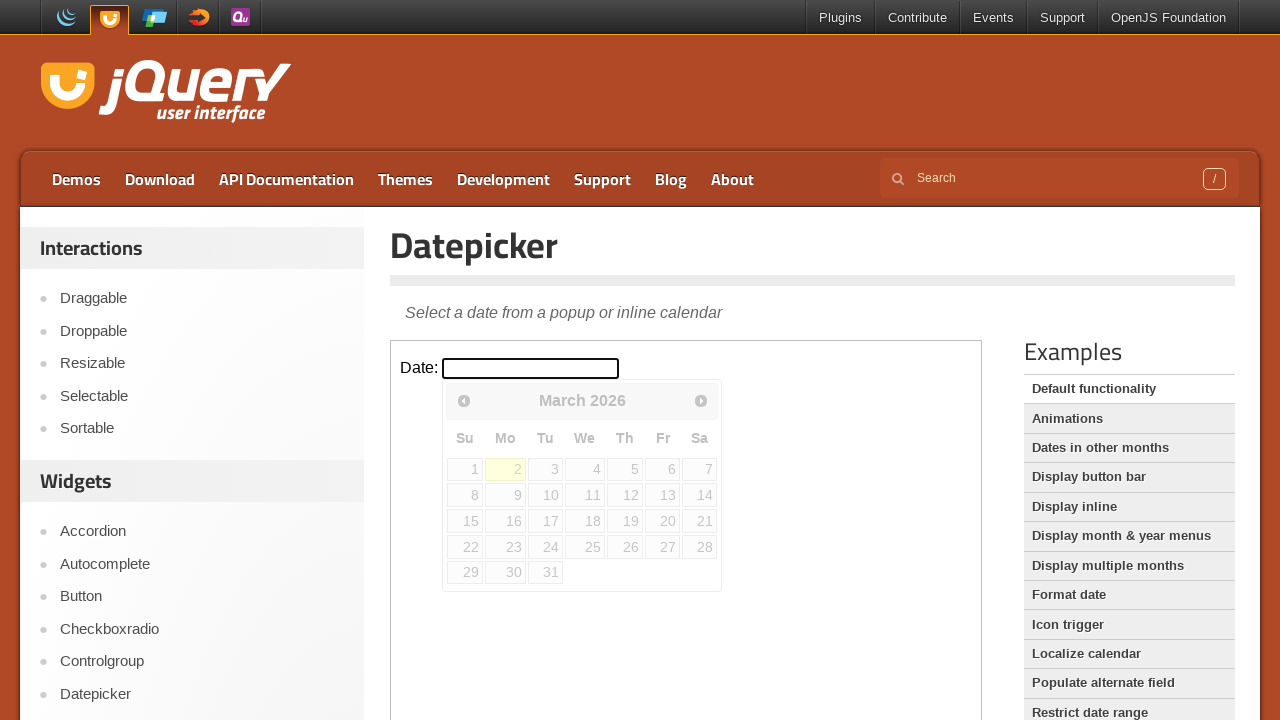

Waited 500ms before checking current month/year
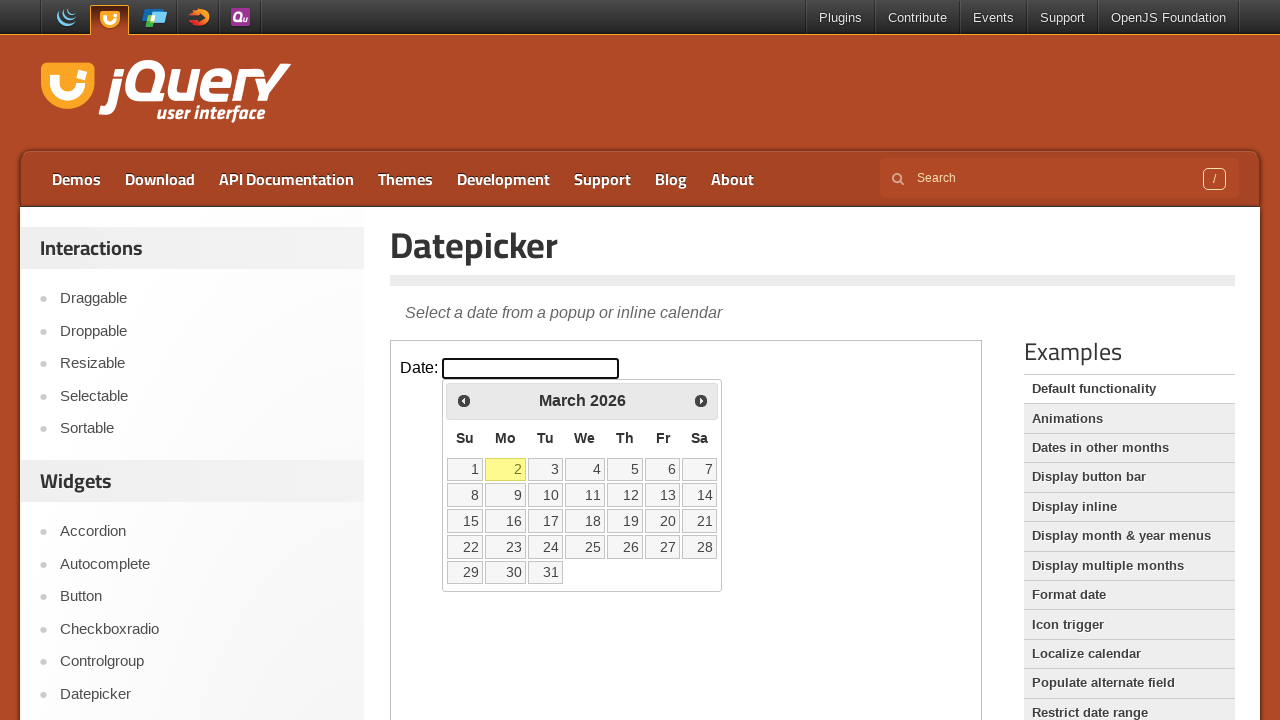

Retrieved current month: March
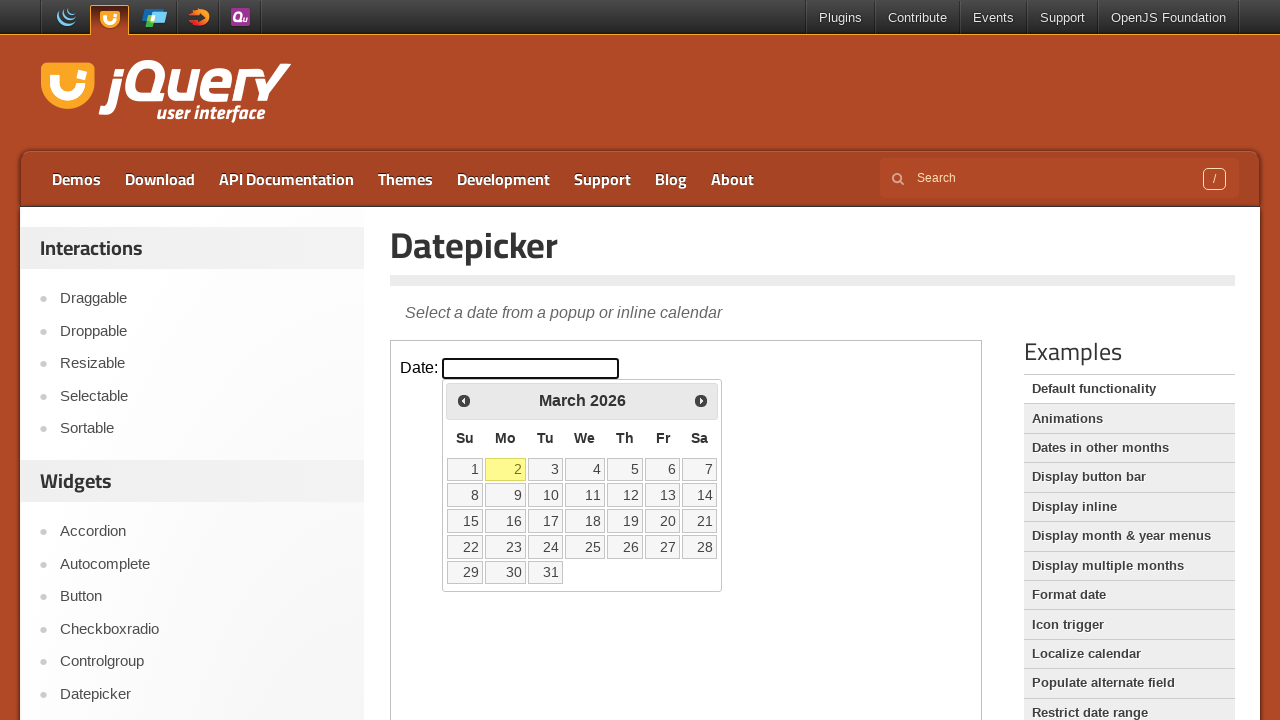

Retrieved current year: 2026
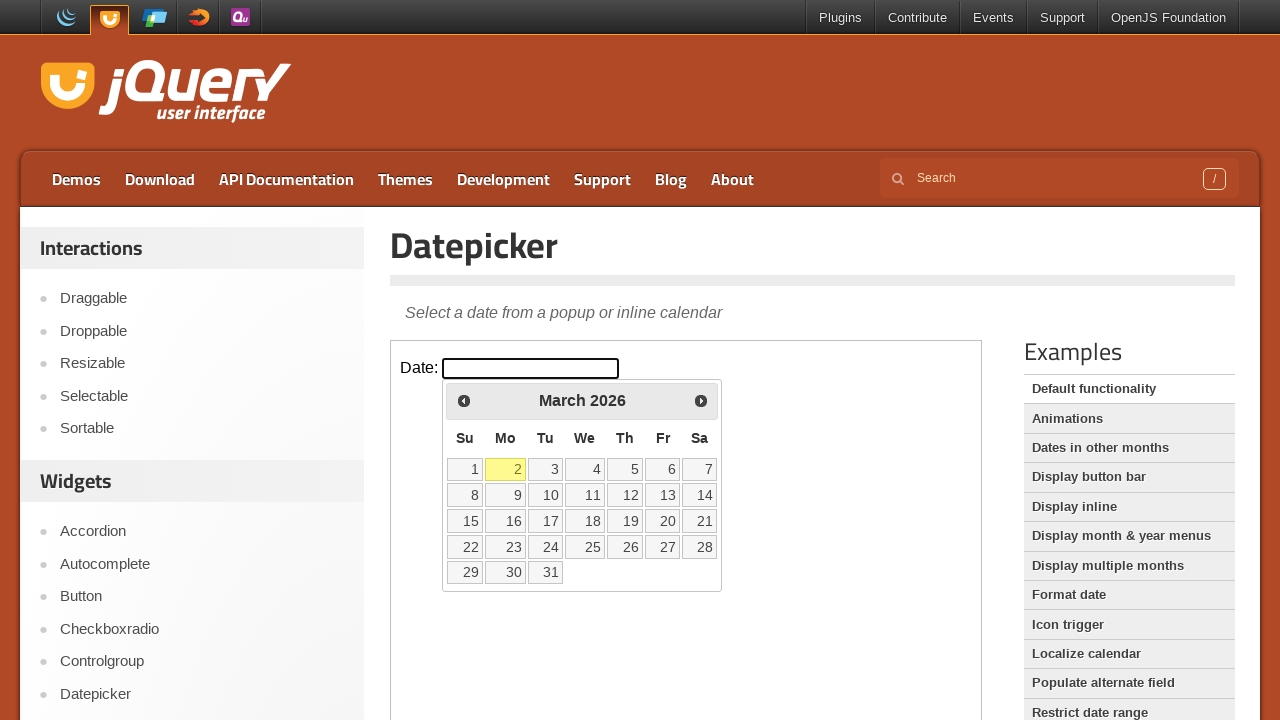

Clicked Previous button to navigate to earlier month at (464, 400) on iframe.demo-frame >> internal:control=enter-frame >> a.ui-datepicker-prev
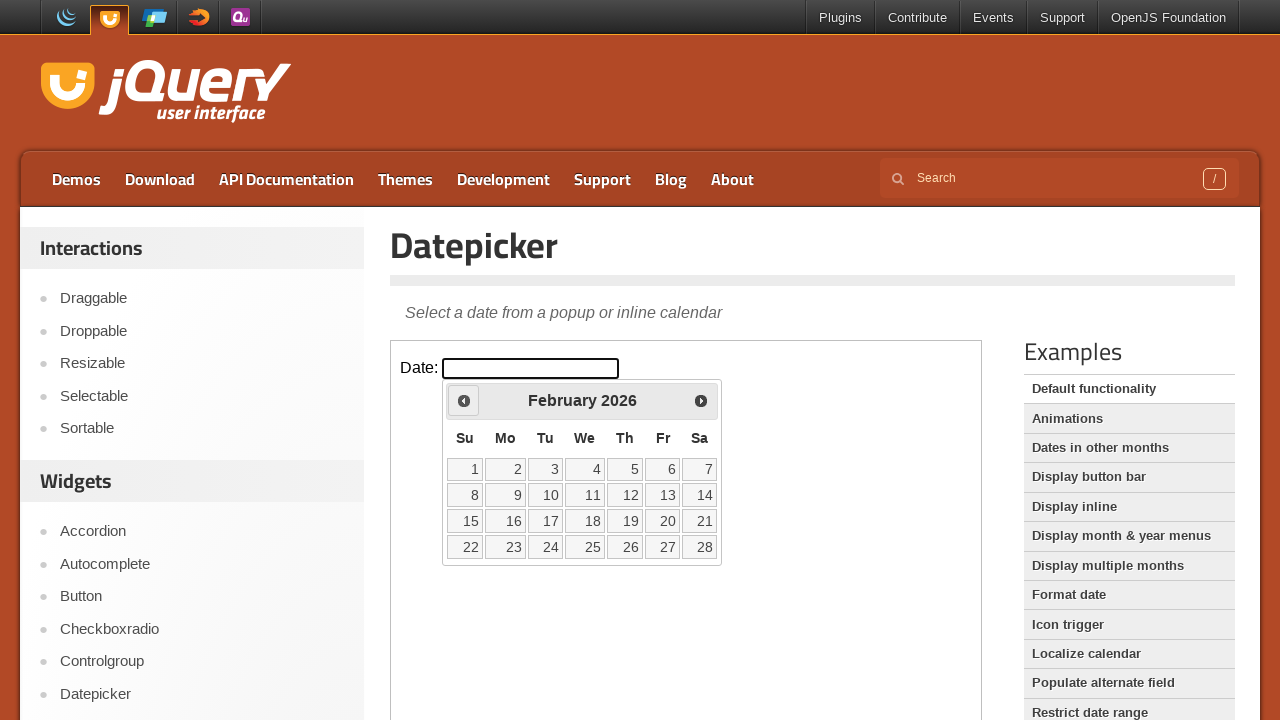

Waited 500ms before checking current month/year
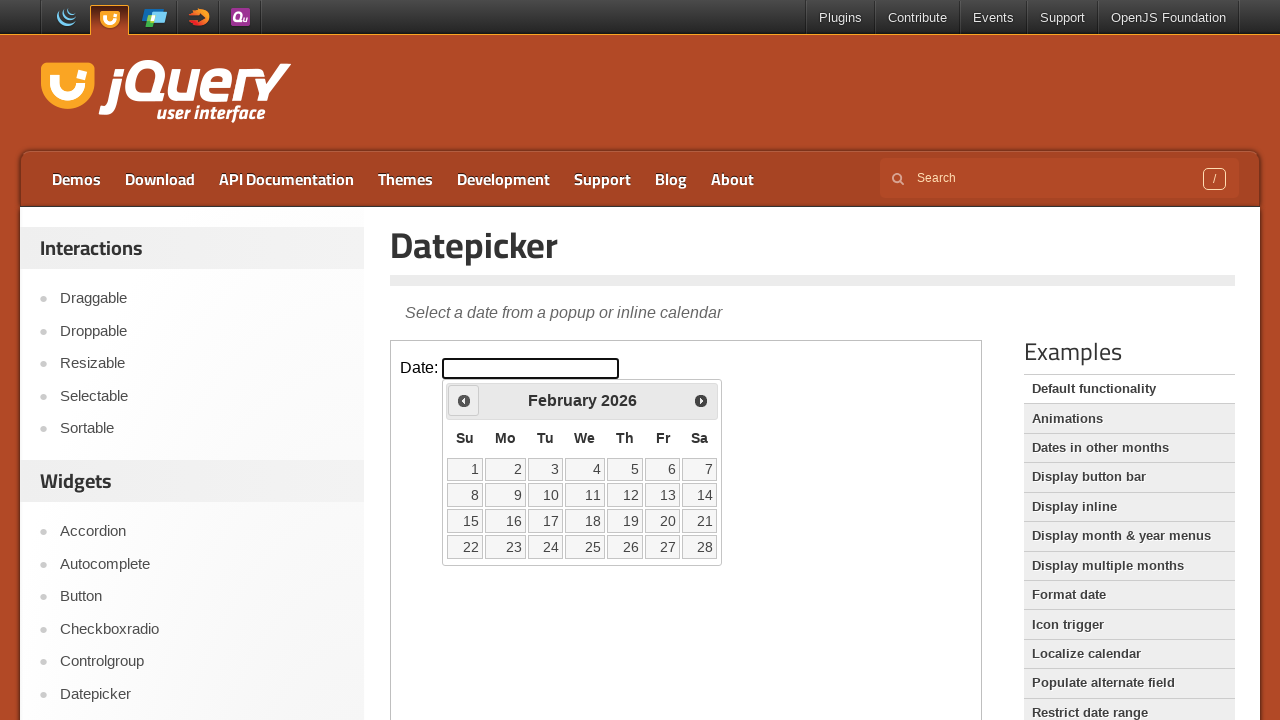

Retrieved current month: February
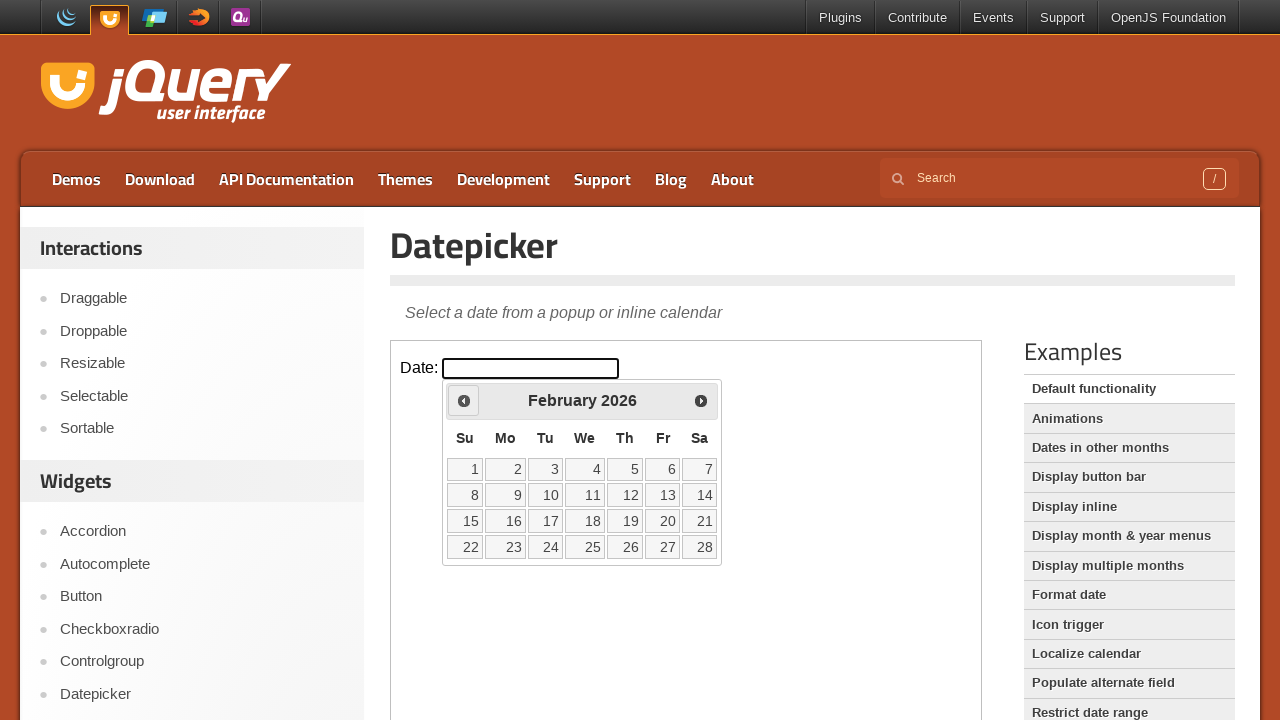

Retrieved current year: 2026
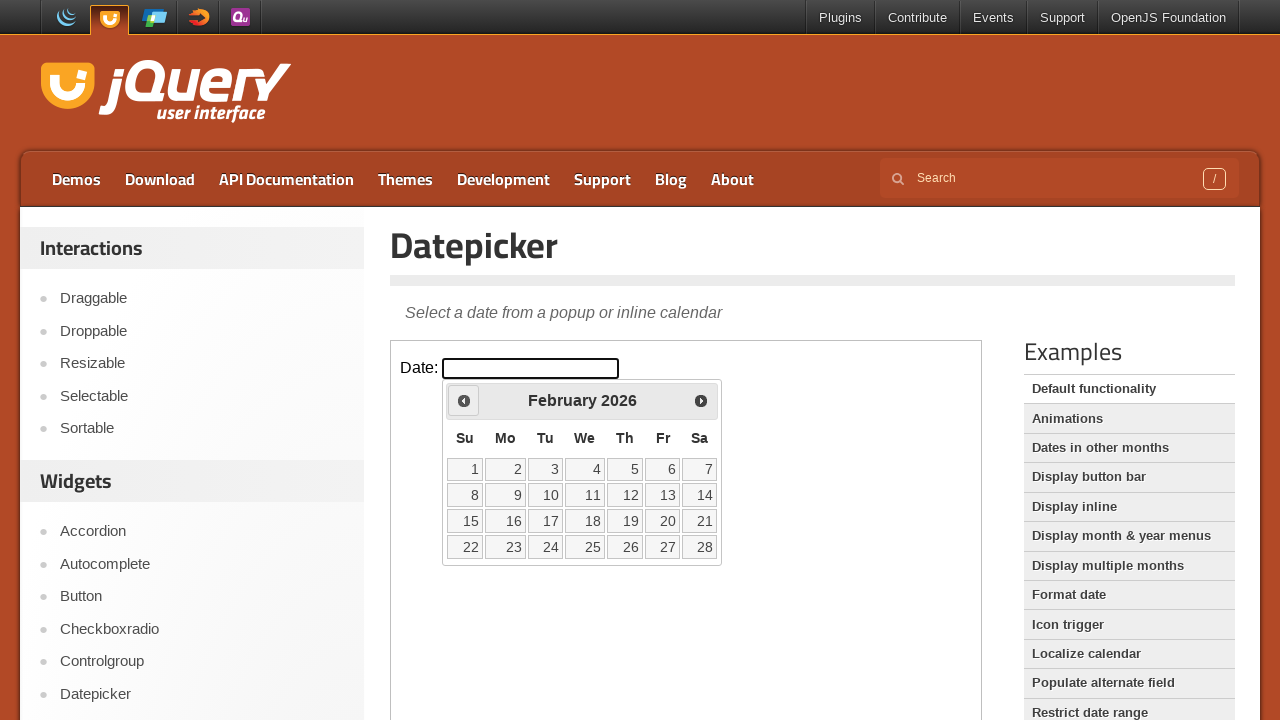

Clicked Previous button to navigate to earlier month at (464, 400) on iframe.demo-frame >> internal:control=enter-frame >> a.ui-datepicker-prev
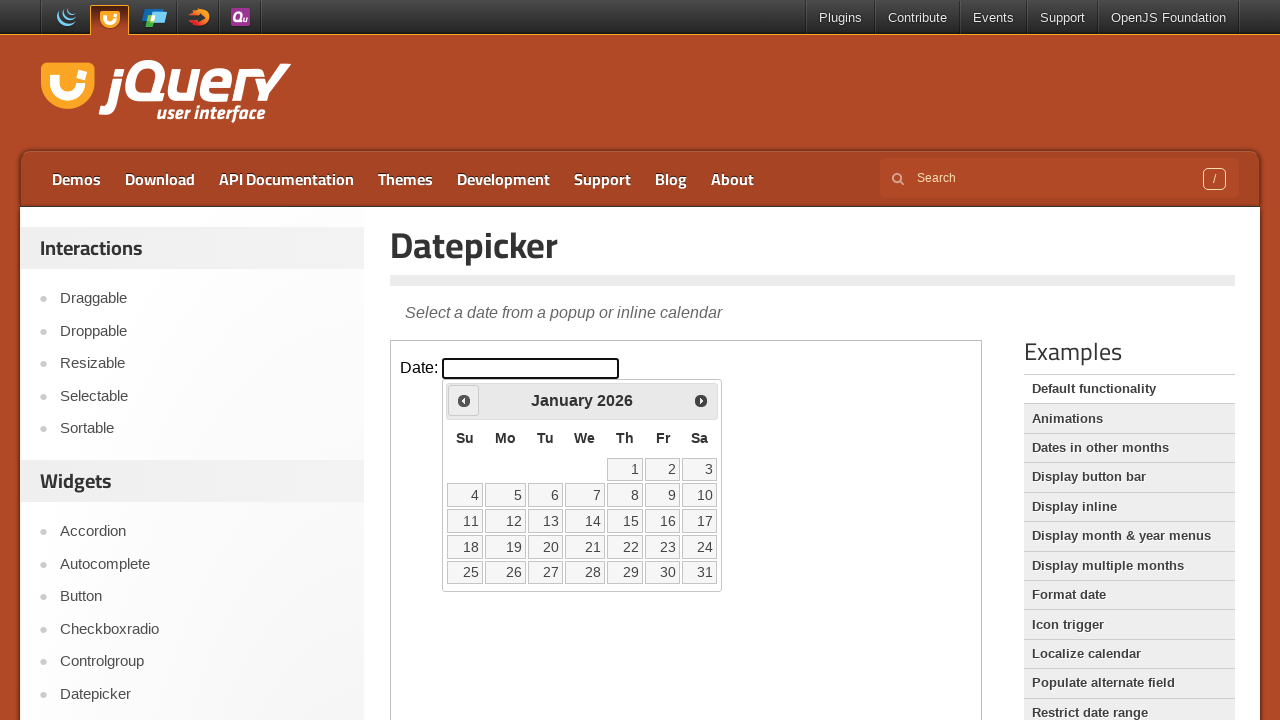

Waited 500ms before checking current month/year
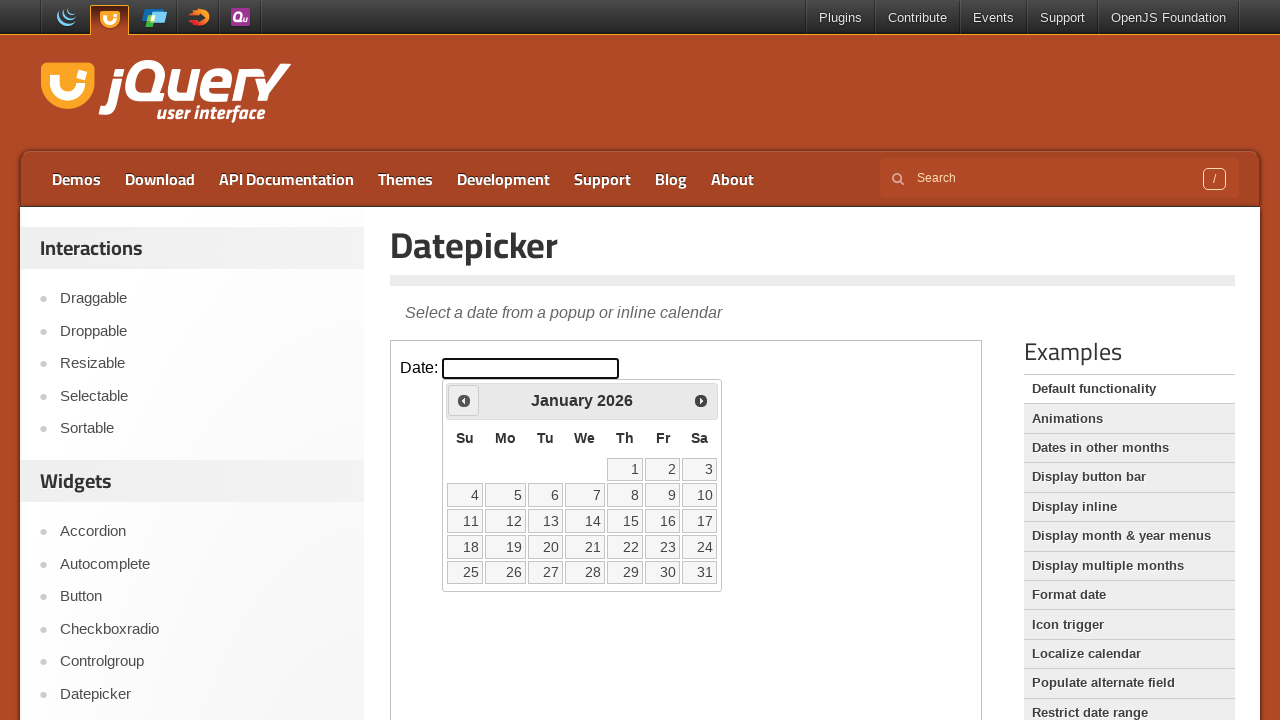

Retrieved current month: January
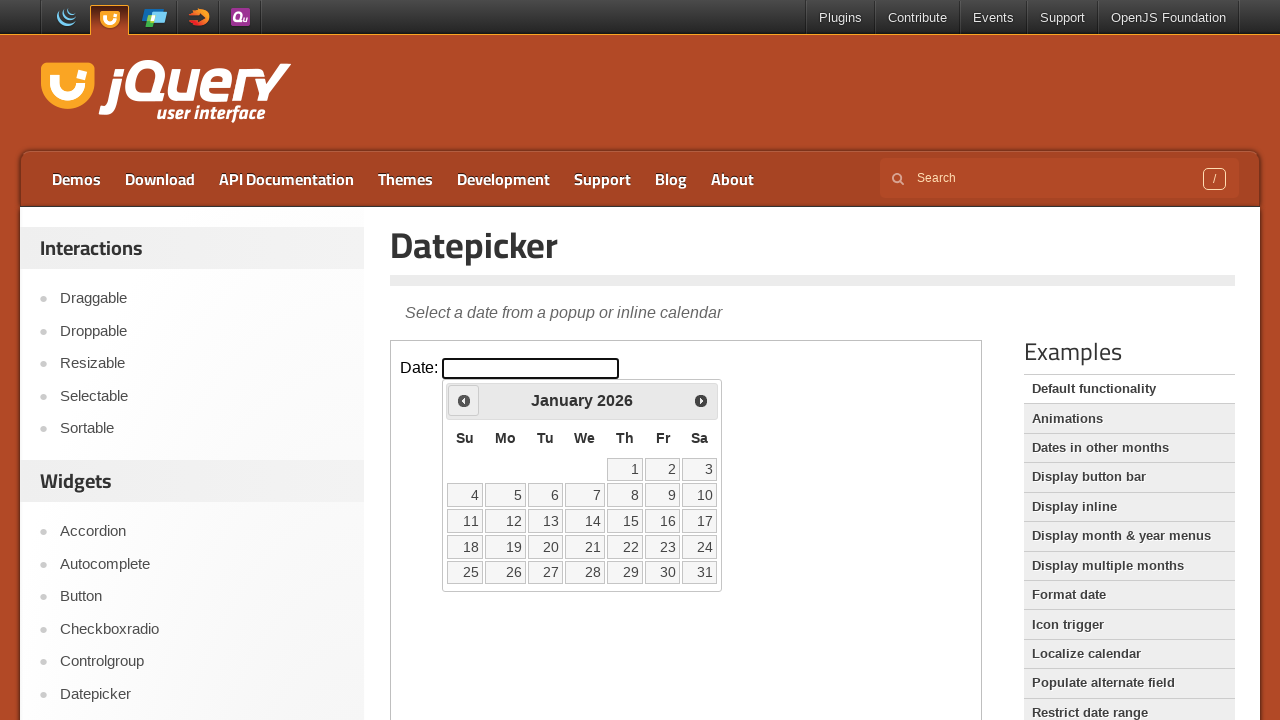

Retrieved current year: 2026
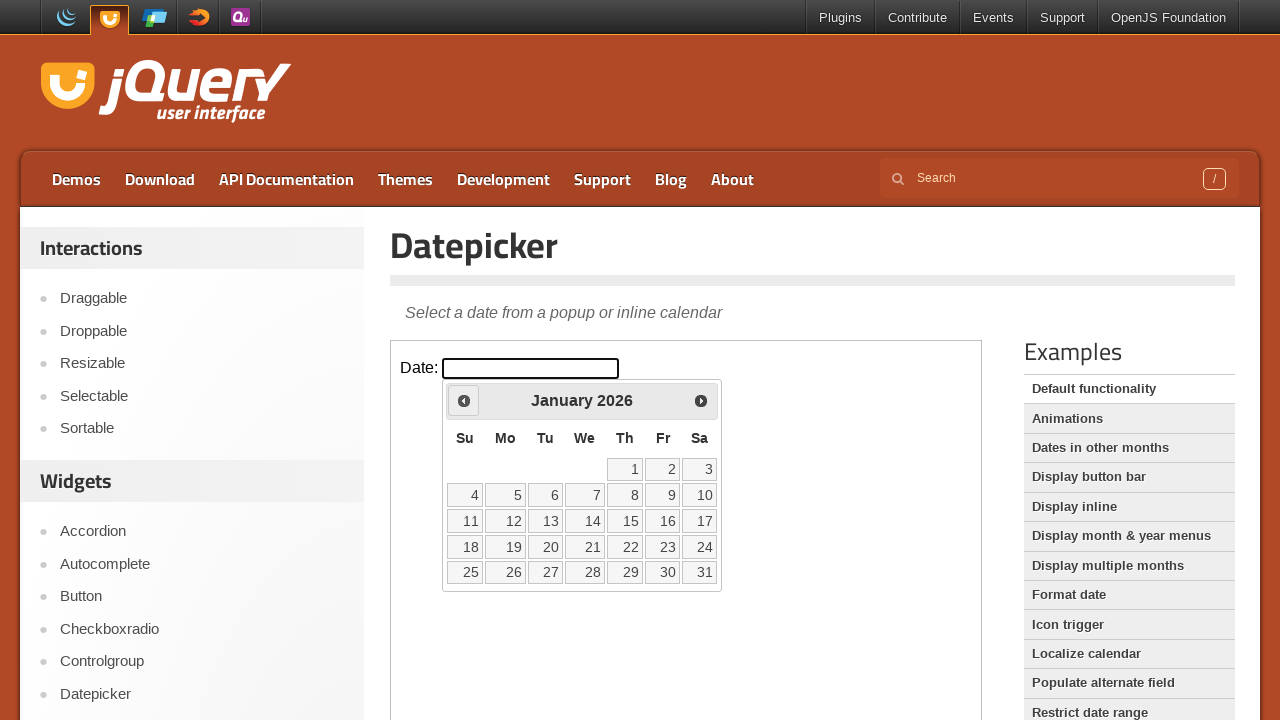

Clicked Previous button to navigate to earlier month at (464, 400) on iframe.demo-frame >> internal:control=enter-frame >> a.ui-datepicker-prev
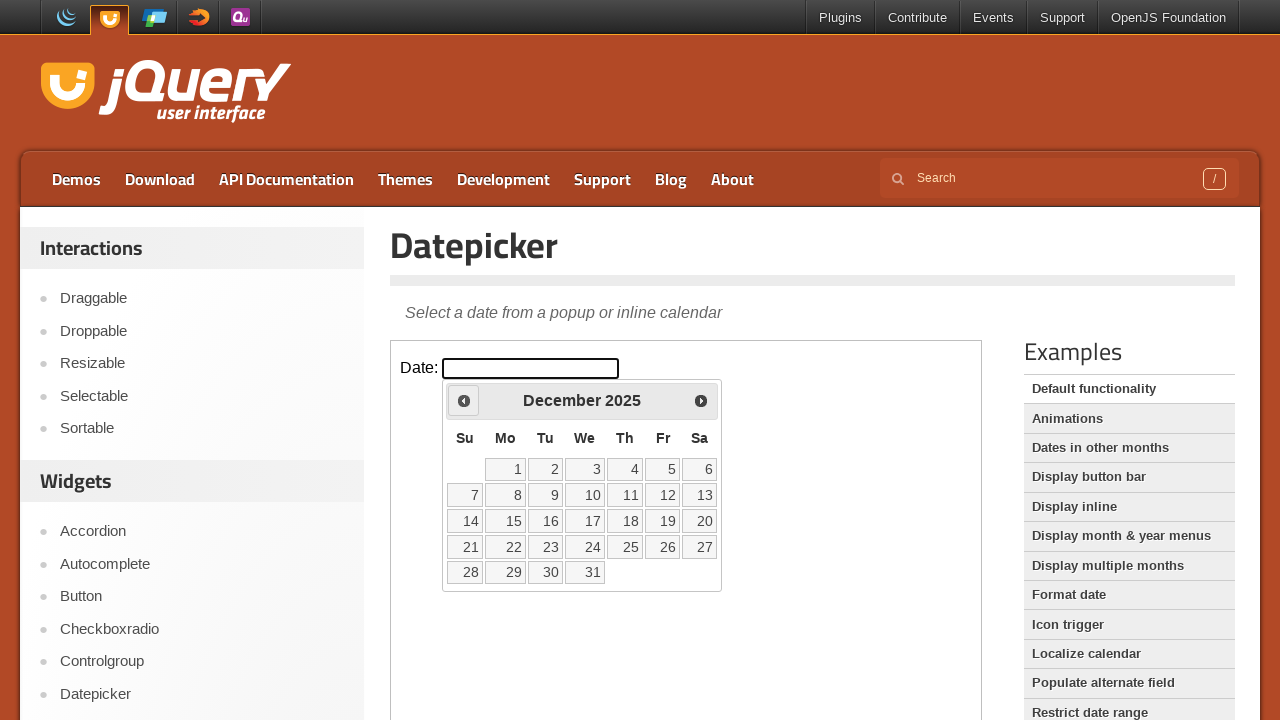

Waited 500ms before checking current month/year
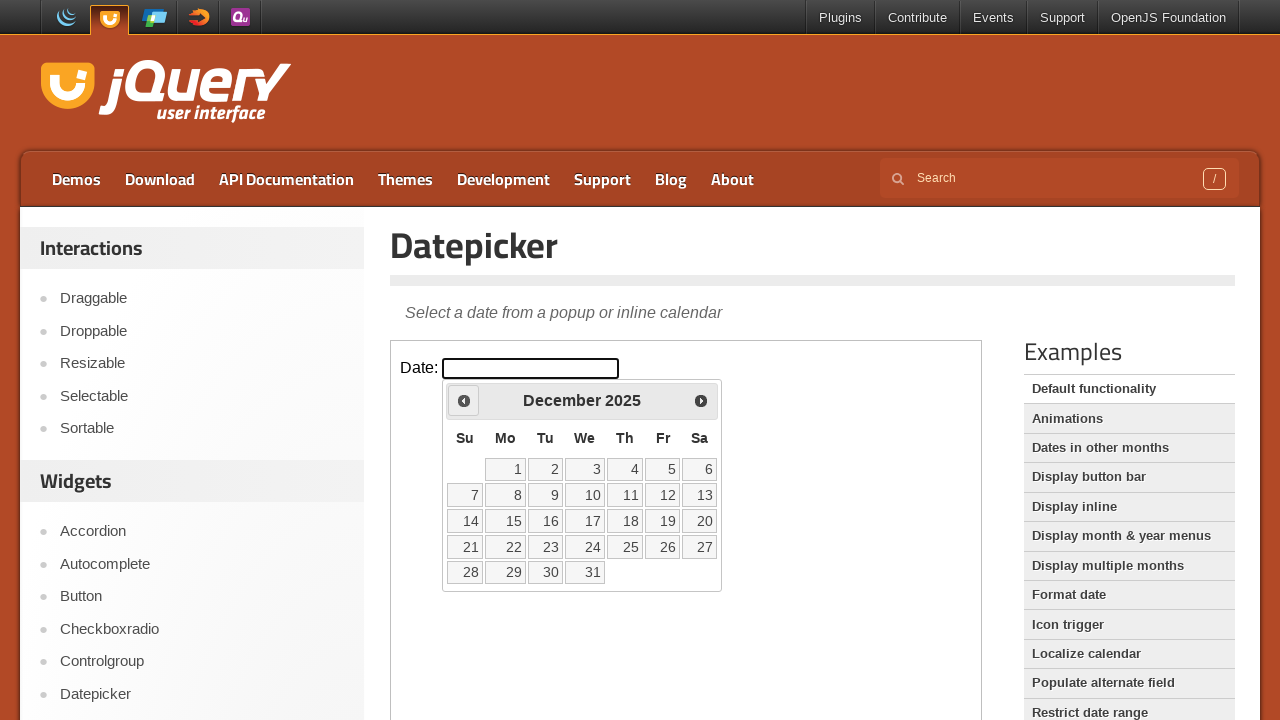

Retrieved current month: December
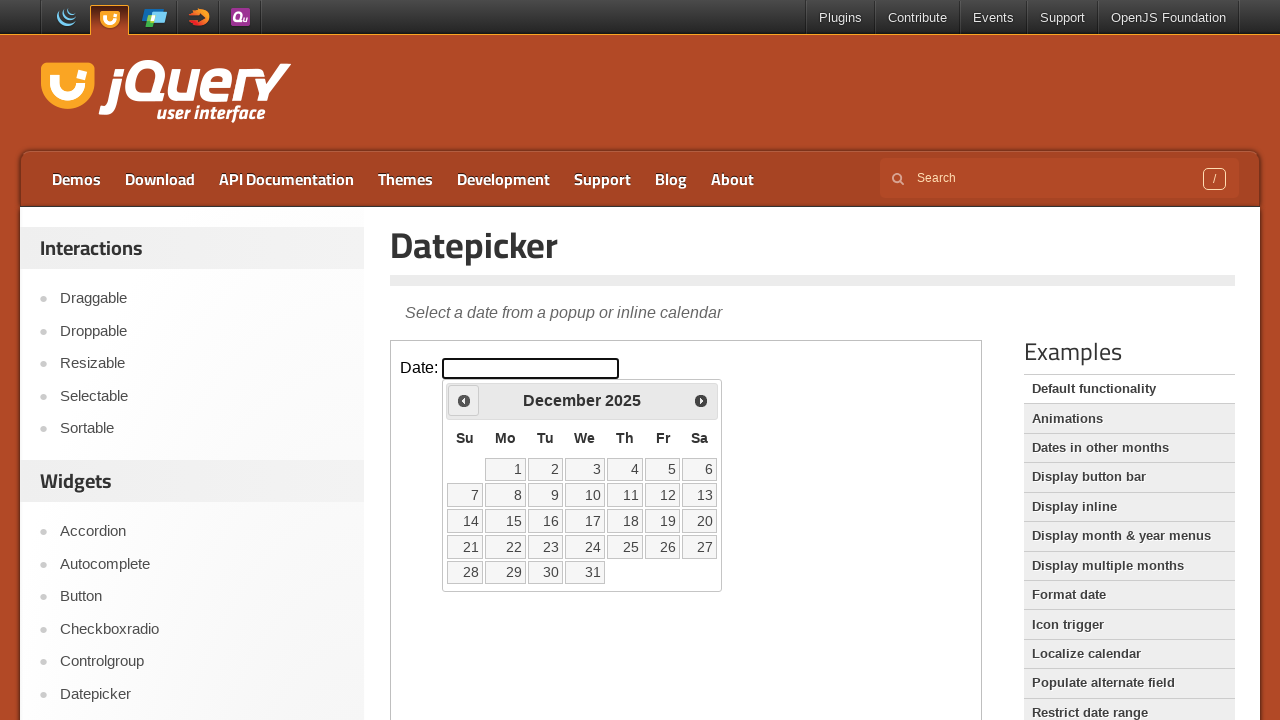

Retrieved current year: 2025
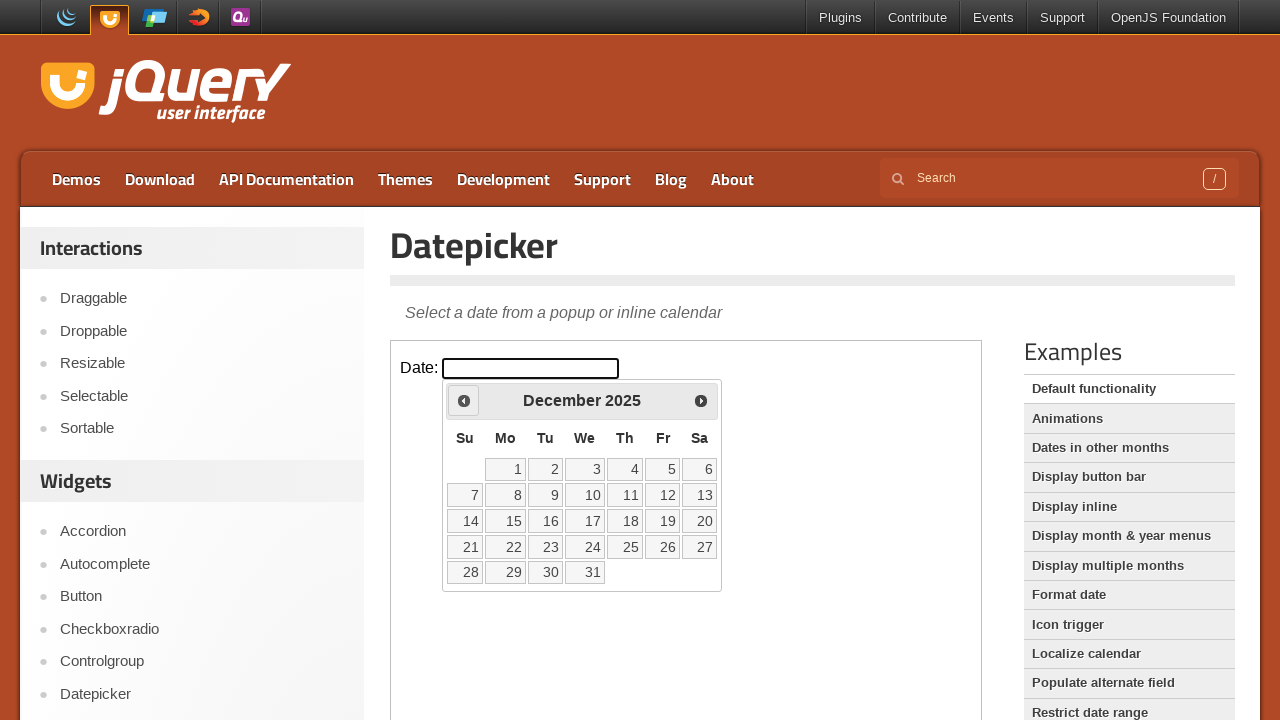

Clicked Previous button to navigate to earlier month at (464, 400) on iframe.demo-frame >> internal:control=enter-frame >> a.ui-datepicker-prev
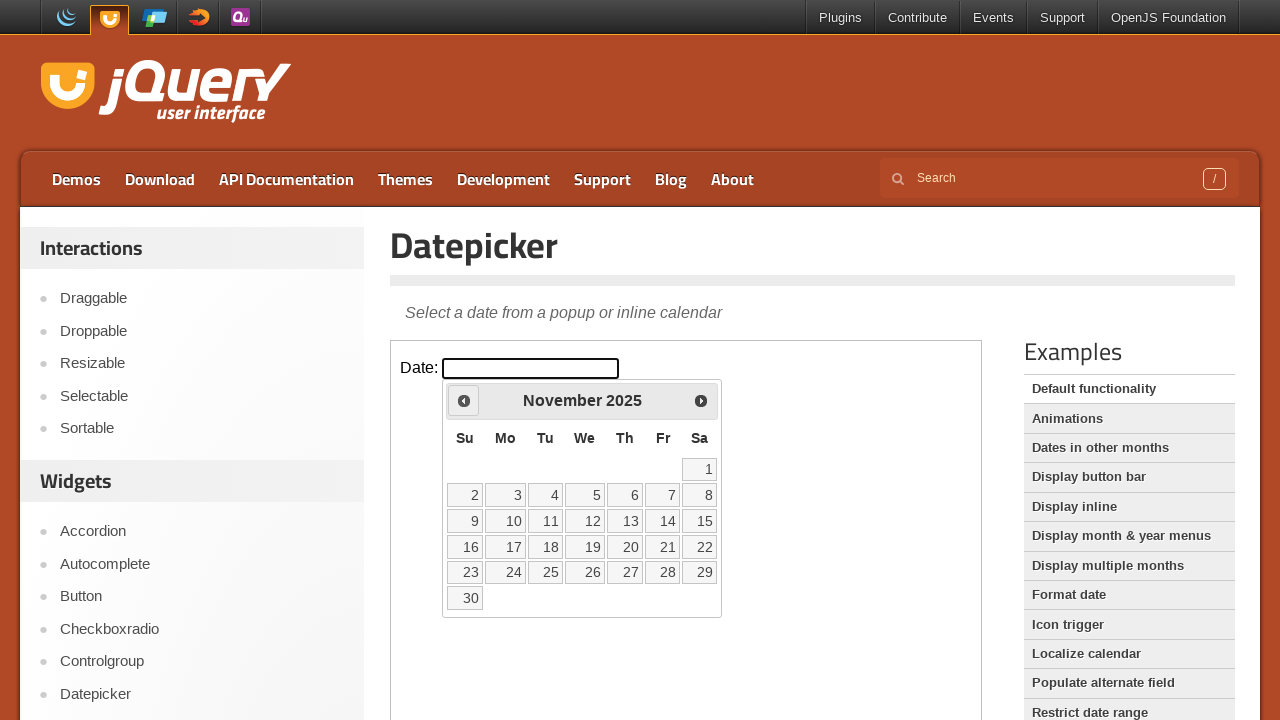

Waited 500ms before checking current month/year
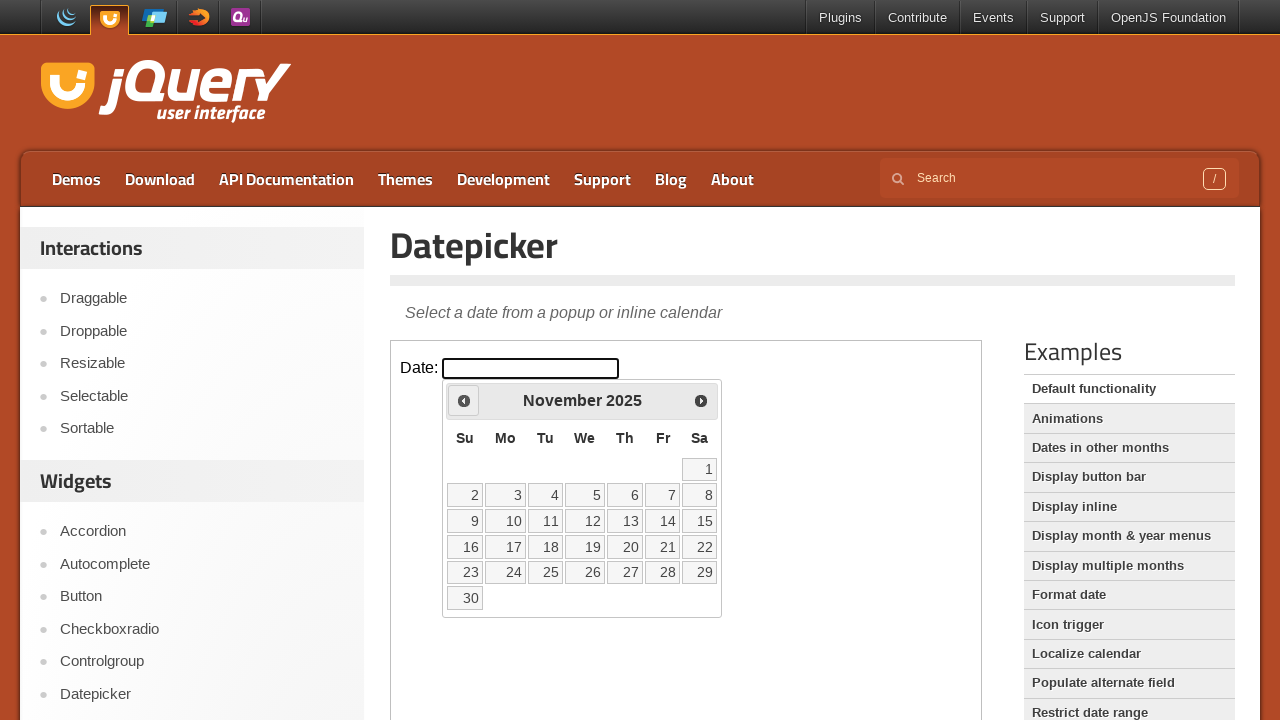

Retrieved current month: November
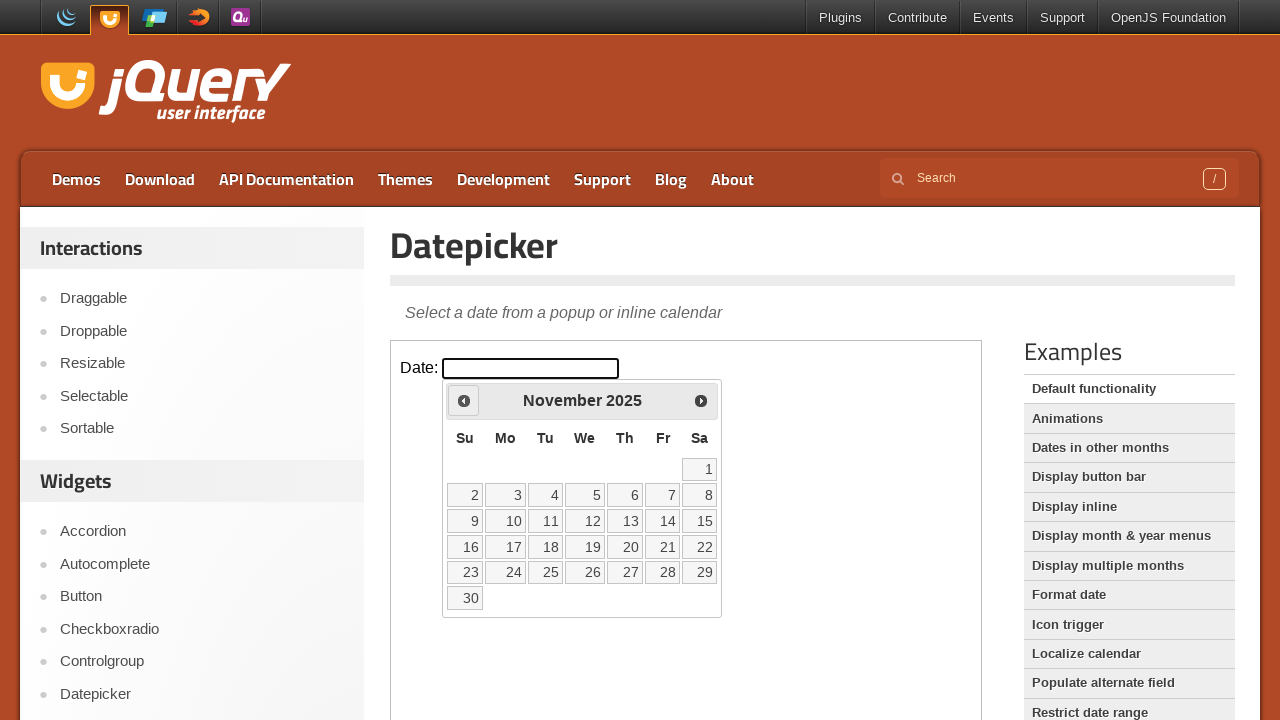

Retrieved current year: 2025
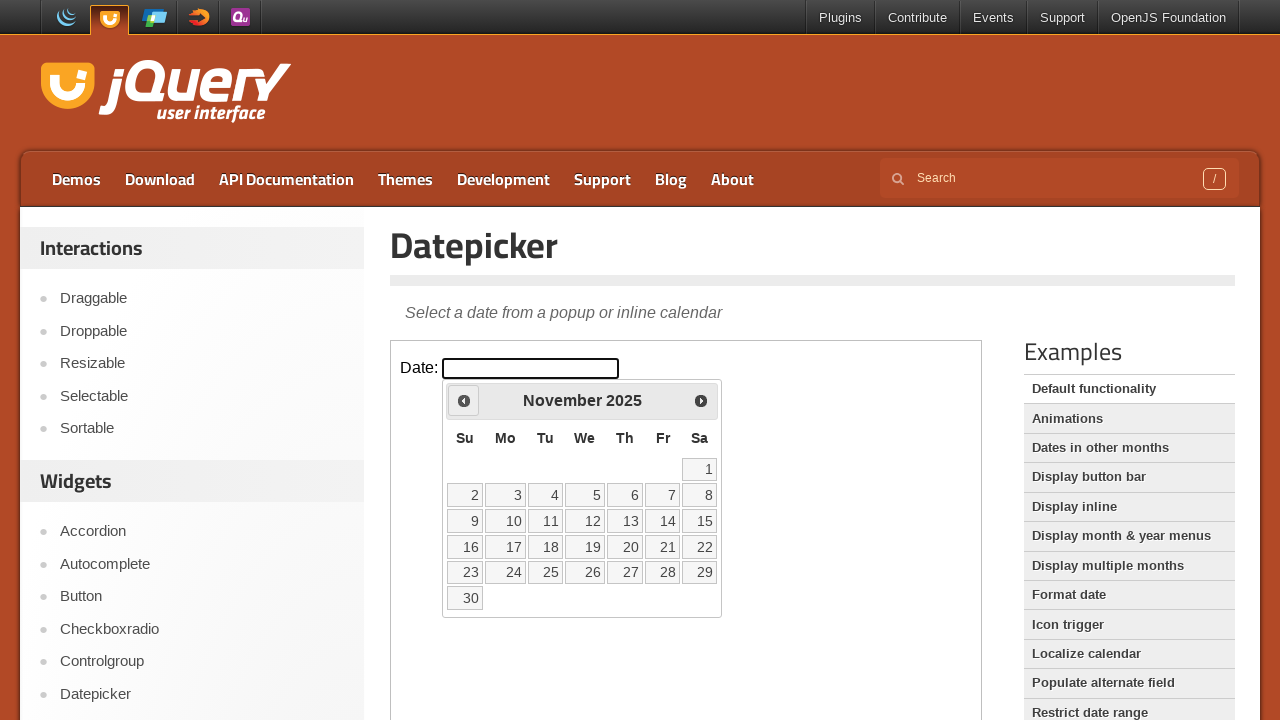

Clicked Previous button to navigate to earlier month at (464, 400) on iframe.demo-frame >> internal:control=enter-frame >> a.ui-datepicker-prev
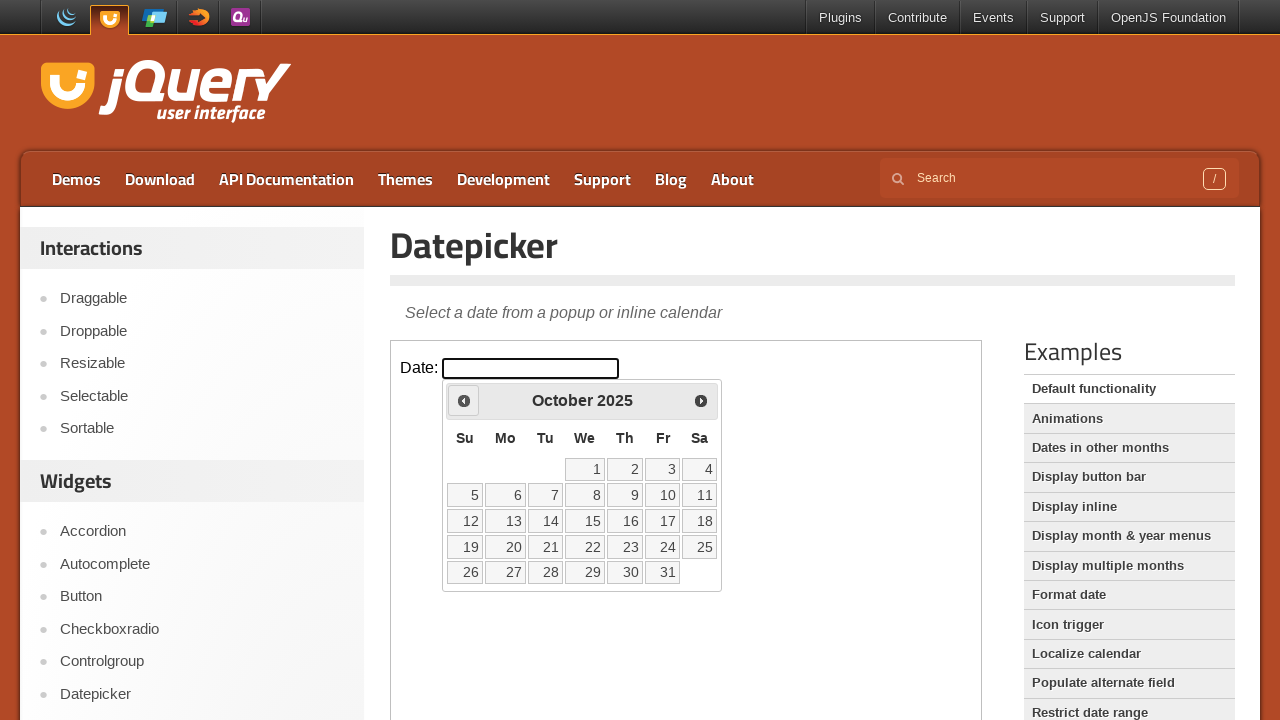

Waited 500ms before checking current month/year
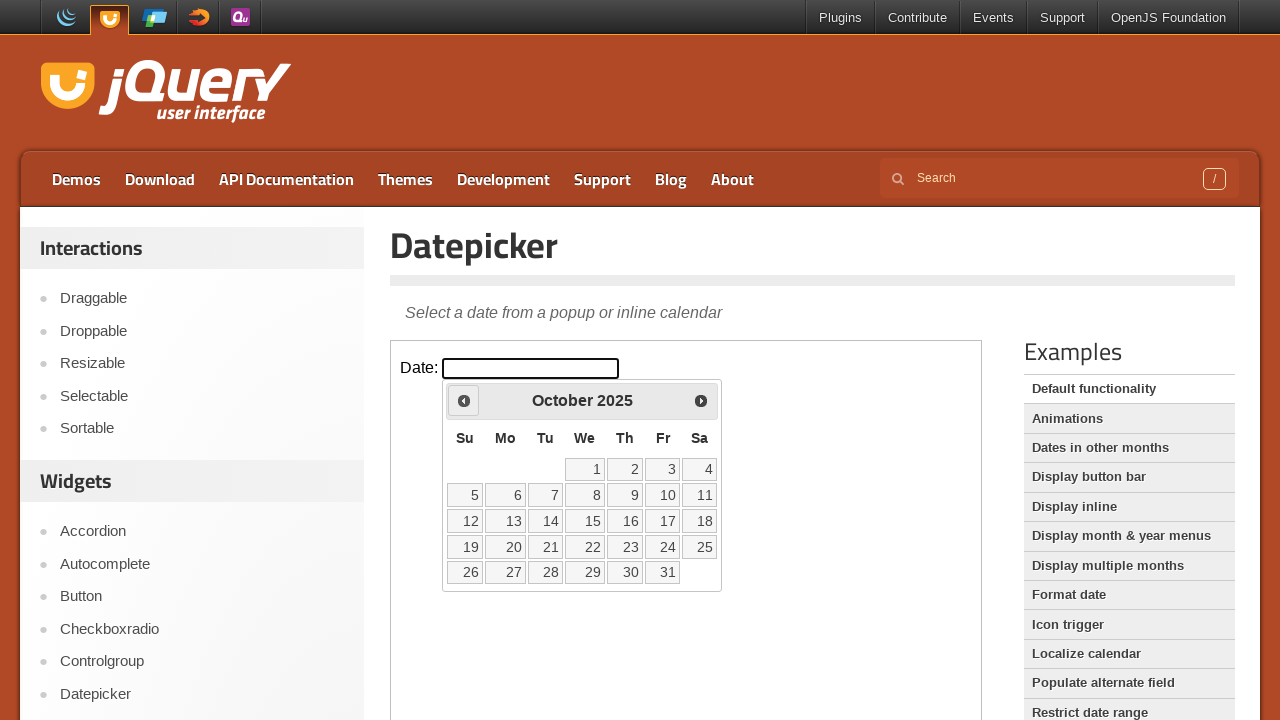

Retrieved current month: October
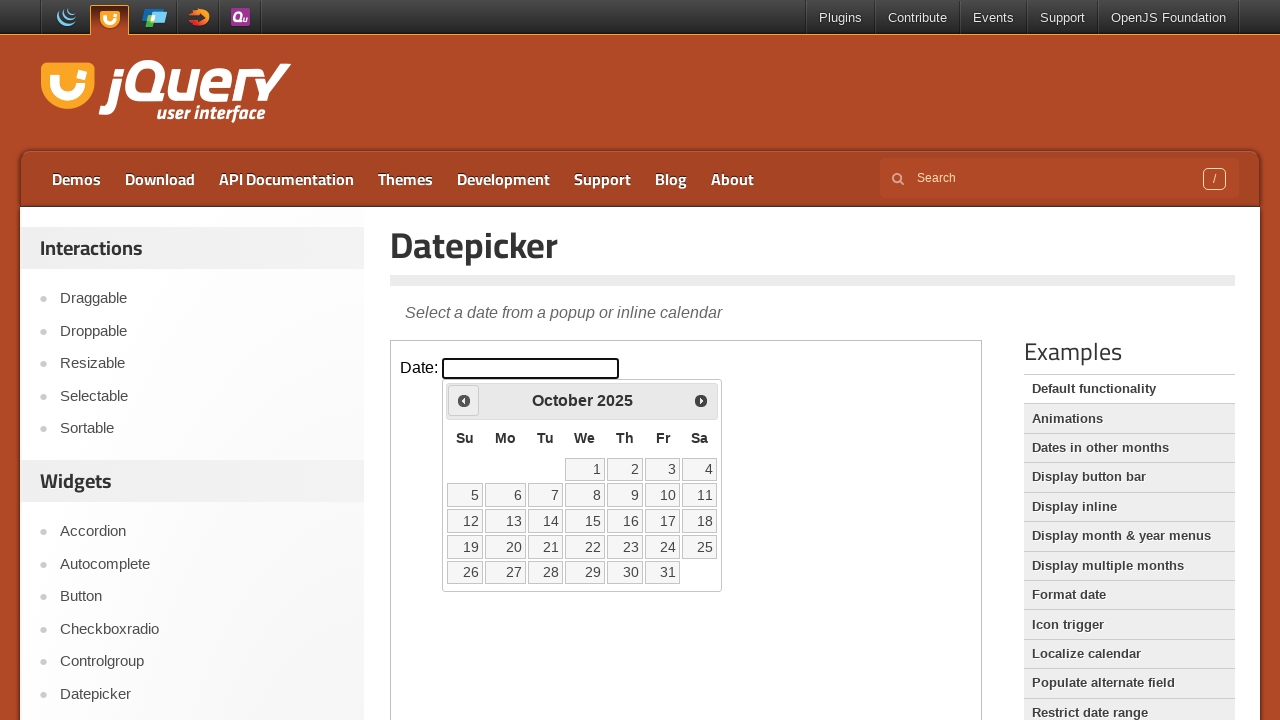

Retrieved current year: 2025
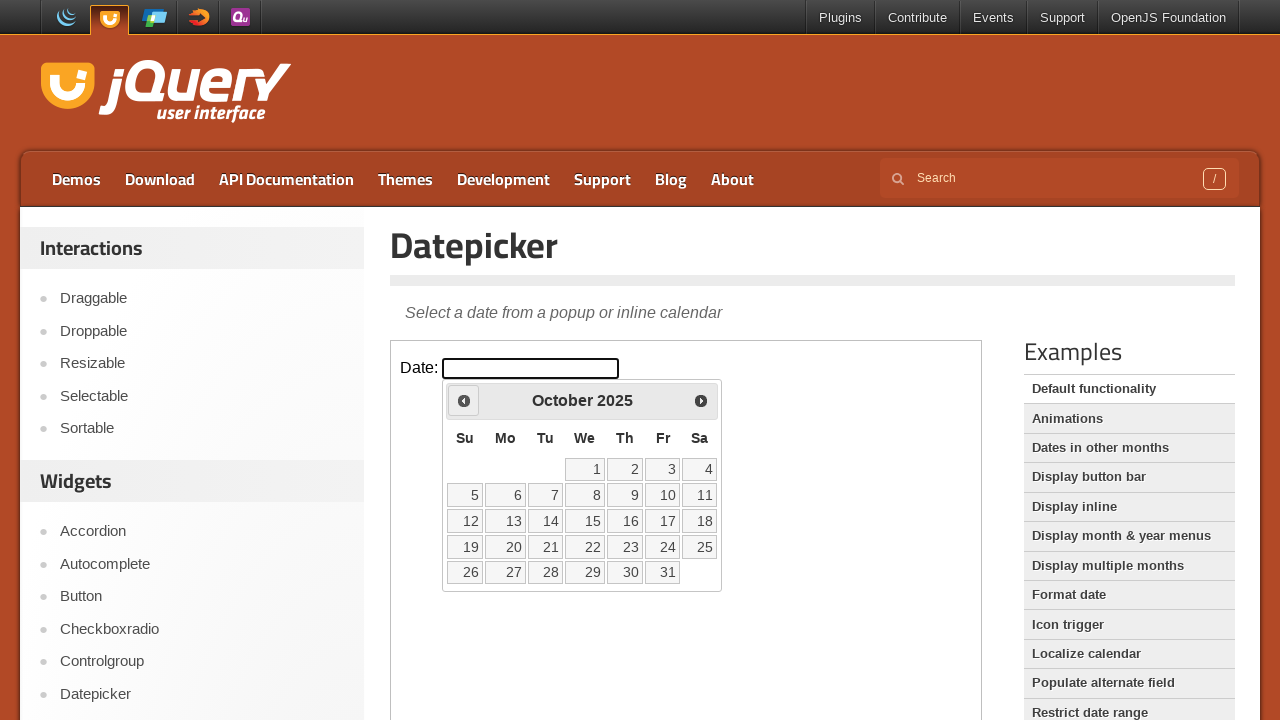

Clicked Previous button to navigate to earlier month at (464, 400) on iframe.demo-frame >> internal:control=enter-frame >> a.ui-datepicker-prev
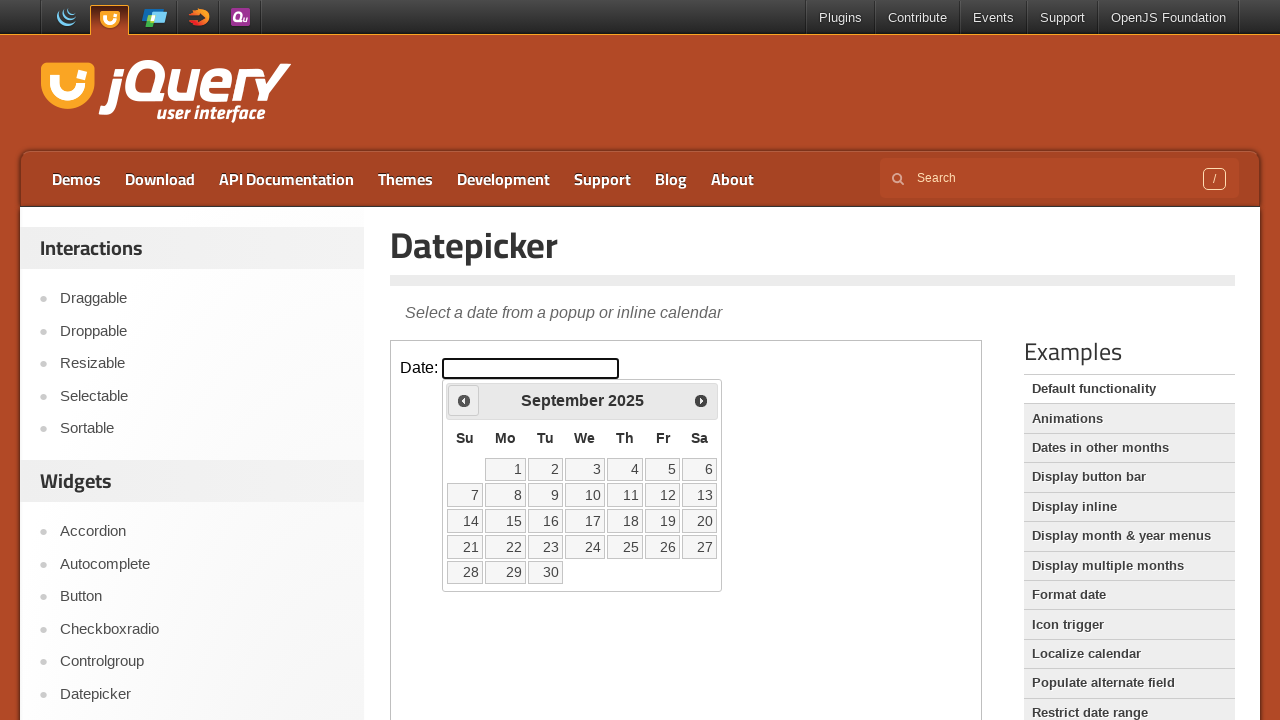

Waited 500ms before checking current month/year
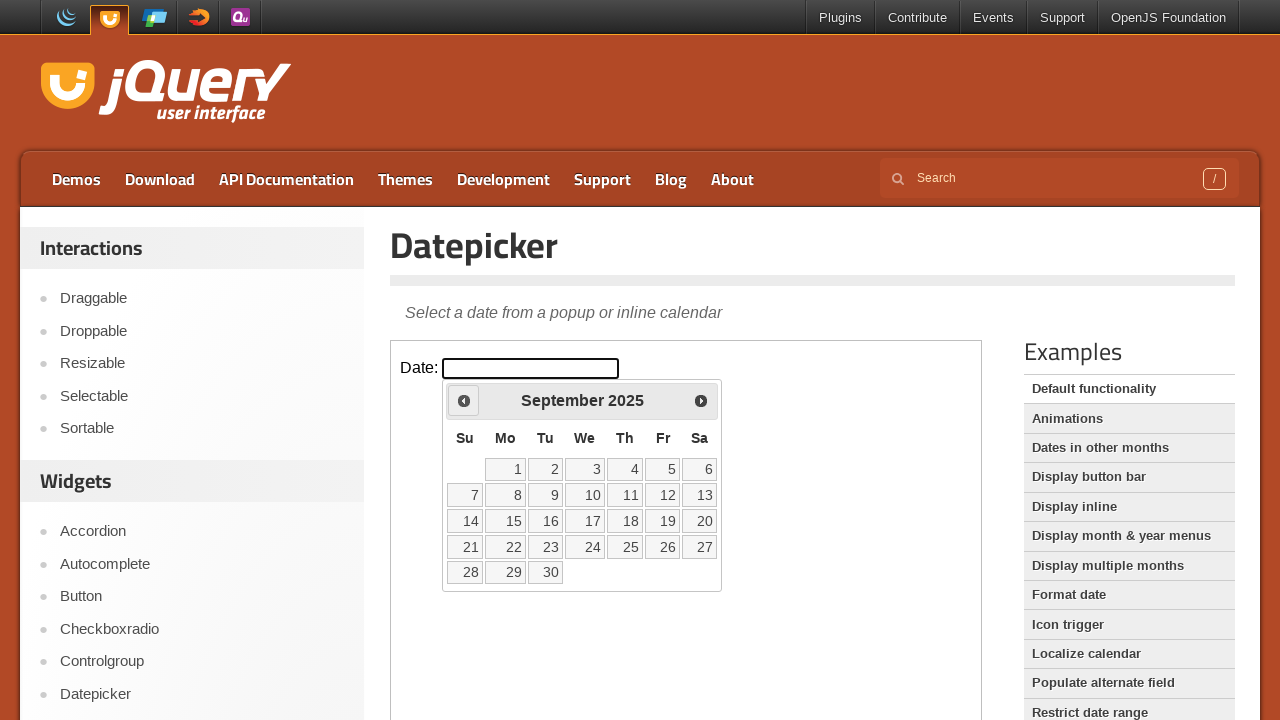

Retrieved current month: September
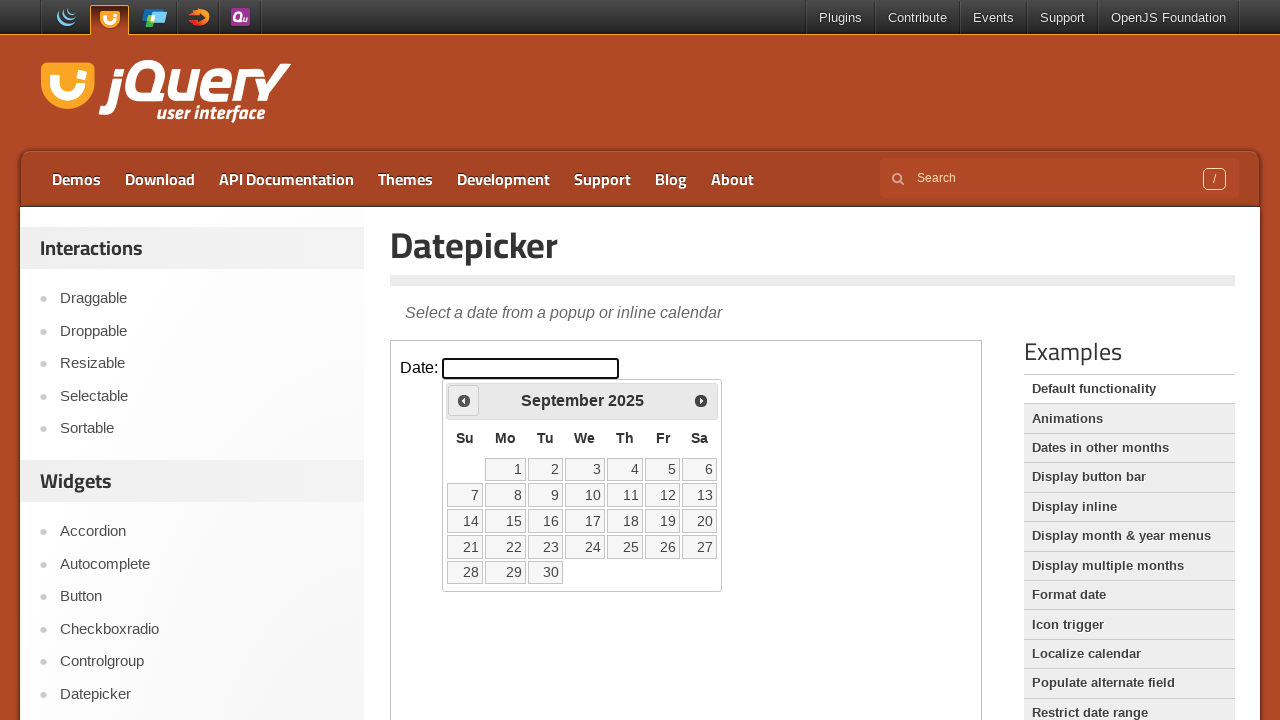

Retrieved current year: 2025
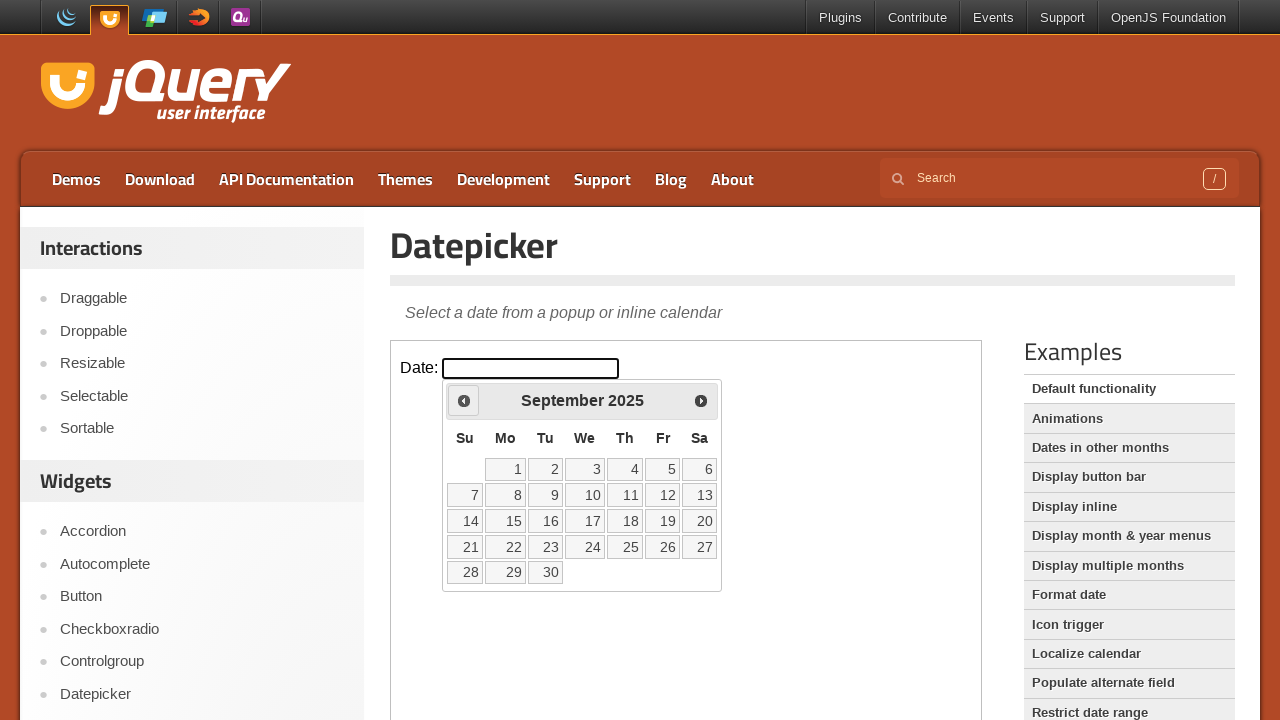

Clicked Previous button to navigate to earlier month at (464, 400) on iframe.demo-frame >> internal:control=enter-frame >> a.ui-datepicker-prev
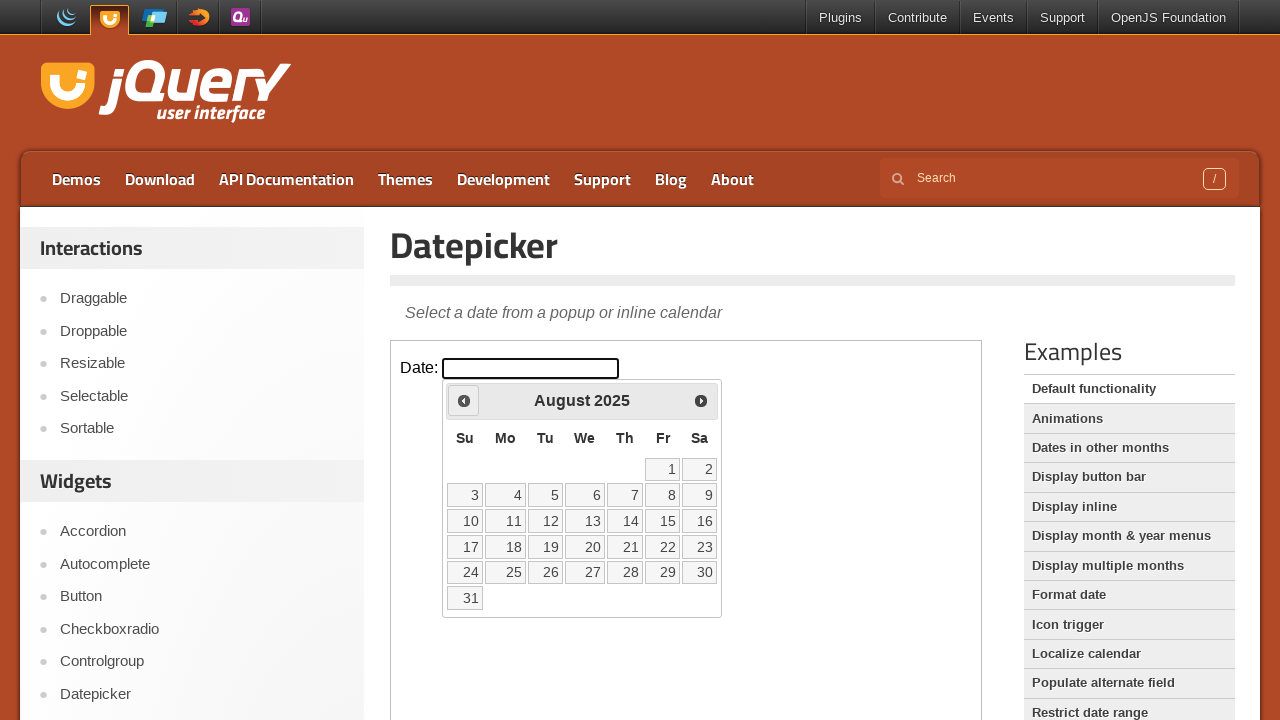

Waited 500ms before checking current month/year
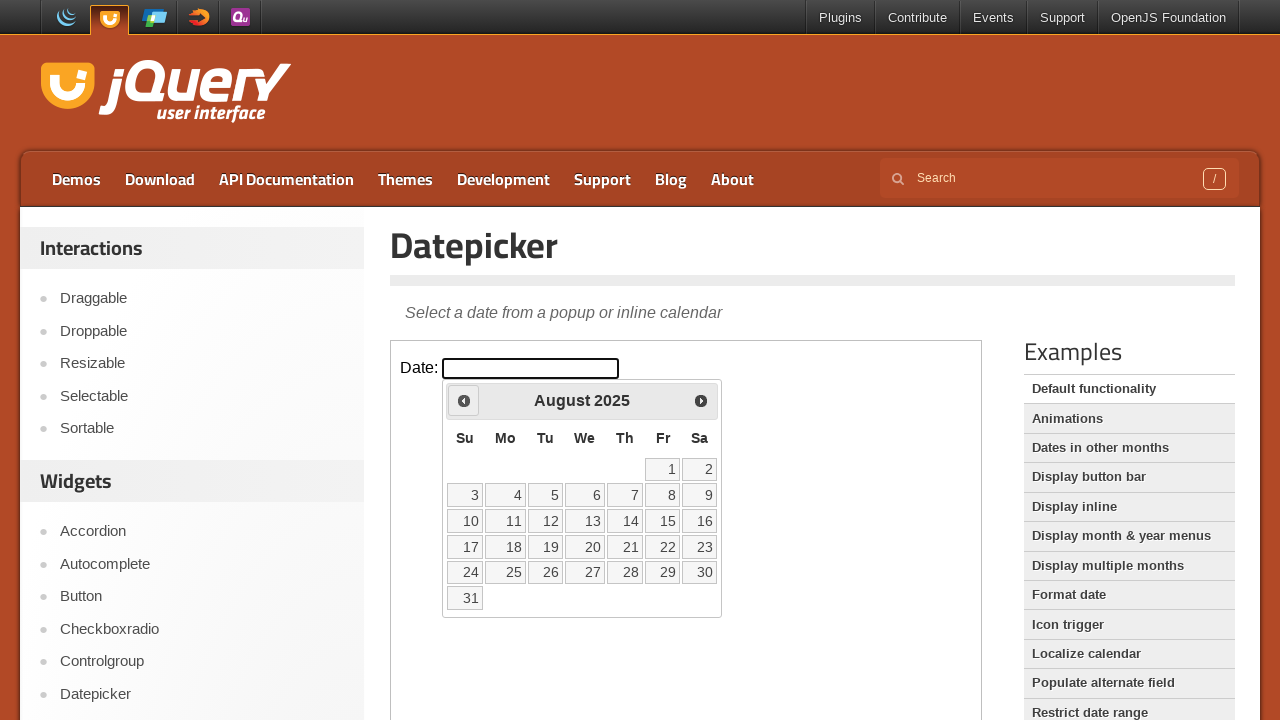

Retrieved current month: August
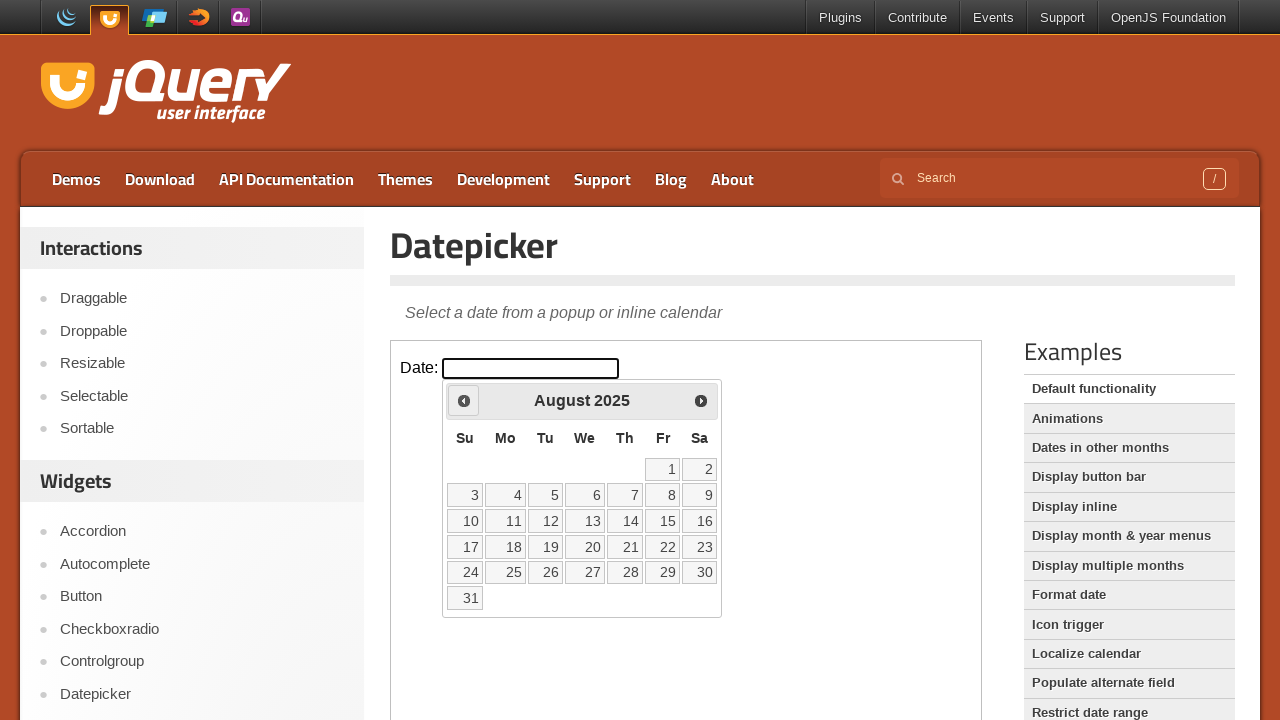

Retrieved current year: 2025
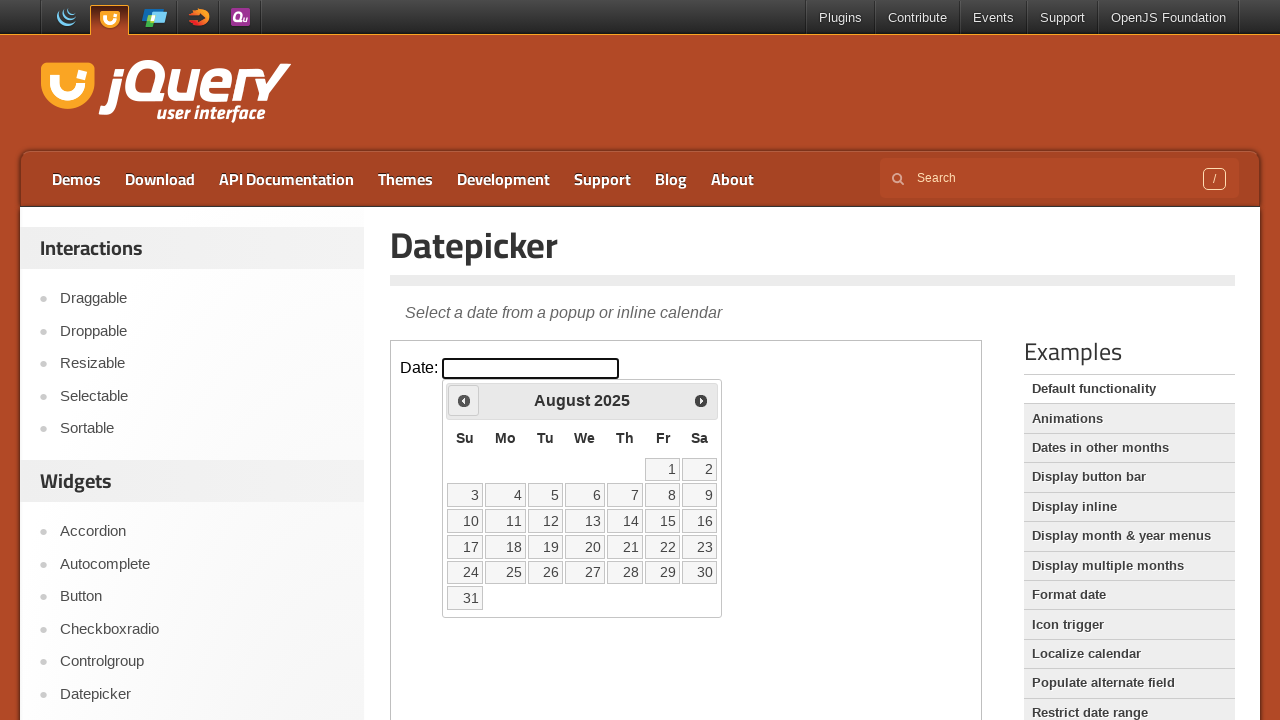

Clicked Previous button to navigate to earlier month at (464, 400) on iframe.demo-frame >> internal:control=enter-frame >> a.ui-datepicker-prev
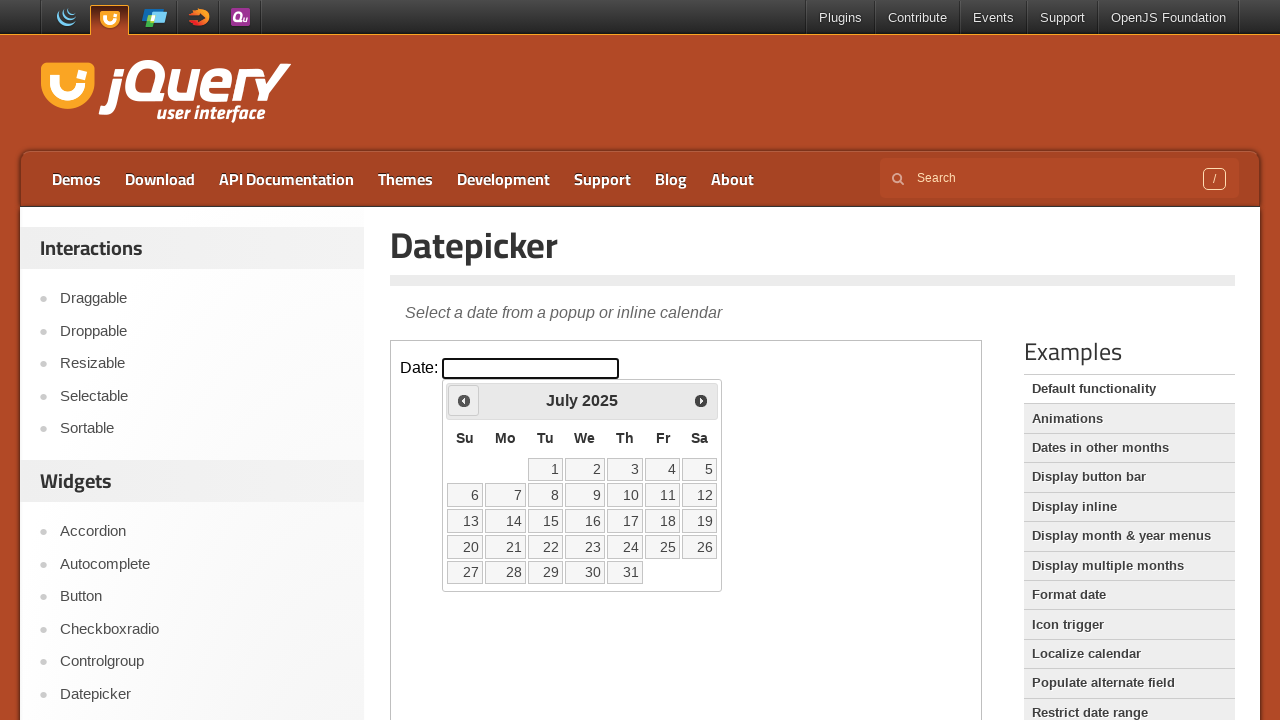

Waited 500ms before checking current month/year
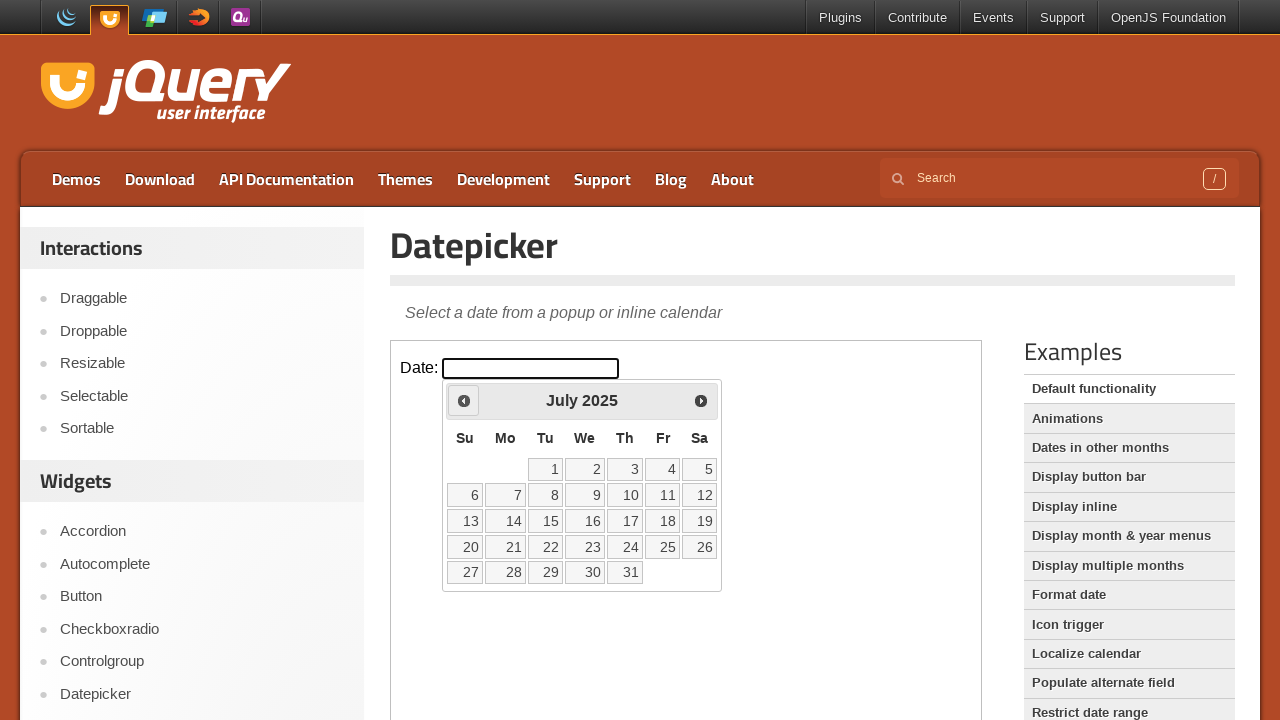

Retrieved current month: July
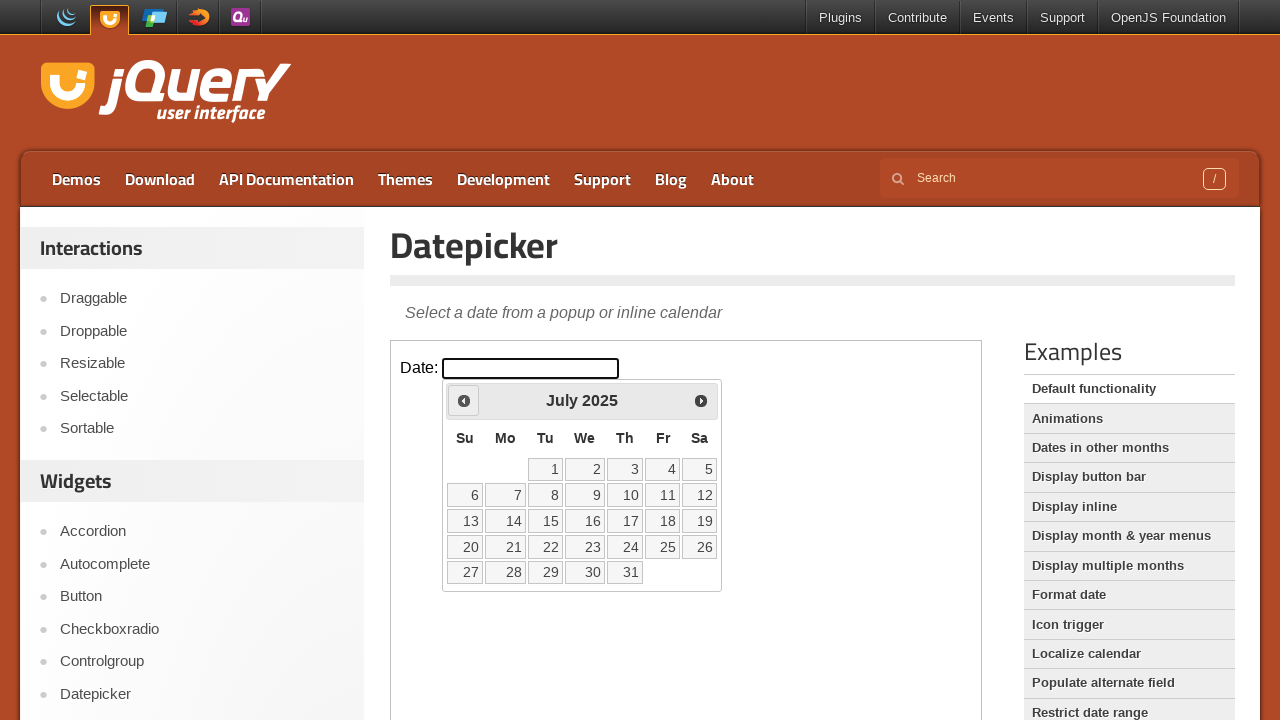

Retrieved current year: 2025
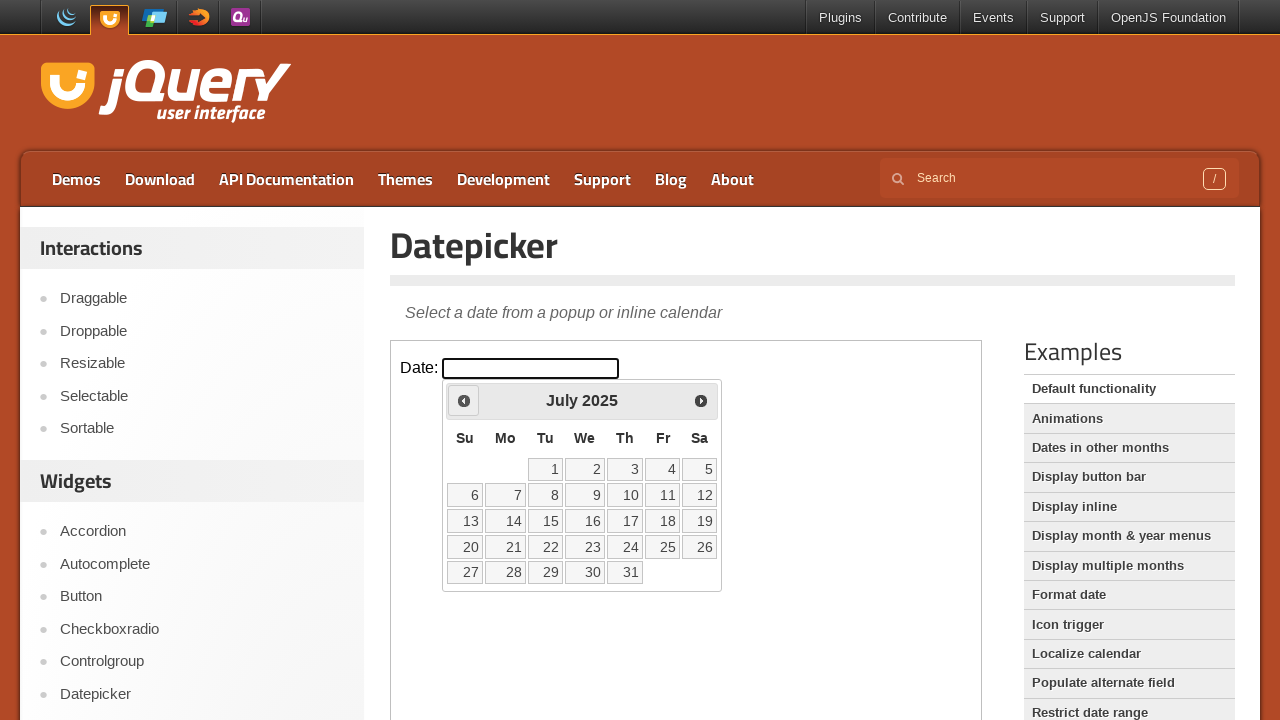

Clicked Previous button to navigate to earlier month at (464, 400) on iframe.demo-frame >> internal:control=enter-frame >> a.ui-datepicker-prev
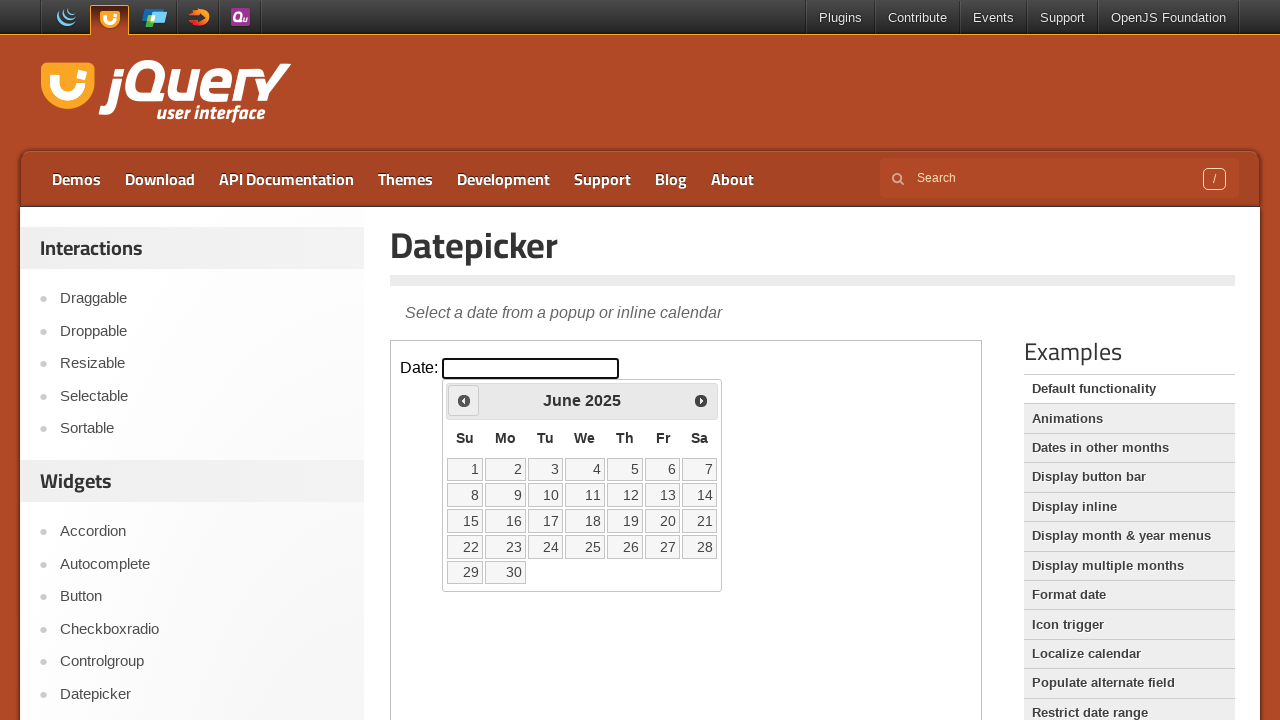

Waited 500ms before checking current month/year
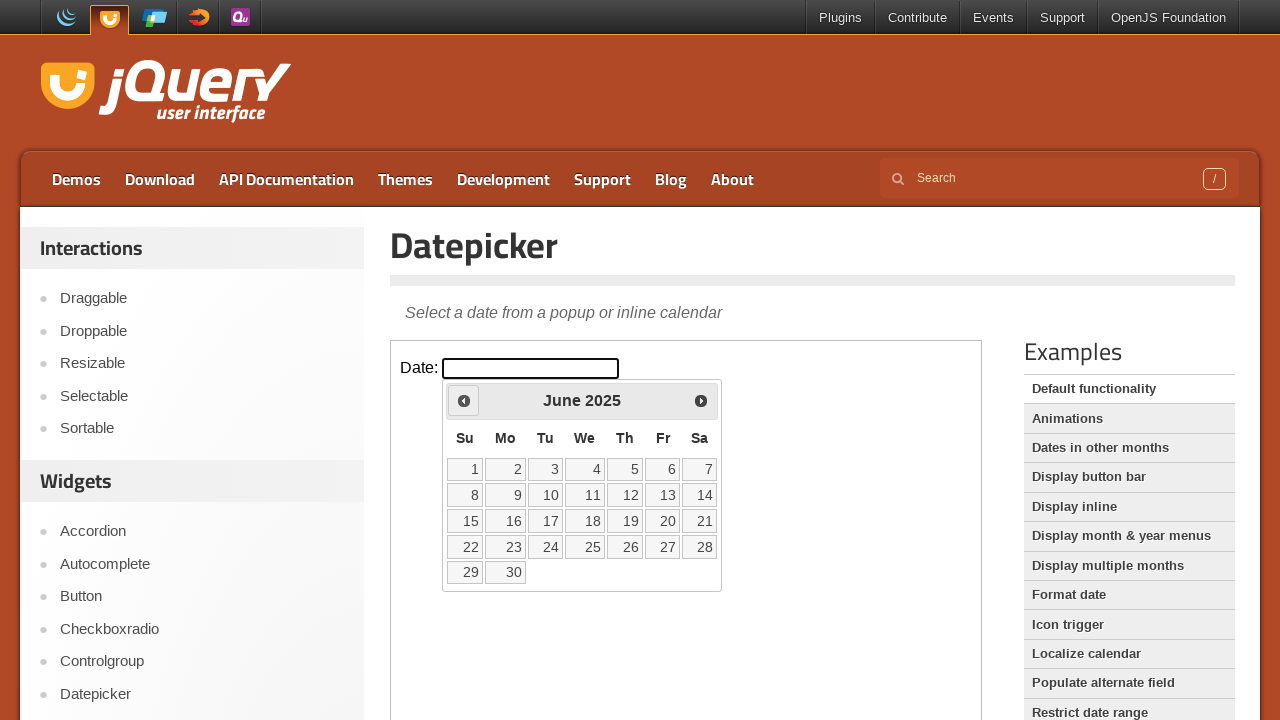

Retrieved current month: June
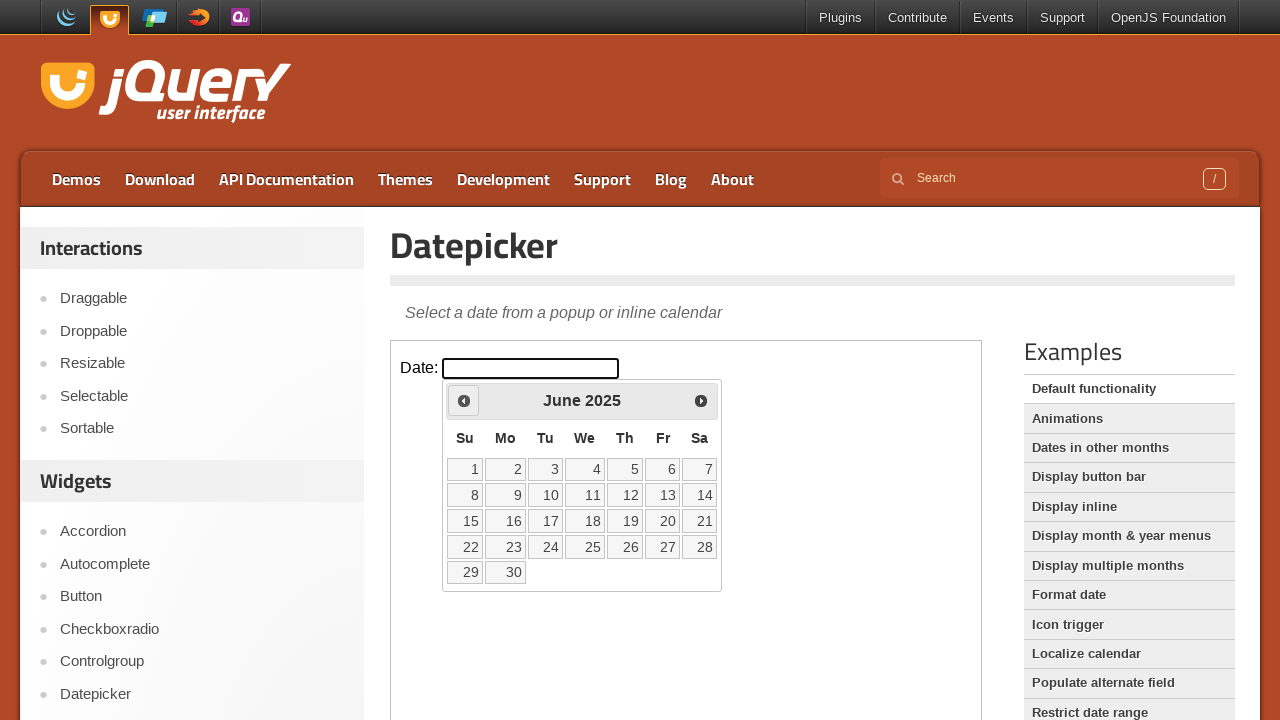

Retrieved current year: 2025
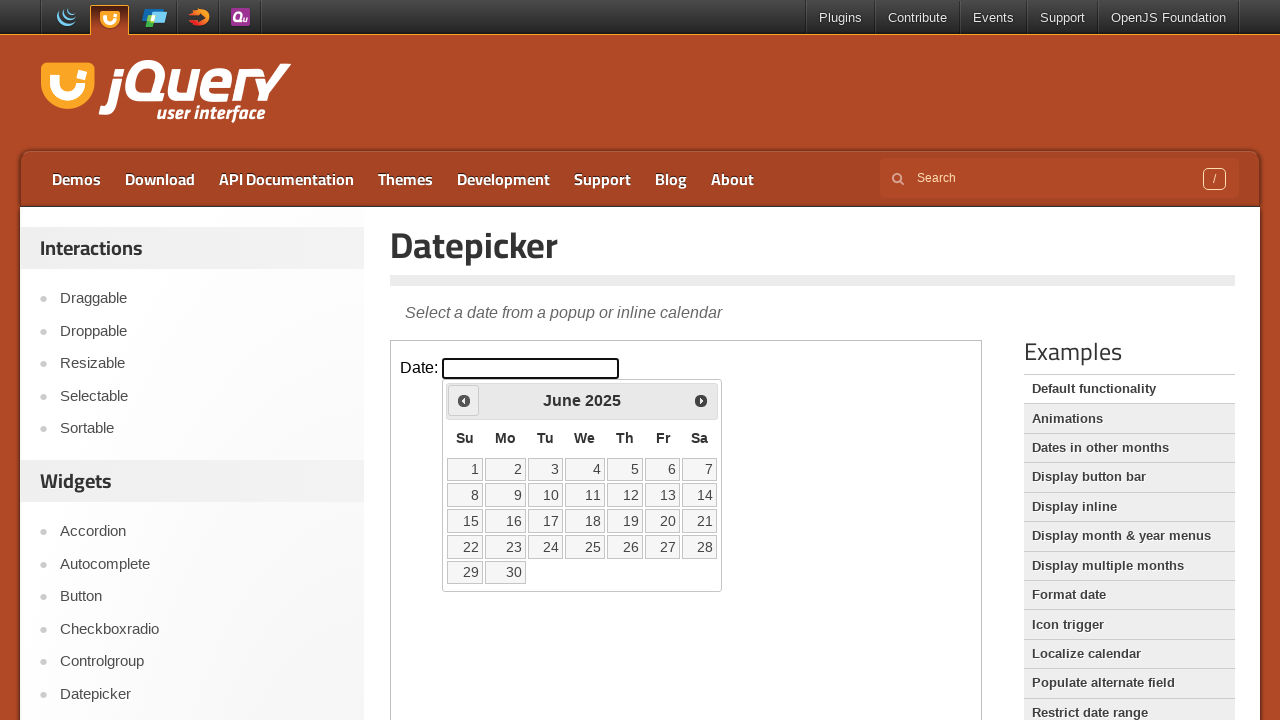

Clicked Previous button to navigate to earlier month at (464, 400) on iframe.demo-frame >> internal:control=enter-frame >> a.ui-datepicker-prev
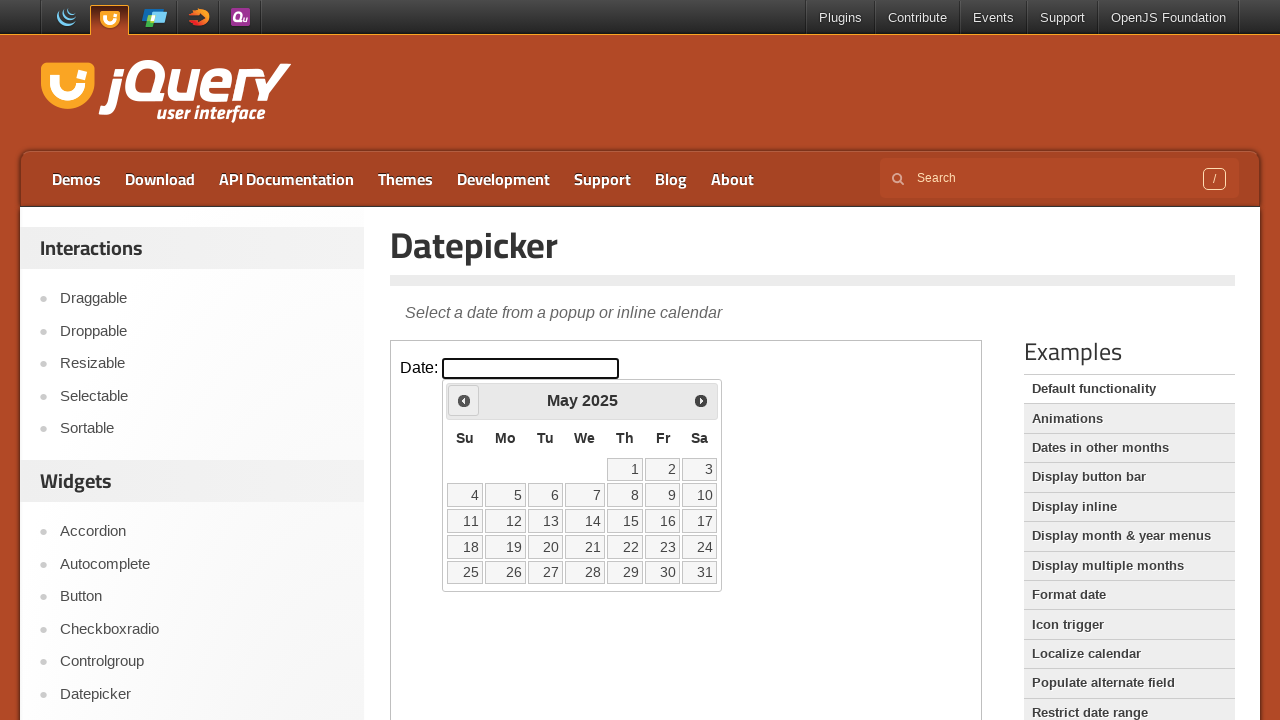

Waited 500ms before checking current month/year
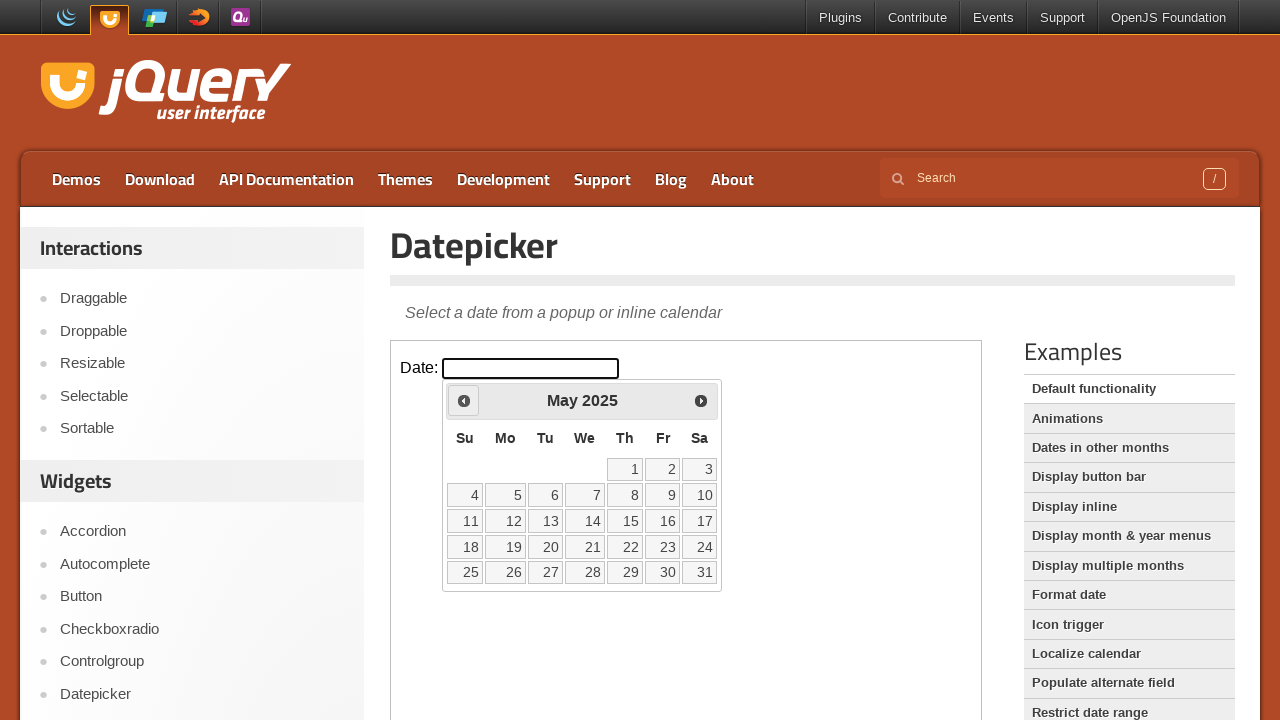

Retrieved current month: May
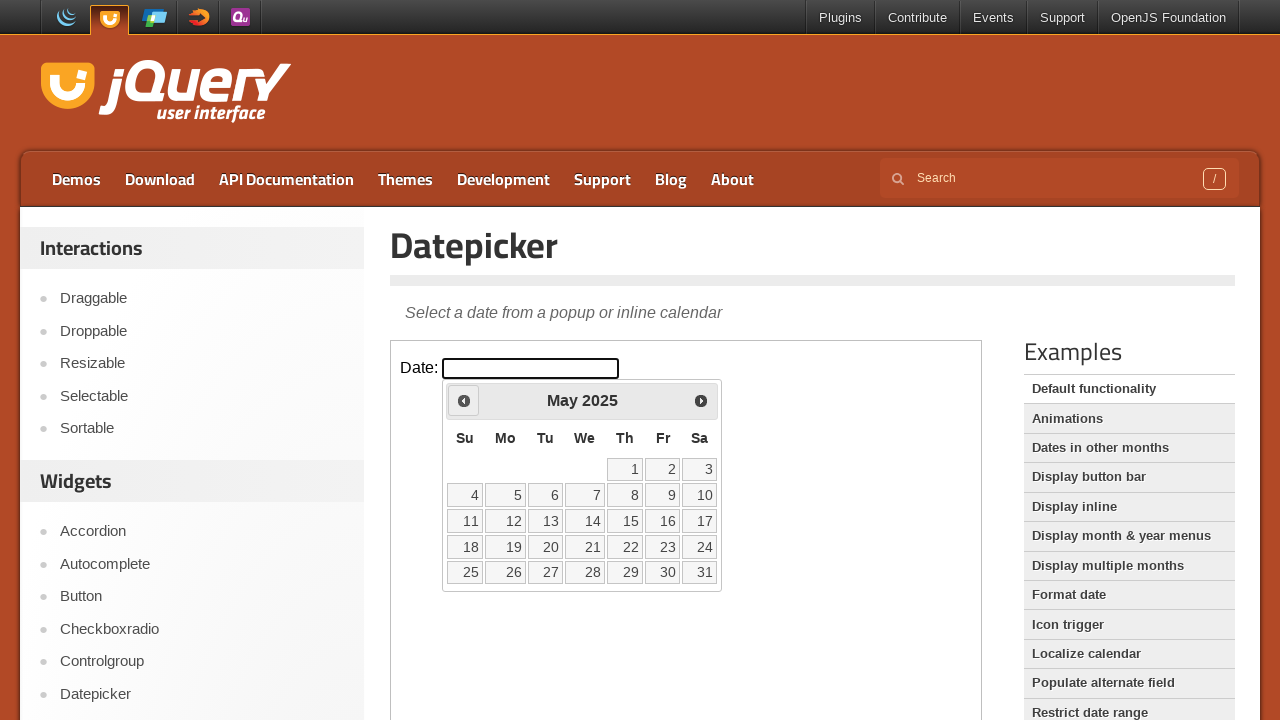

Retrieved current year: 2025
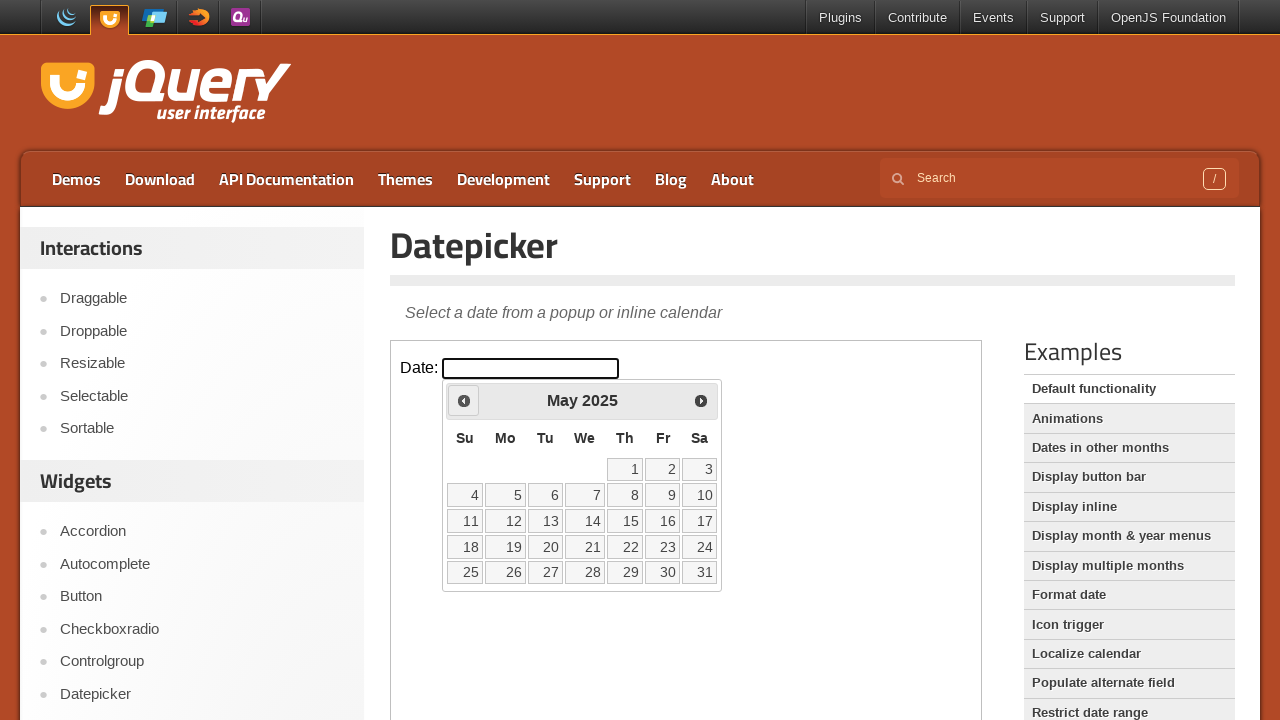

Clicked Previous button to navigate to earlier month at (464, 400) on iframe.demo-frame >> internal:control=enter-frame >> a.ui-datepicker-prev
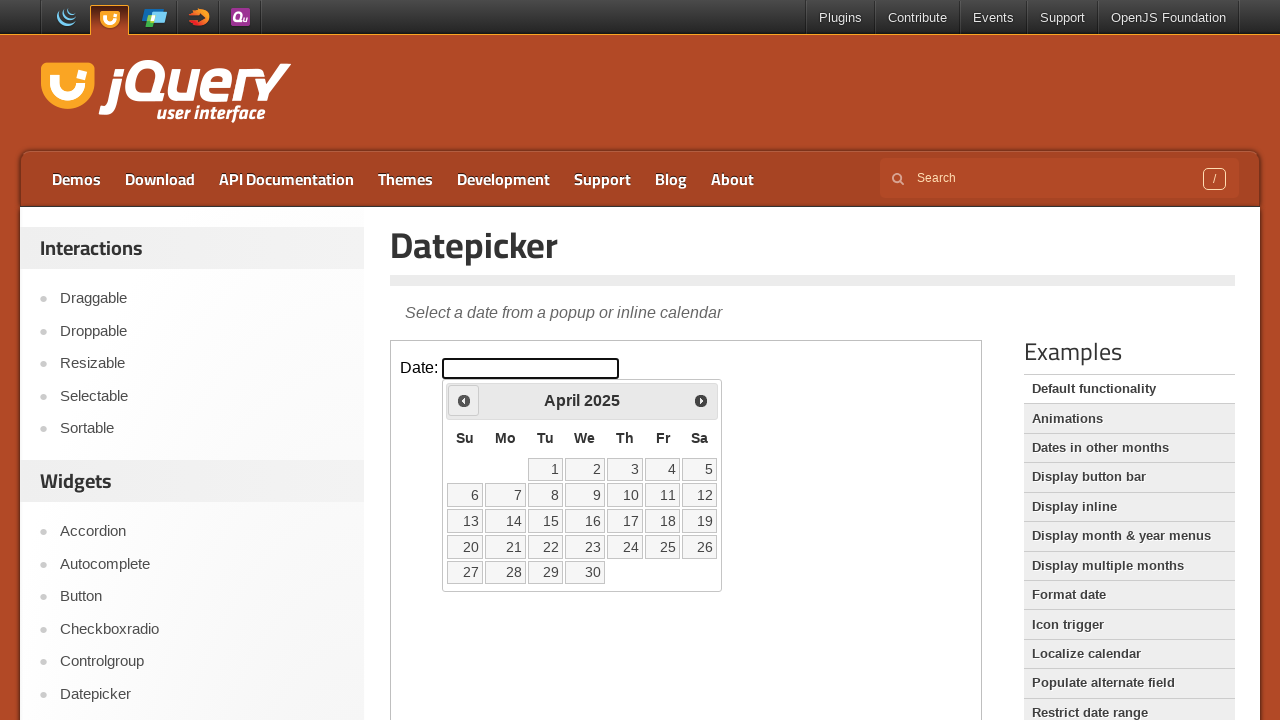

Waited 500ms before checking current month/year
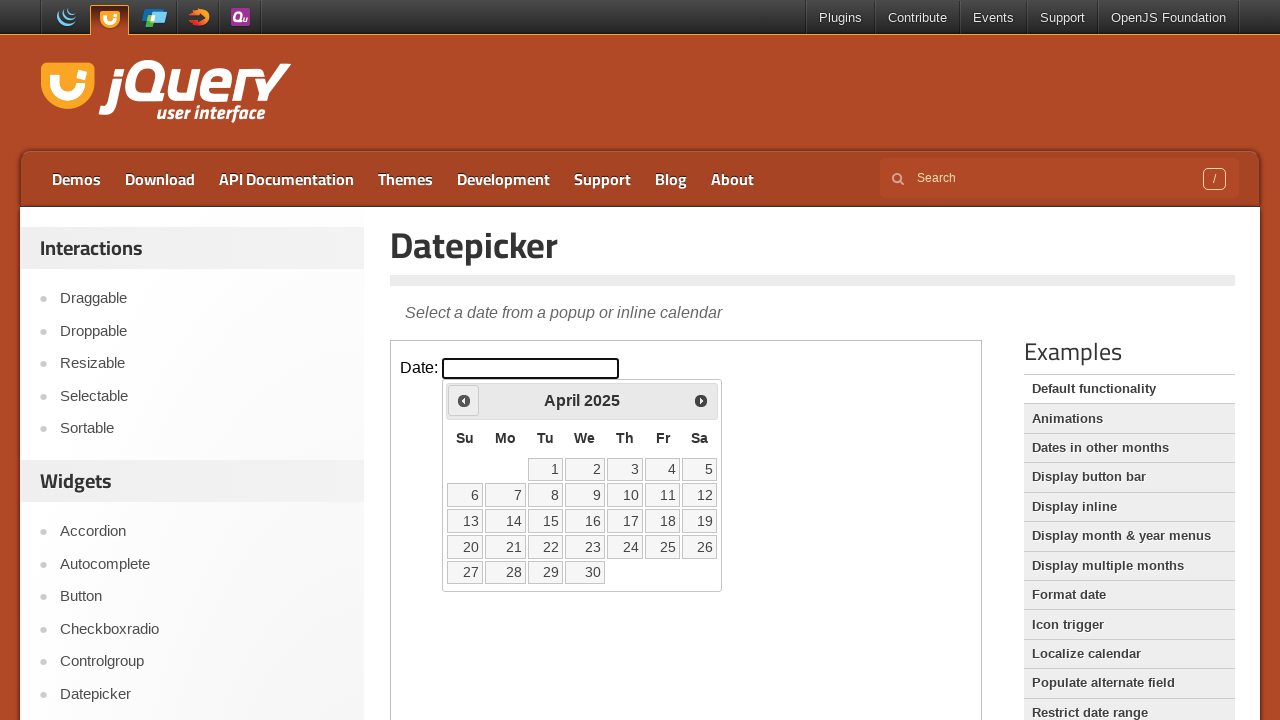

Retrieved current month: April
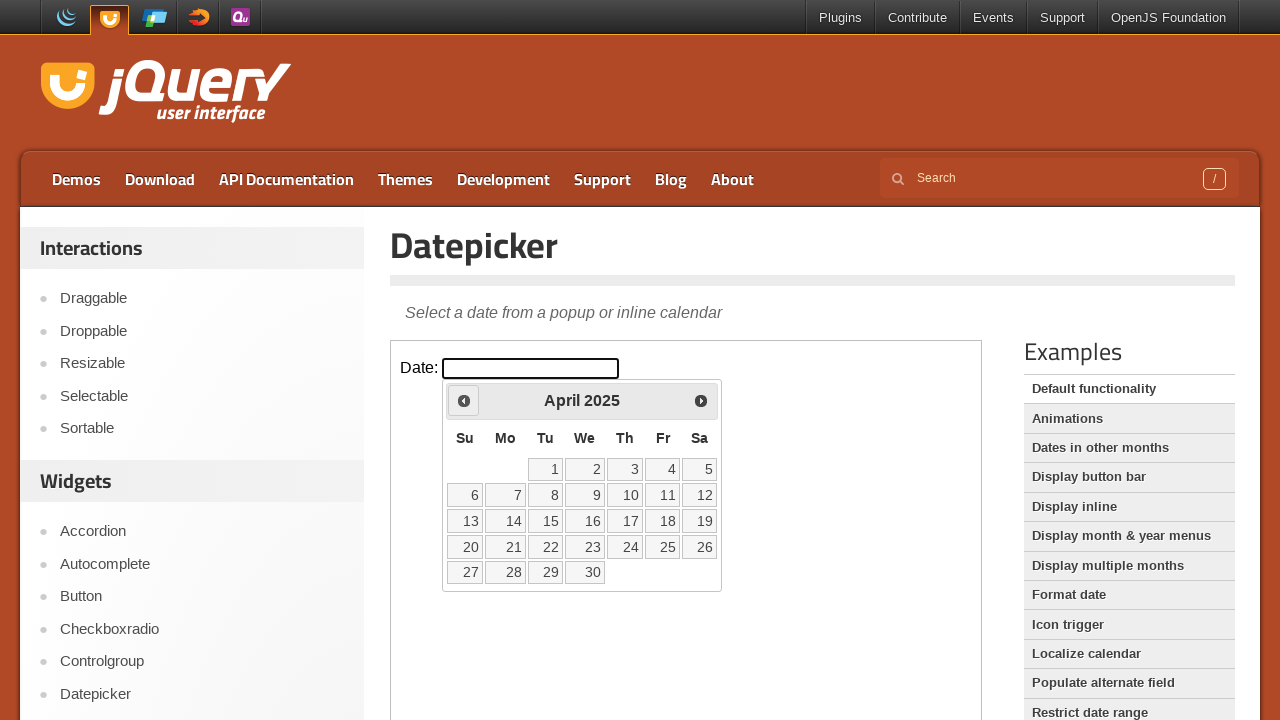

Retrieved current year: 2025
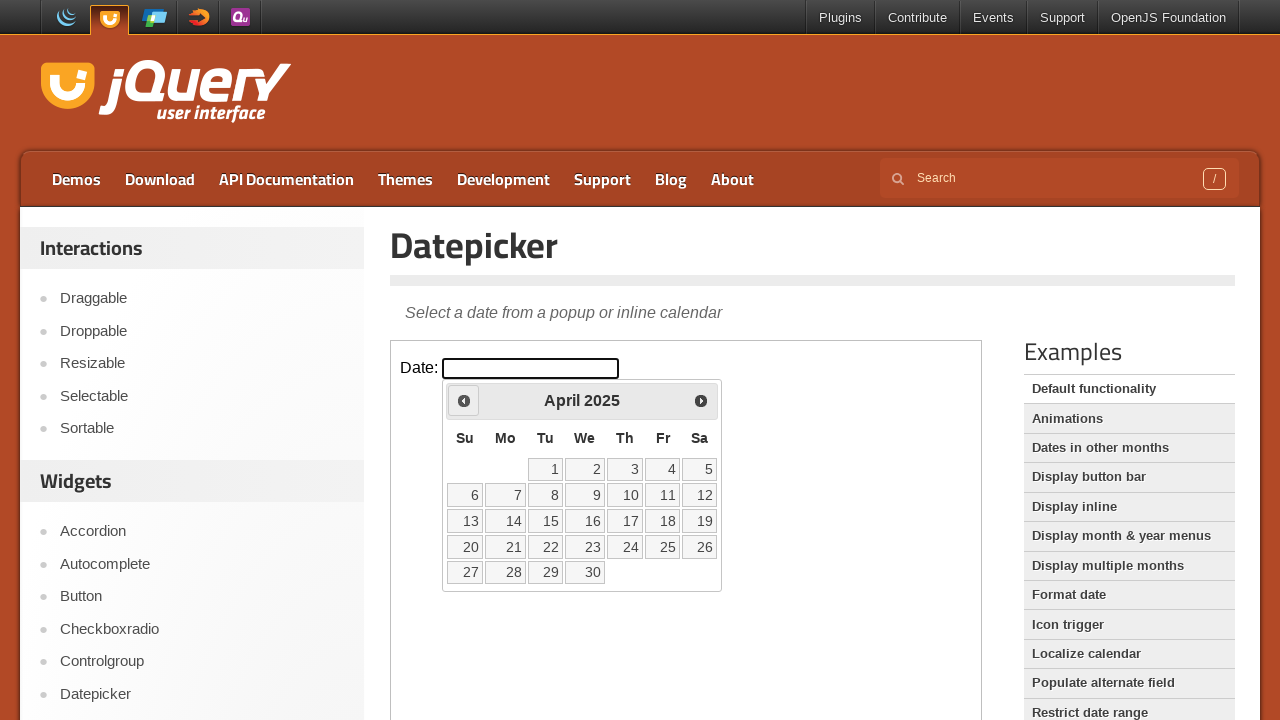

Clicked Previous button to navigate to earlier month at (464, 400) on iframe.demo-frame >> internal:control=enter-frame >> a.ui-datepicker-prev
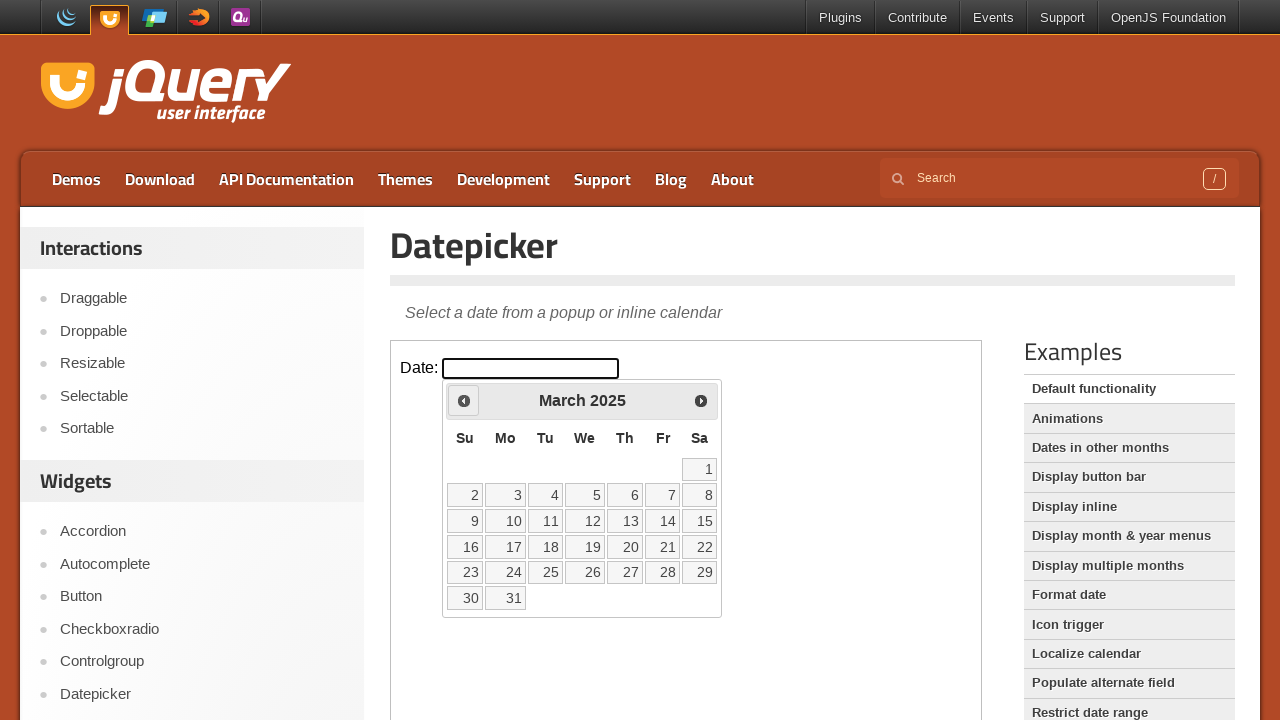

Waited 500ms before checking current month/year
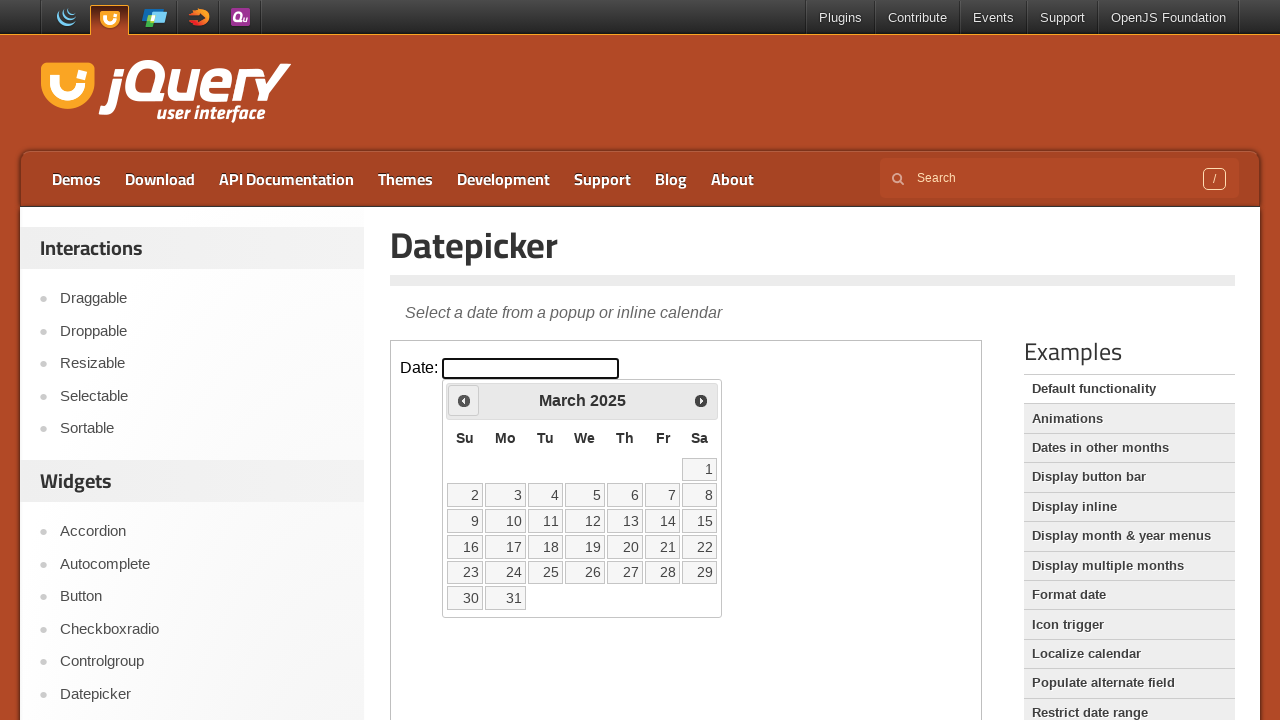

Retrieved current month: March
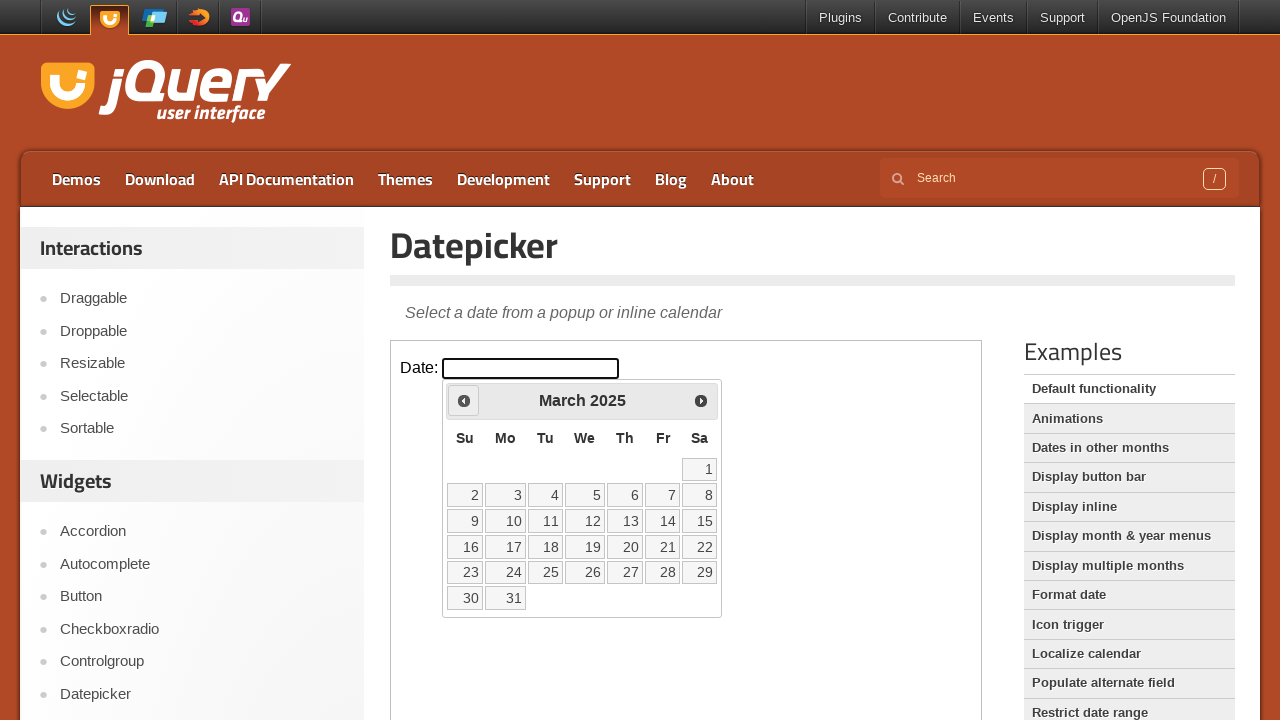

Retrieved current year: 2025
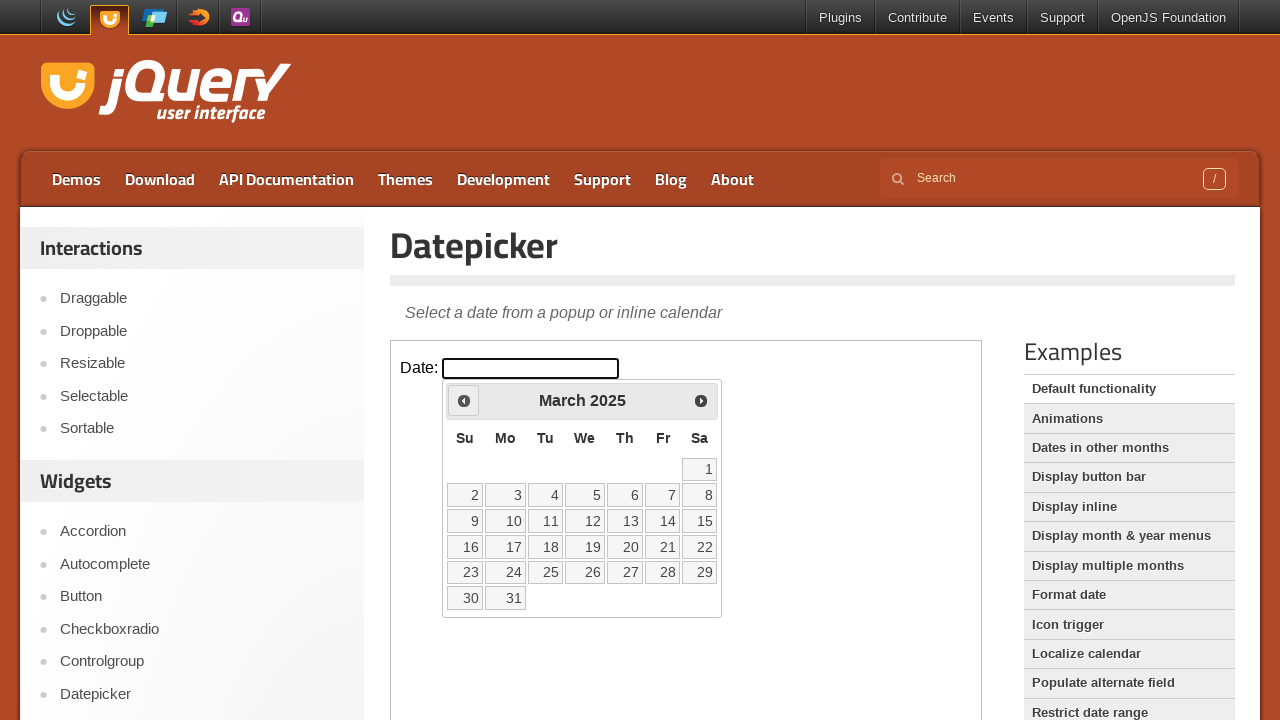

Clicked Previous button to navigate to earlier month at (464, 400) on iframe.demo-frame >> internal:control=enter-frame >> a.ui-datepicker-prev
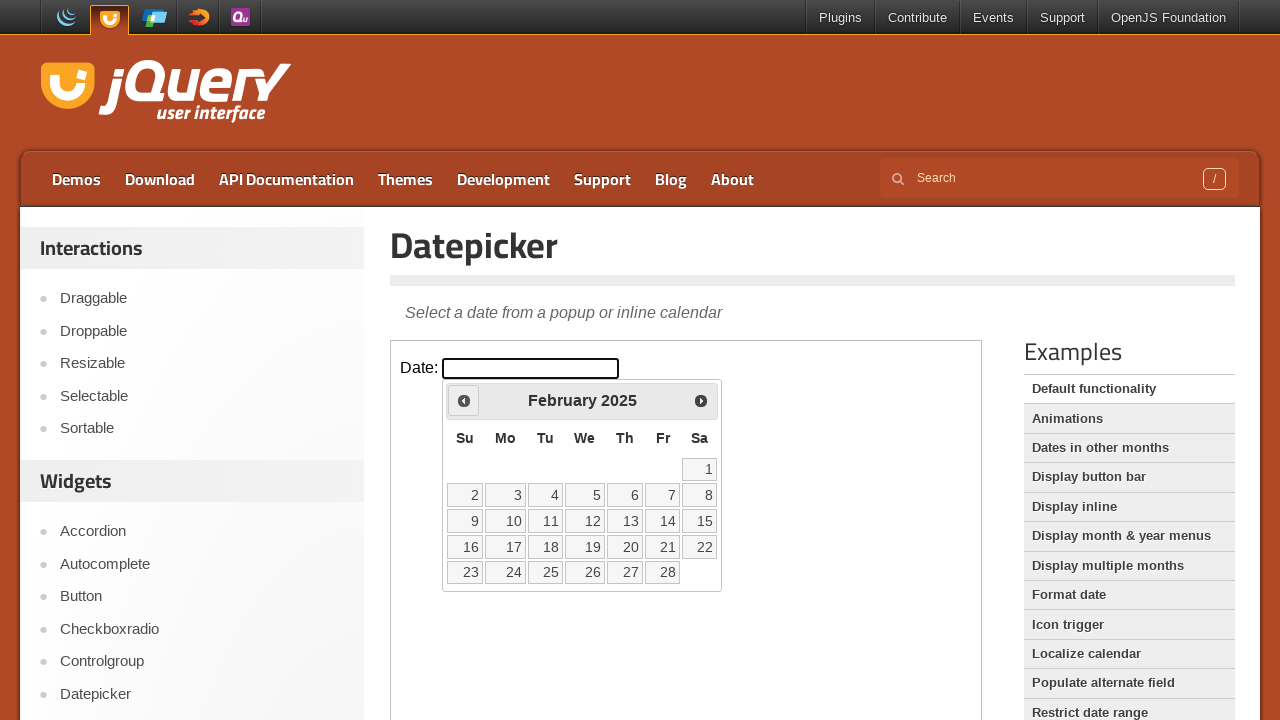

Waited 500ms before checking current month/year
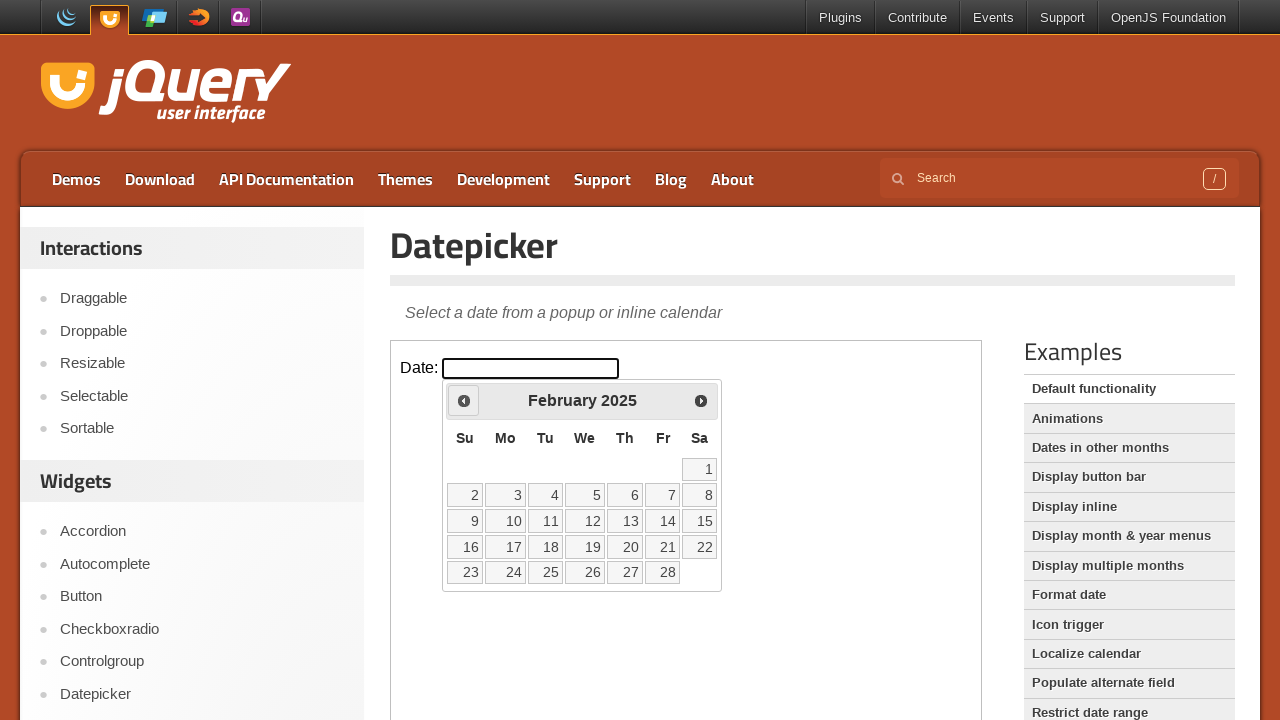

Retrieved current month: February
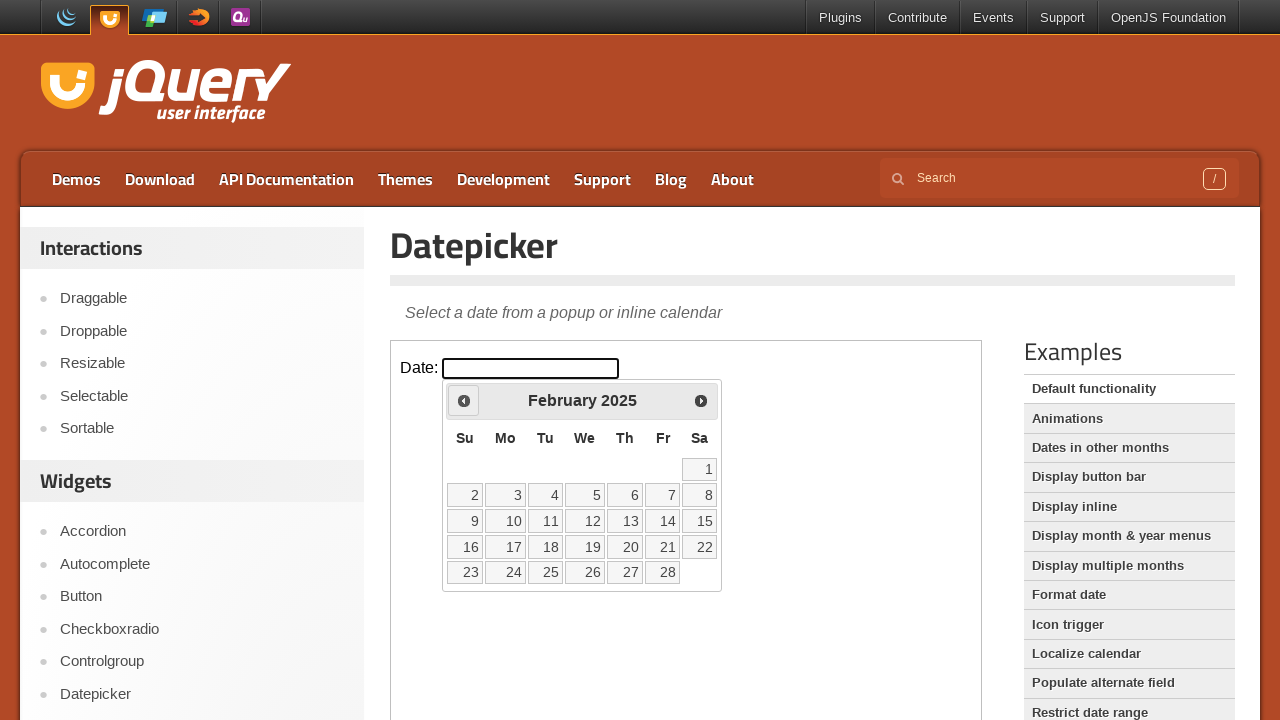

Retrieved current year: 2025
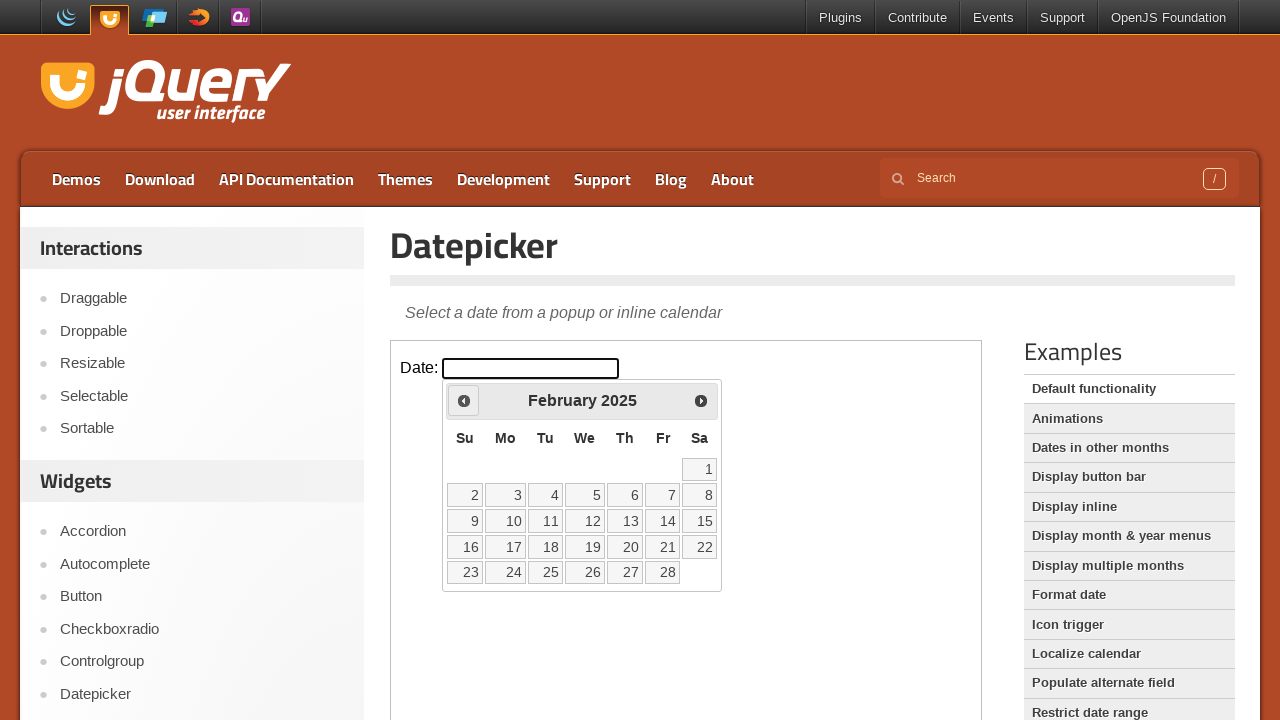

Clicked Previous button to navigate to earlier month at (464, 400) on iframe.demo-frame >> internal:control=enter-frame >> a.ui-datepicker-prev
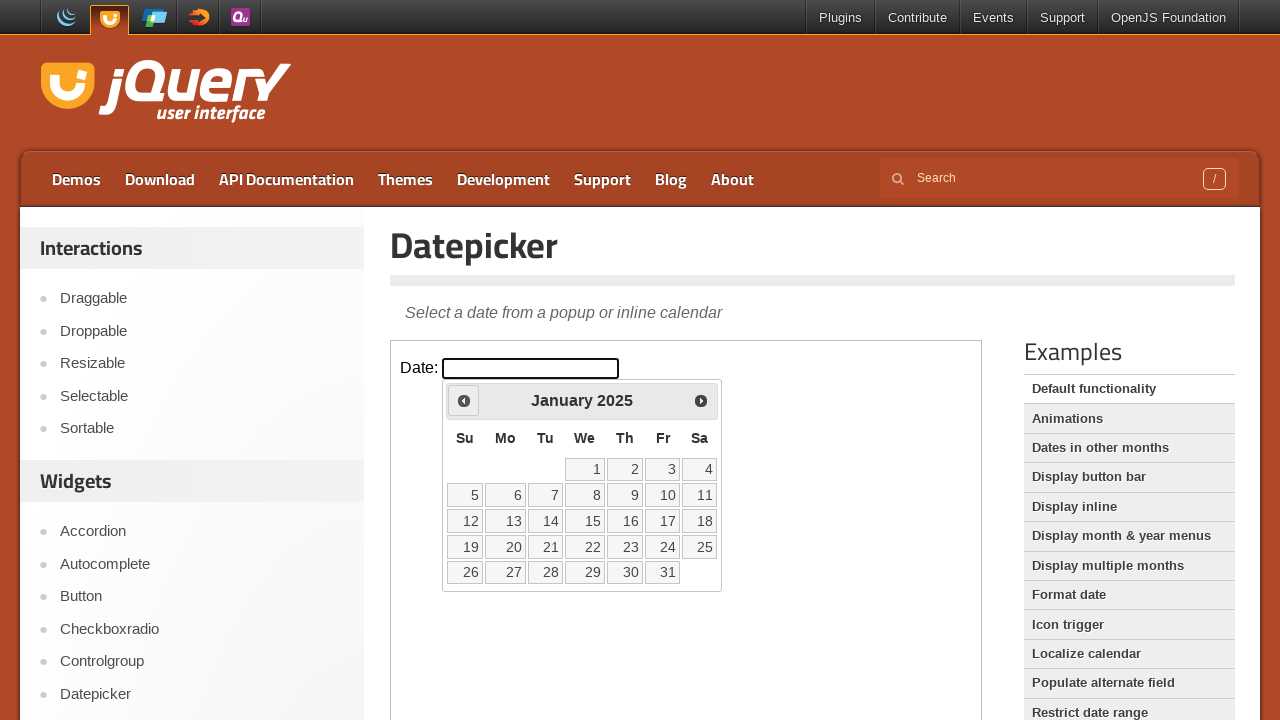

Waited 500ms before checking current month/year
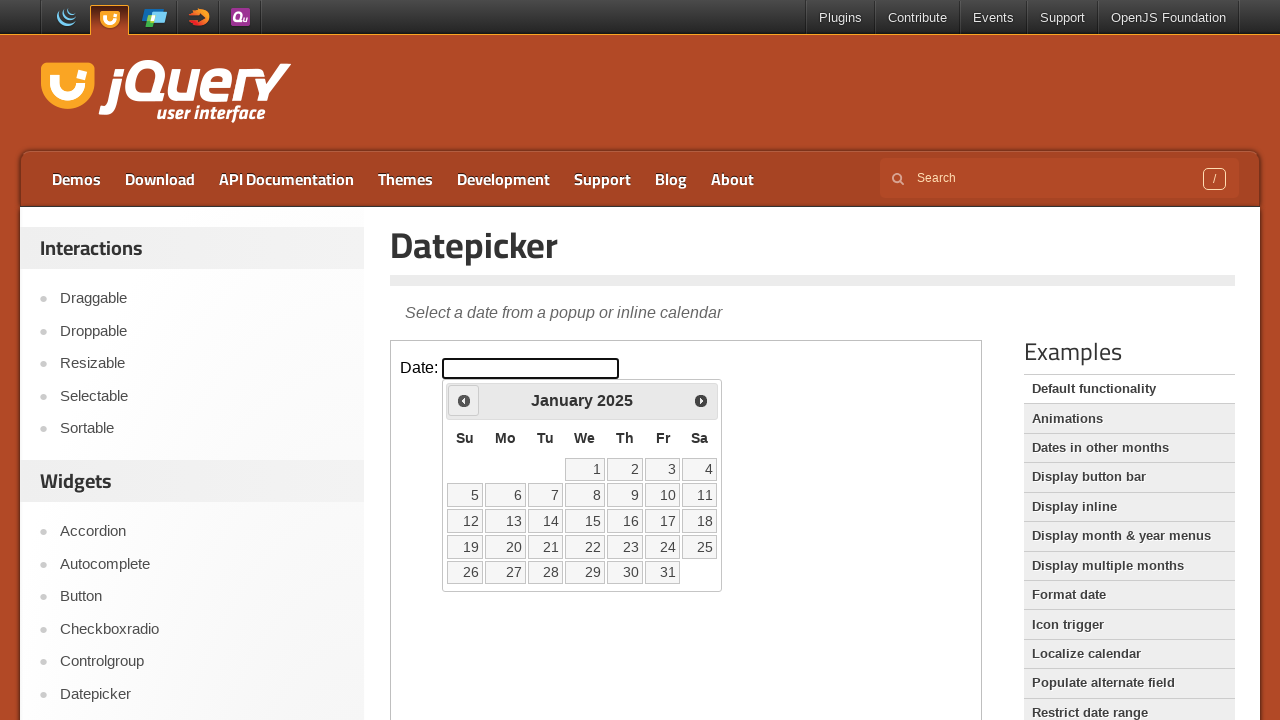

Retrieved current month: January
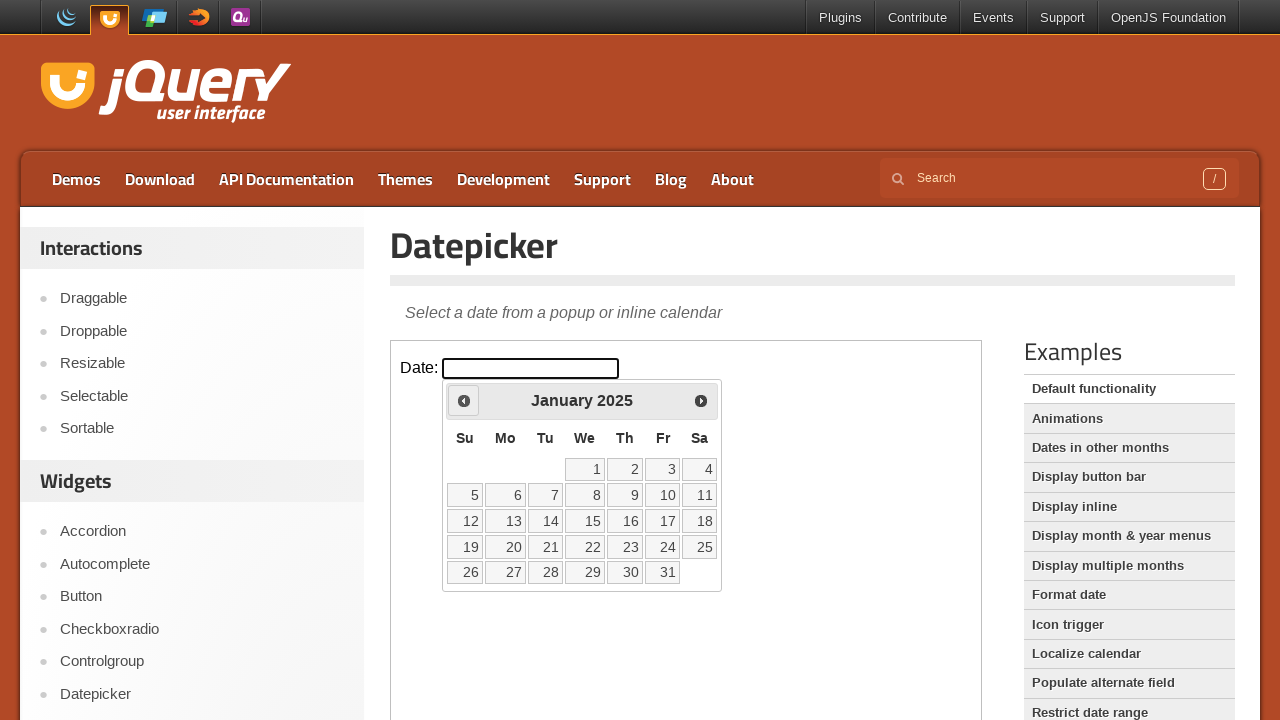

Retrieved current year: 2025
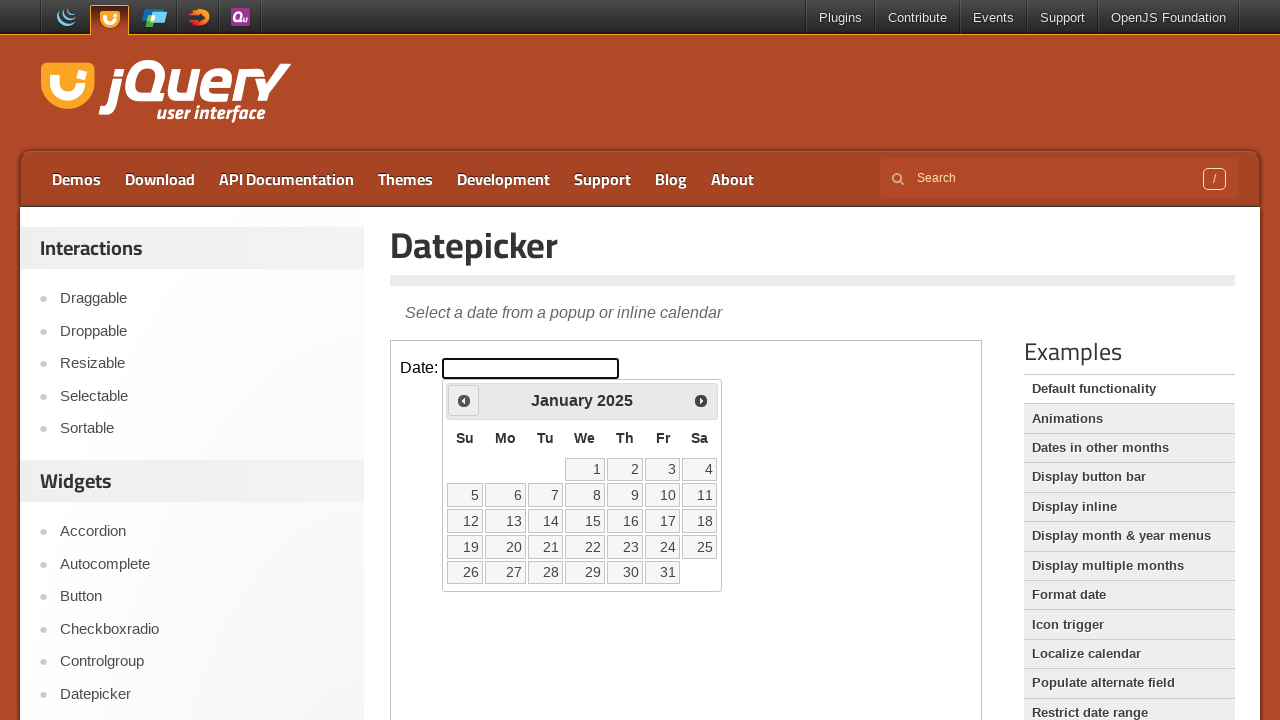

Clicked Previous button to navigate to earlier month at (464, 400) on iframe.demo-frame >> internal:control=enter-frame >> a.ui-datepicker-prev
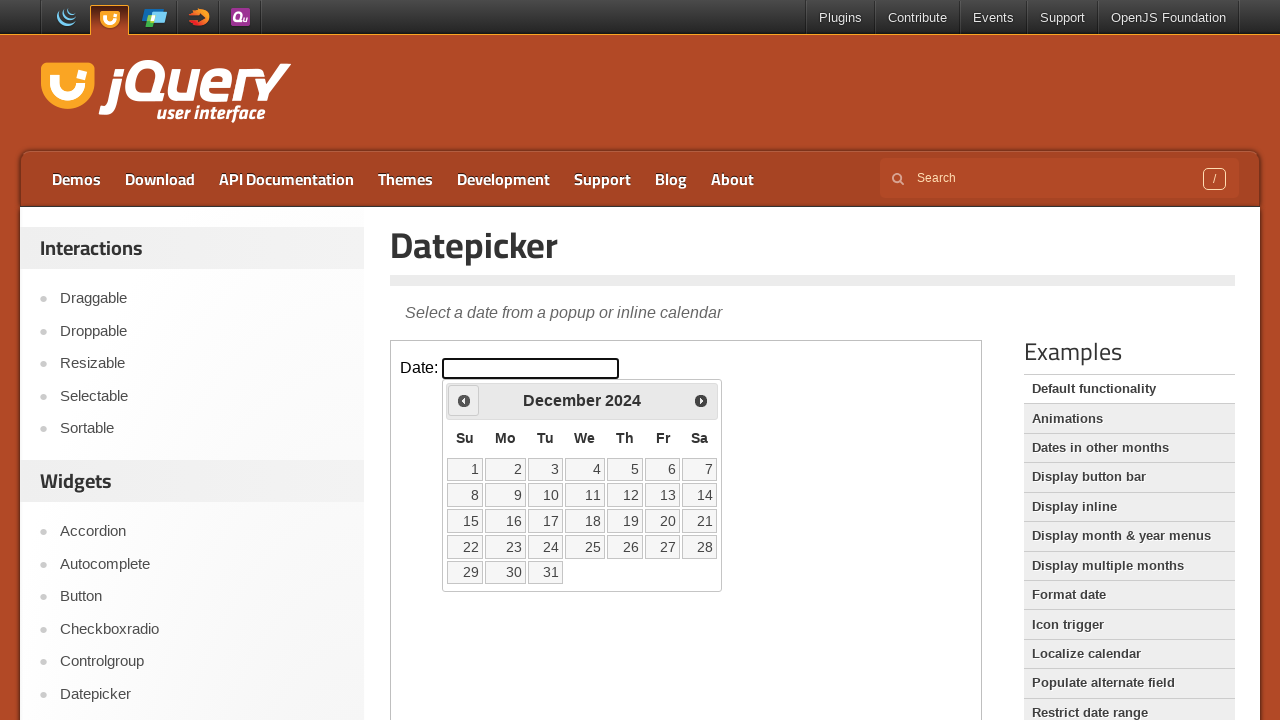

Waited 500ms before checking current month/year
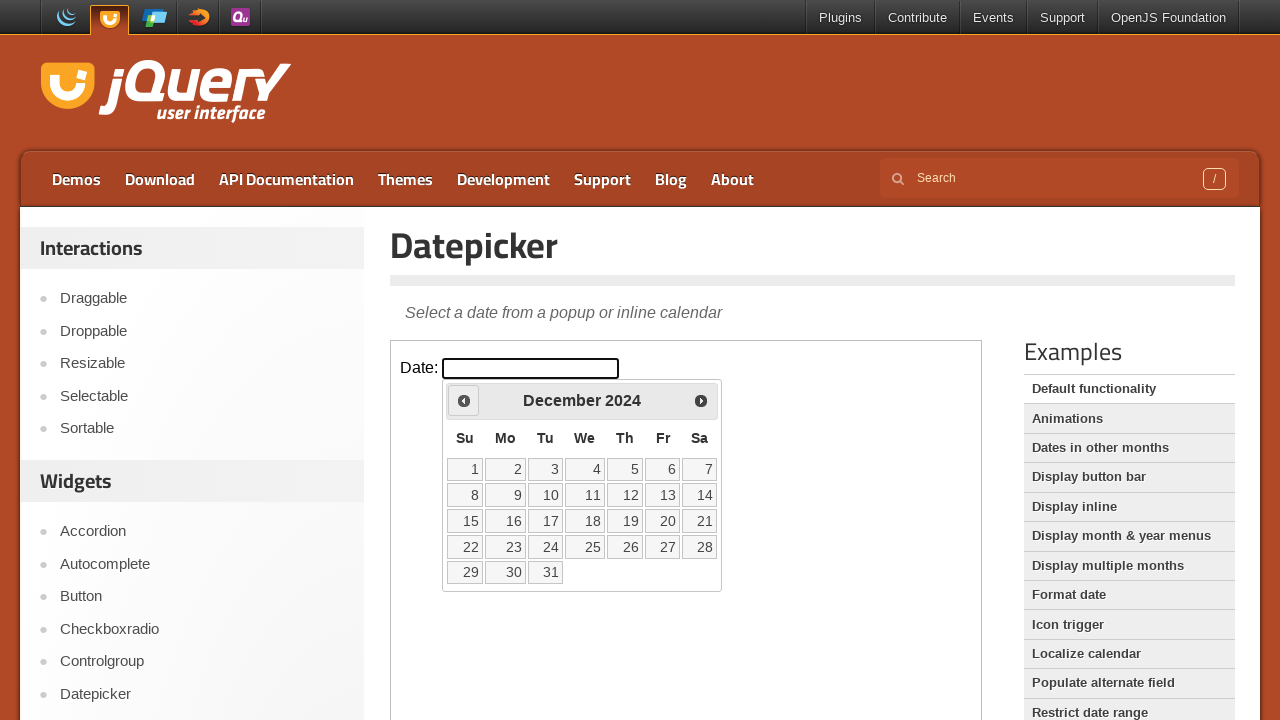

Retrieved current month: December
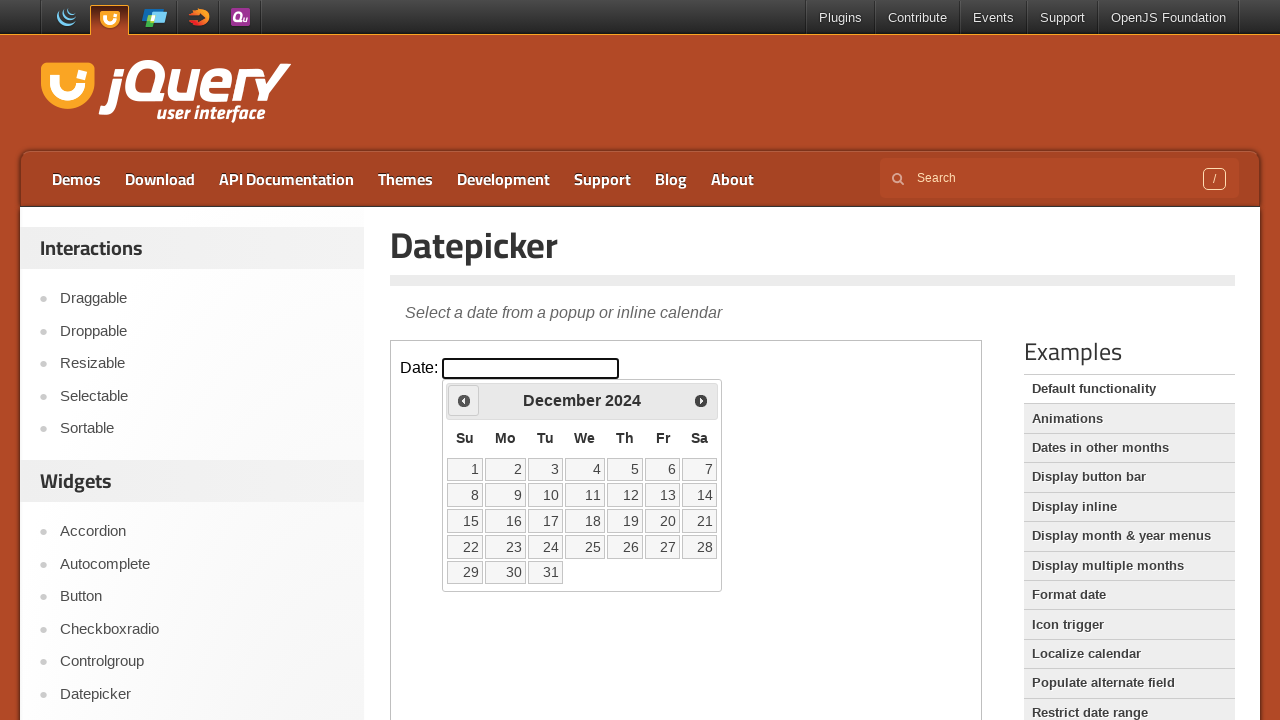

Retrieved current year: 2024
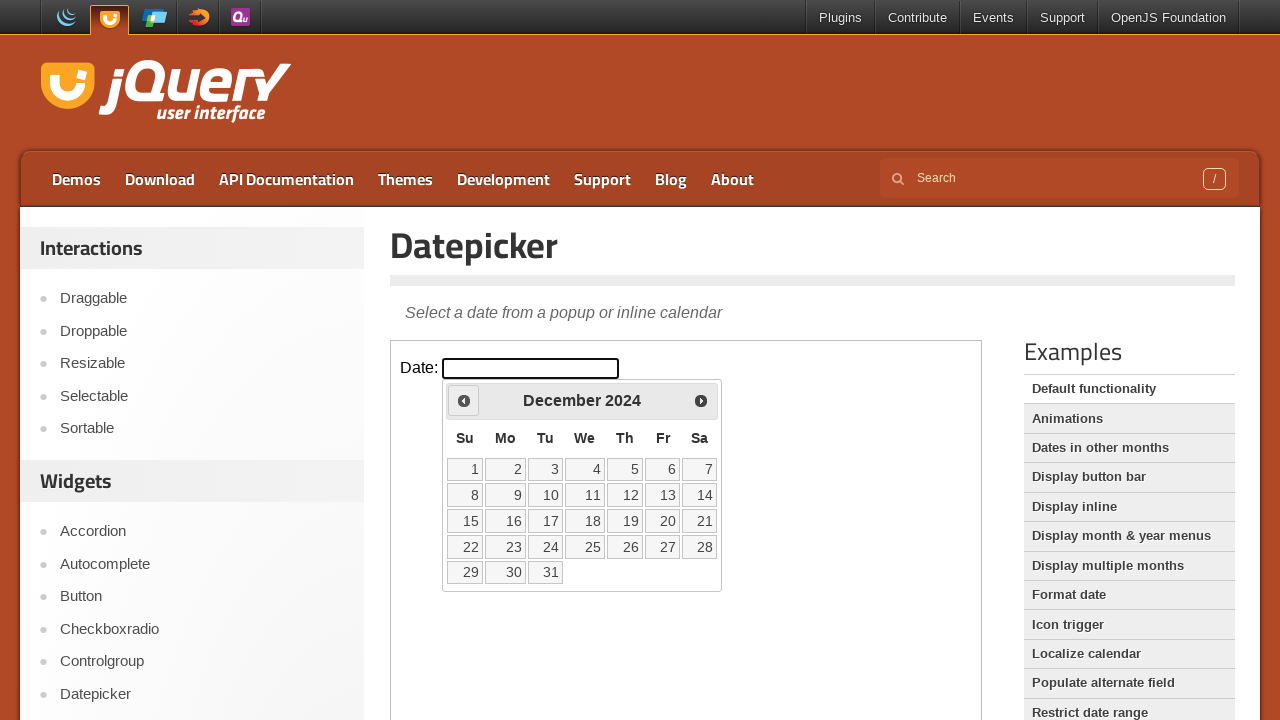

Clicked Previous button to navigate to earlier month at (464, 400) on iframe.demo-frame >> internal:control=enter-frame >> a.ui-datepicker-prev
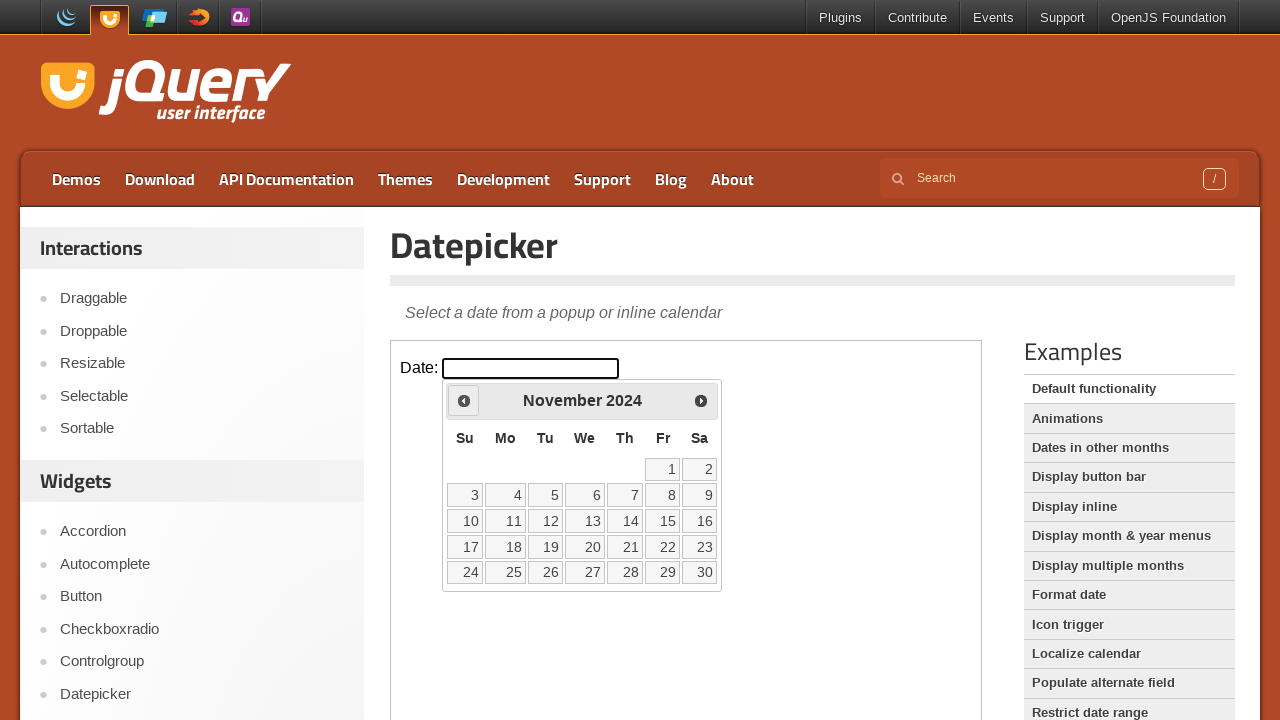

Waited 500ms before checking current month/year
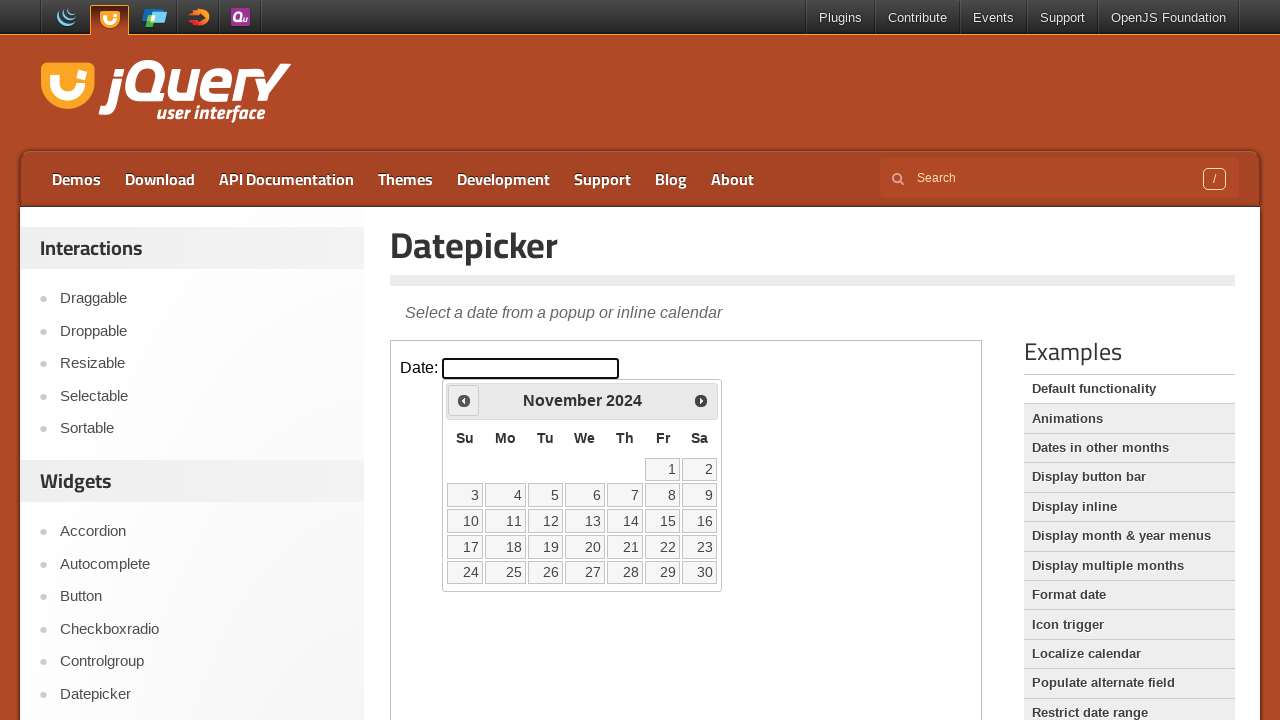

Retrieved current month: November
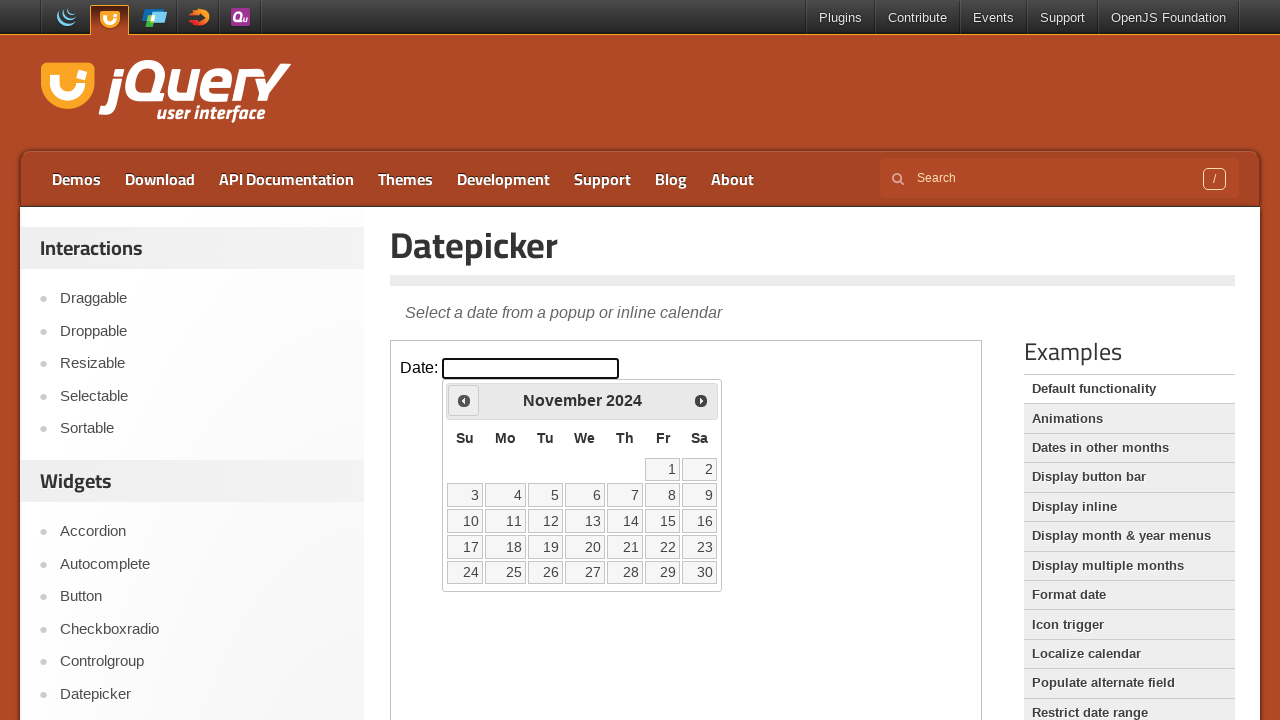

Retrieved current year: 2024
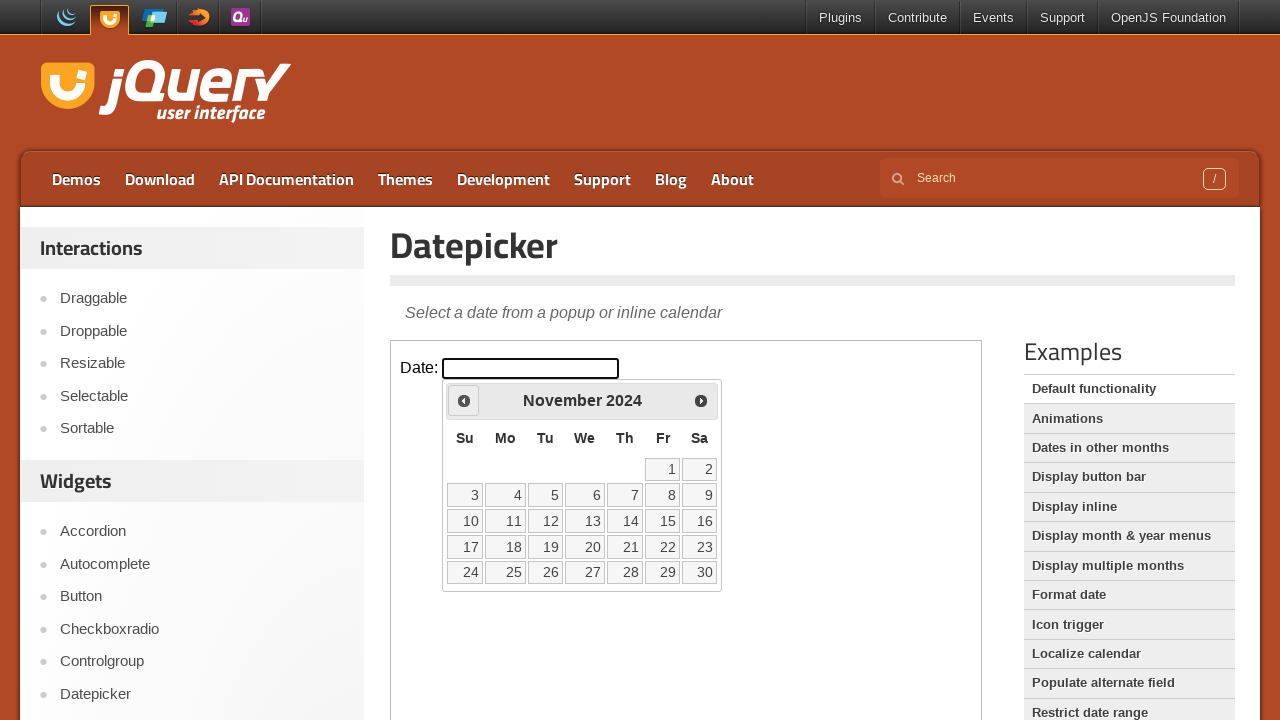

Clicked Previous button to navigate to earlier month at (464, 400) on iframe.demo-frame >> internal:control=enter-frame >> a.ui-datepicker-prev
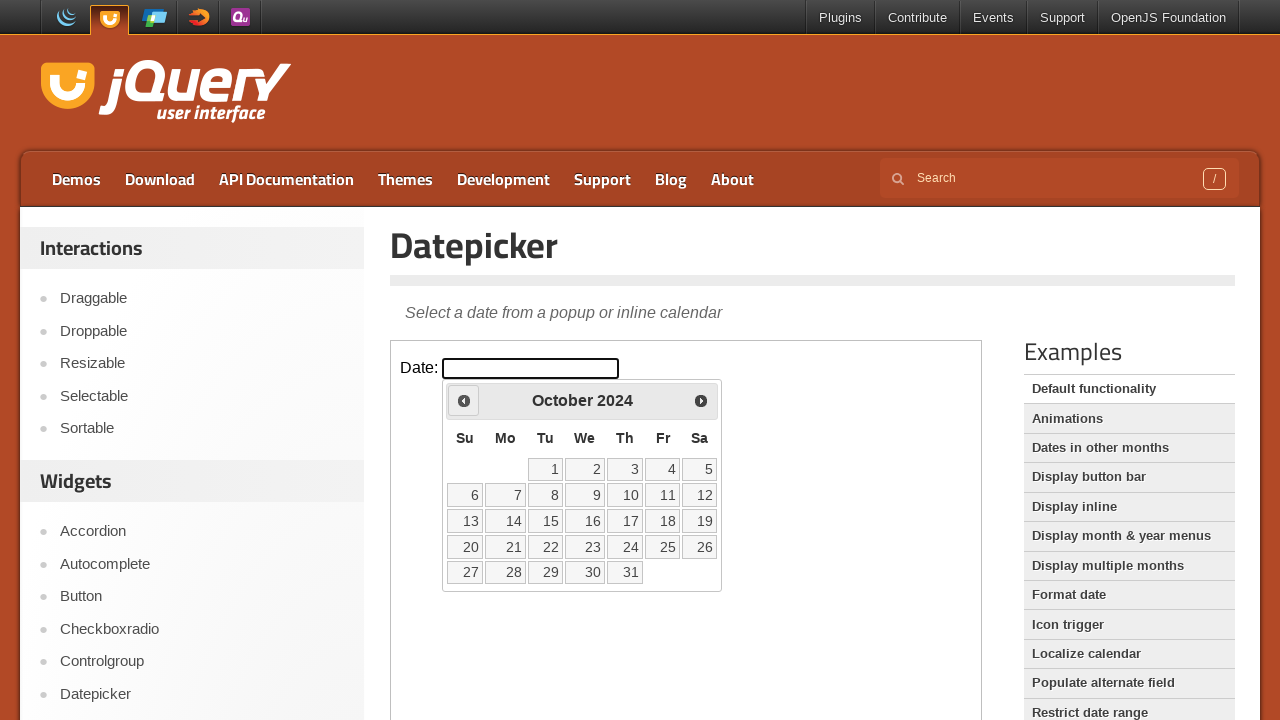

Waited 500ms before checking current month/year
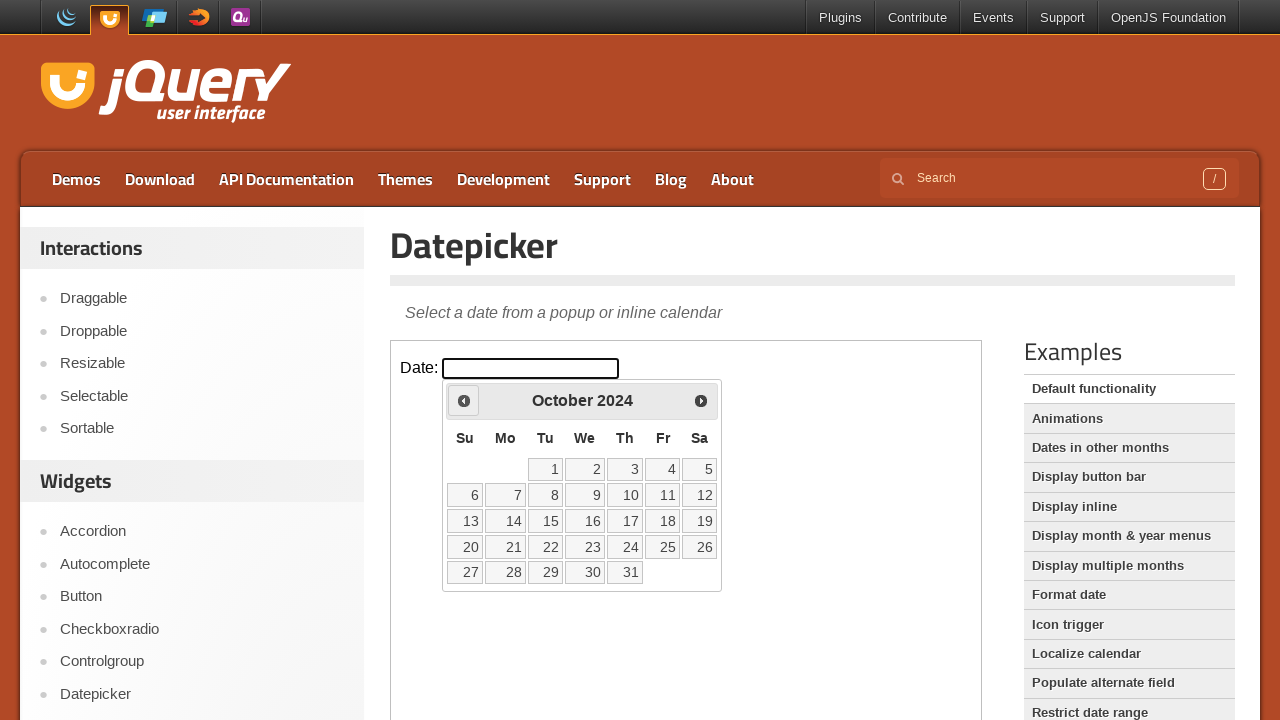

Retrieved current month: October
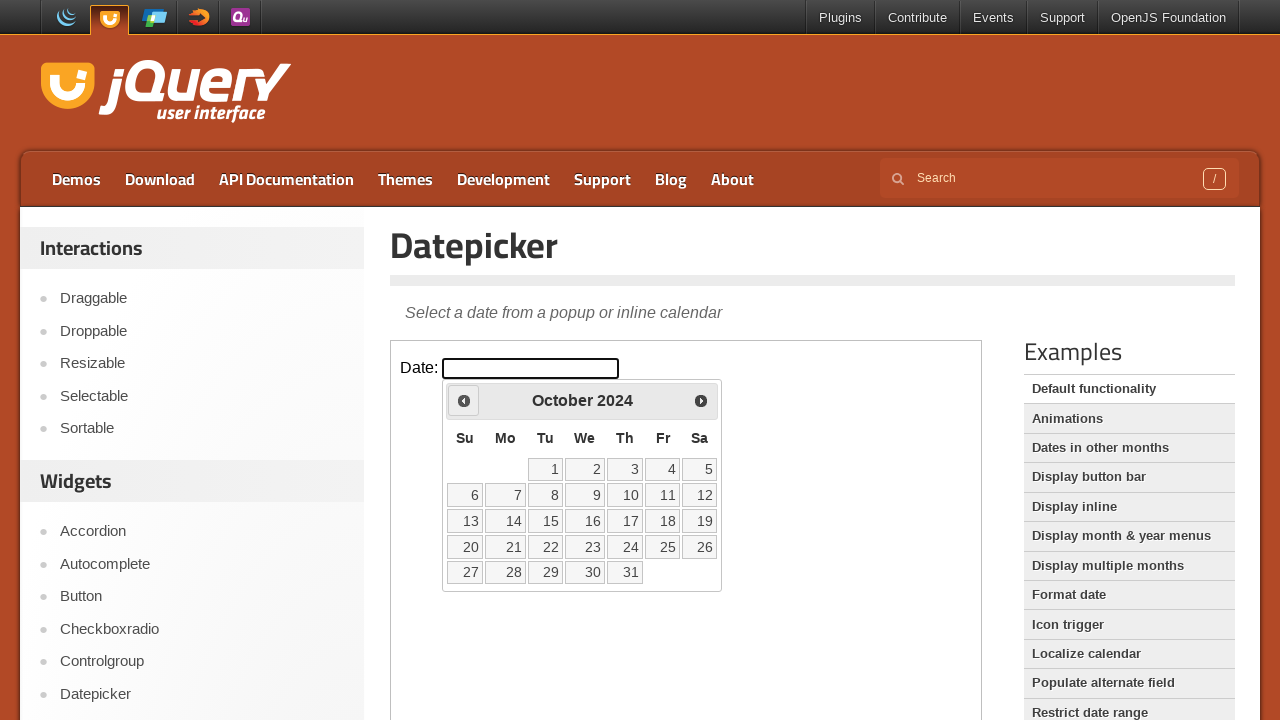

Retrieved current year: 2024
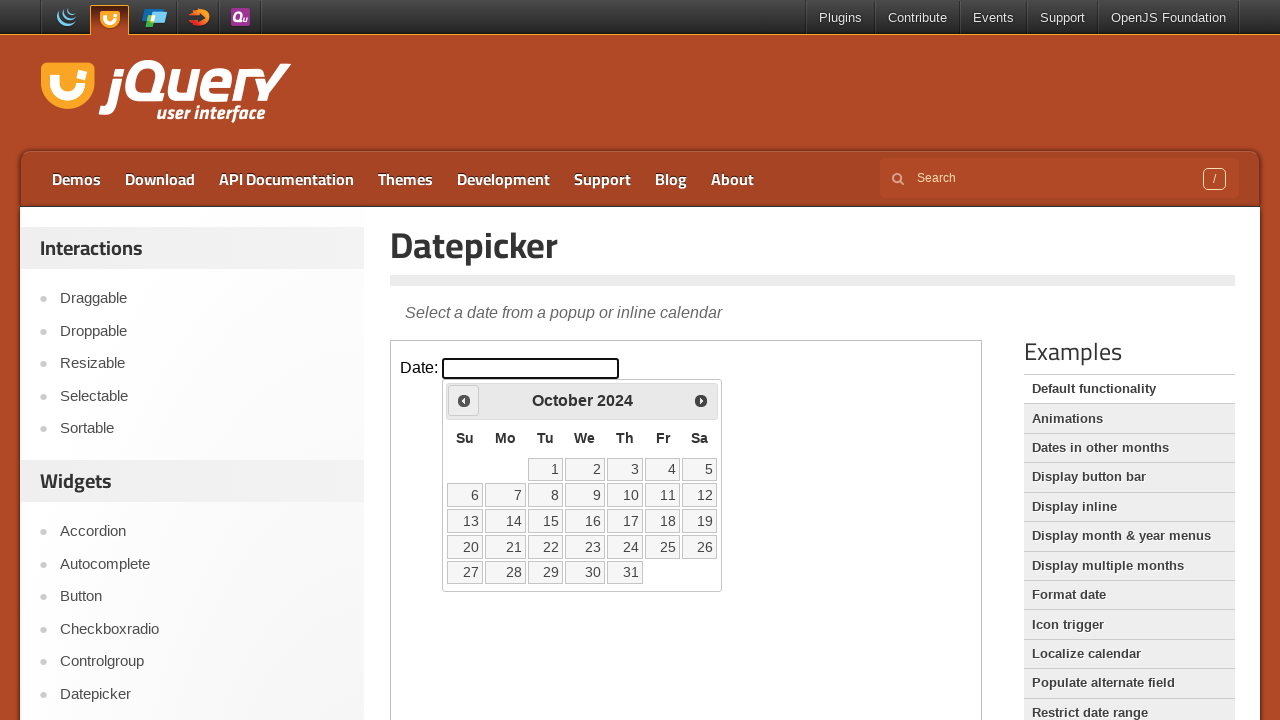

Clicked Previous button to navigate to earlier month at (464, 400) on iframe.demo-frame >> internal:control=enter-frame >> a.ui-datepicker-prev
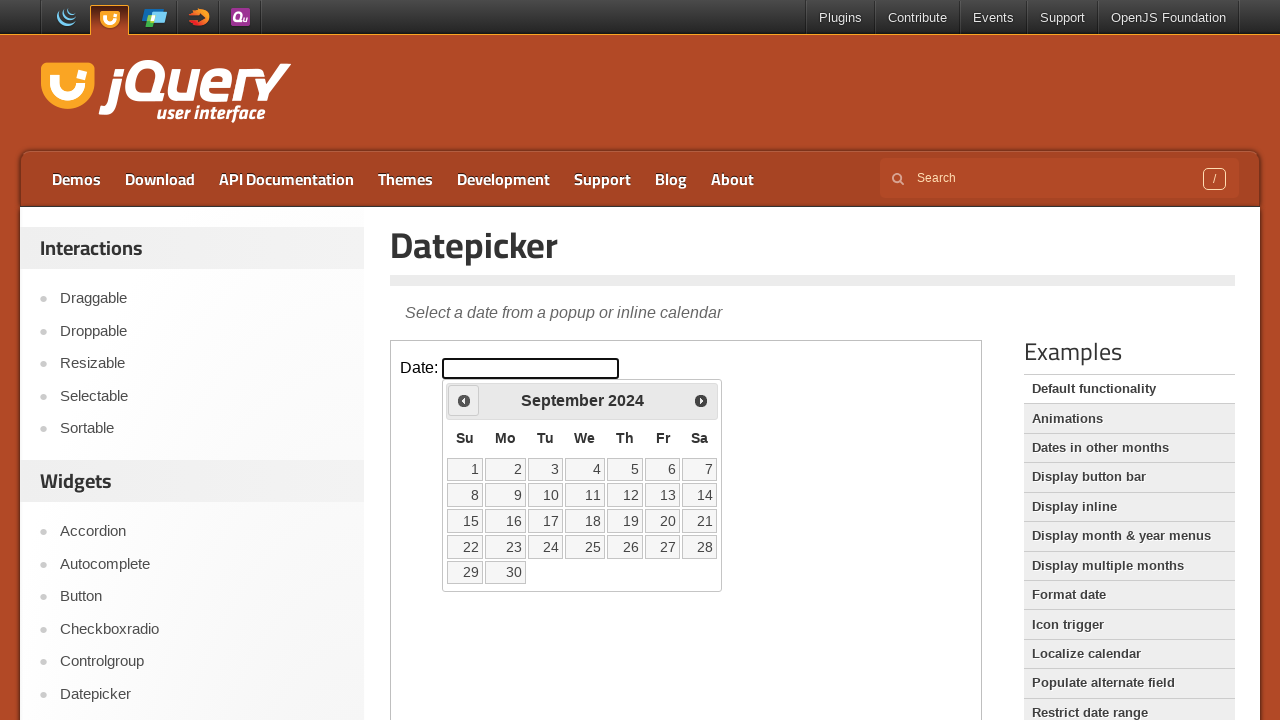

Waited 500ms before checking current month/year
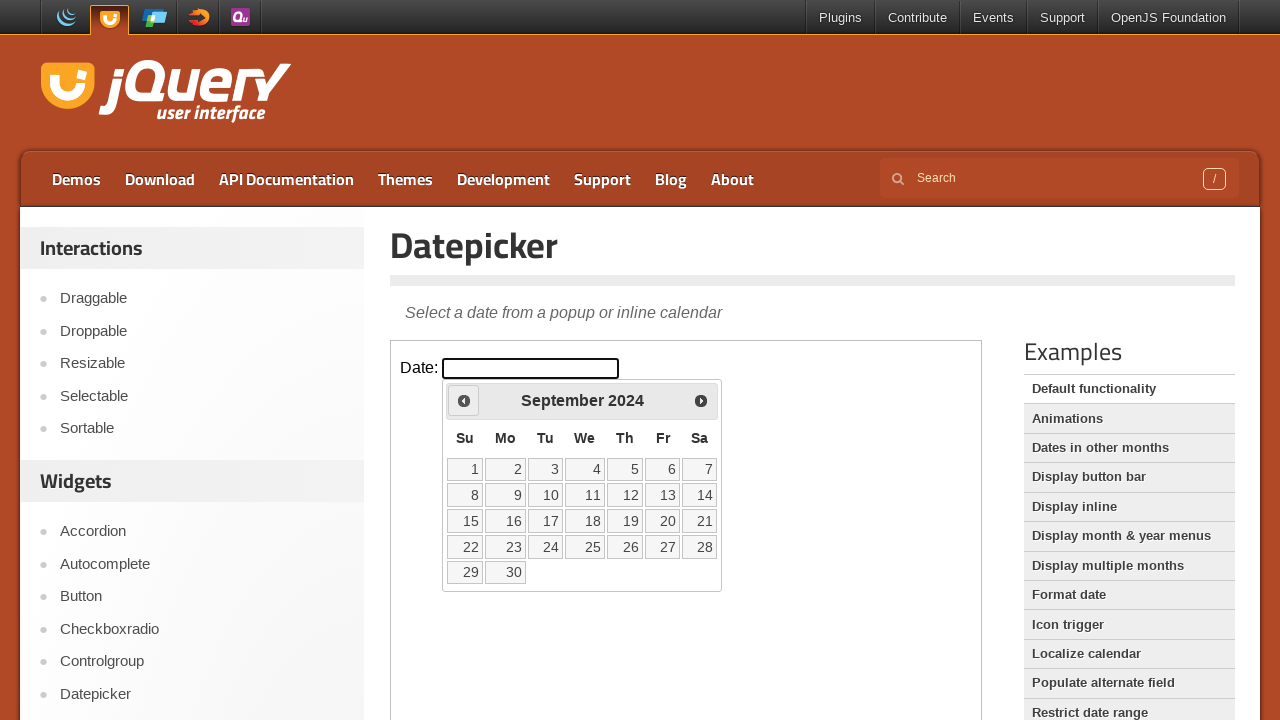

Retrieved current month: September
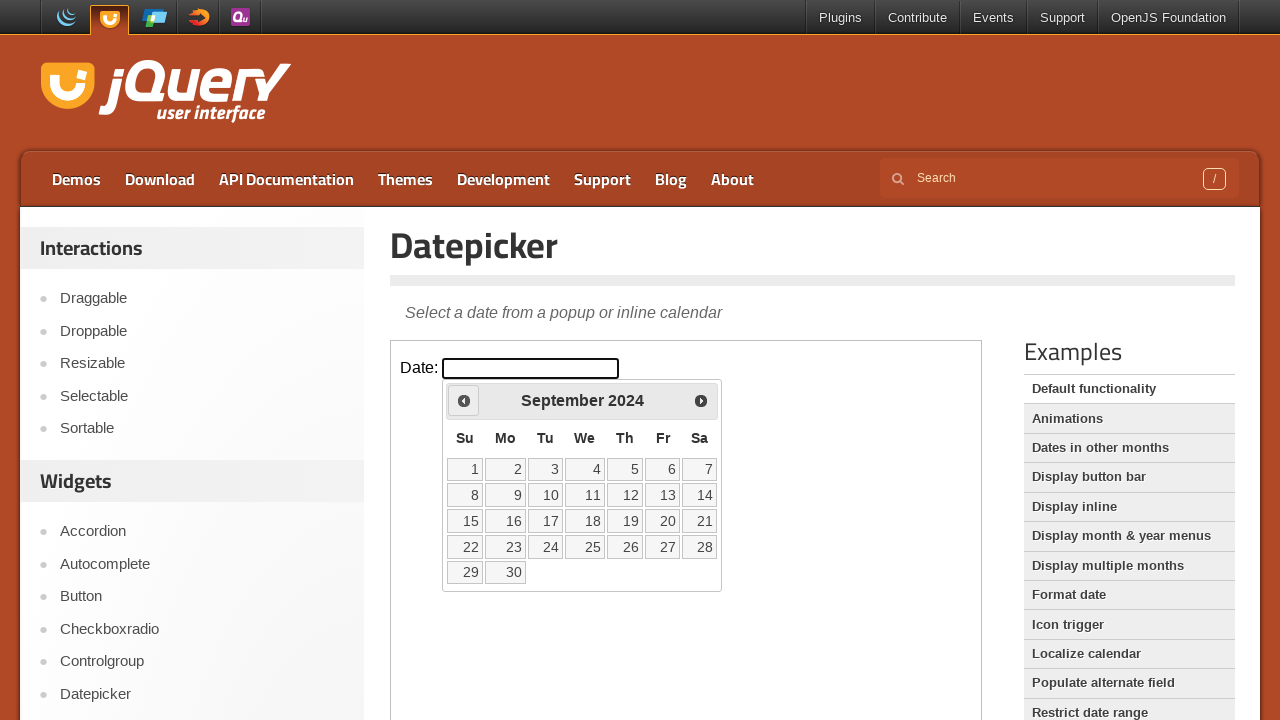

Retrieved current year: 2024
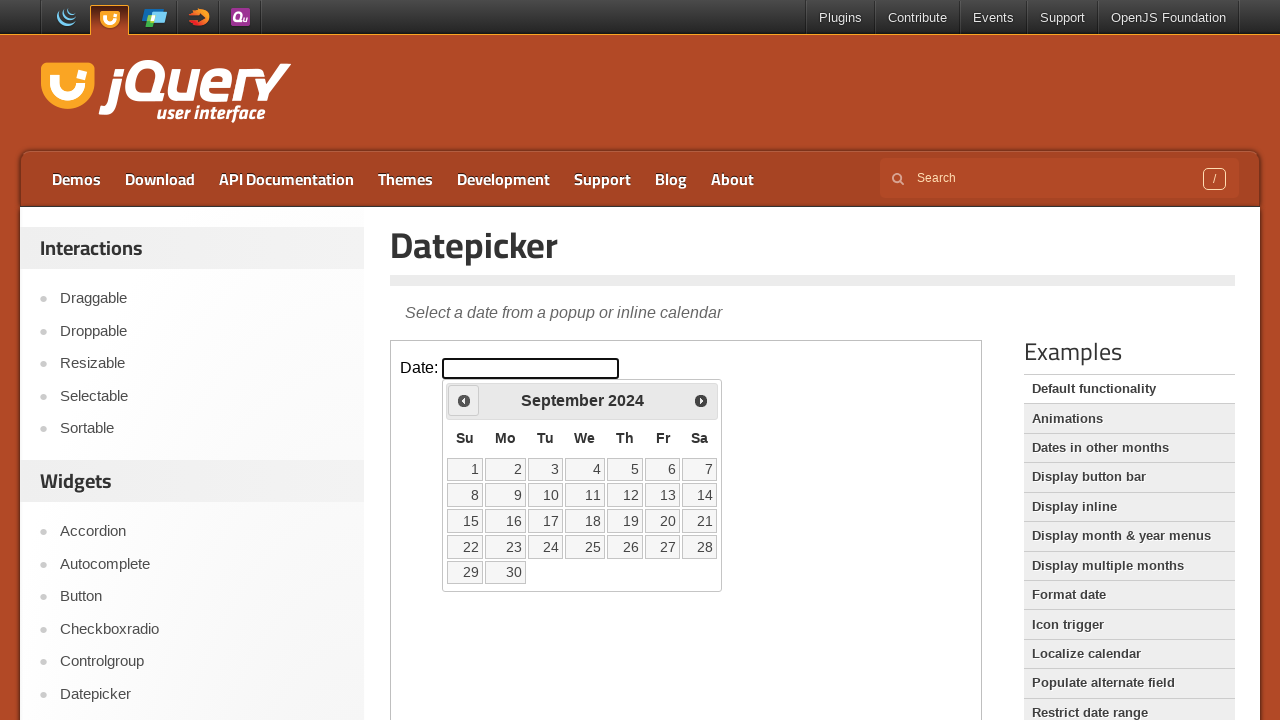

Reached target date: September 2024
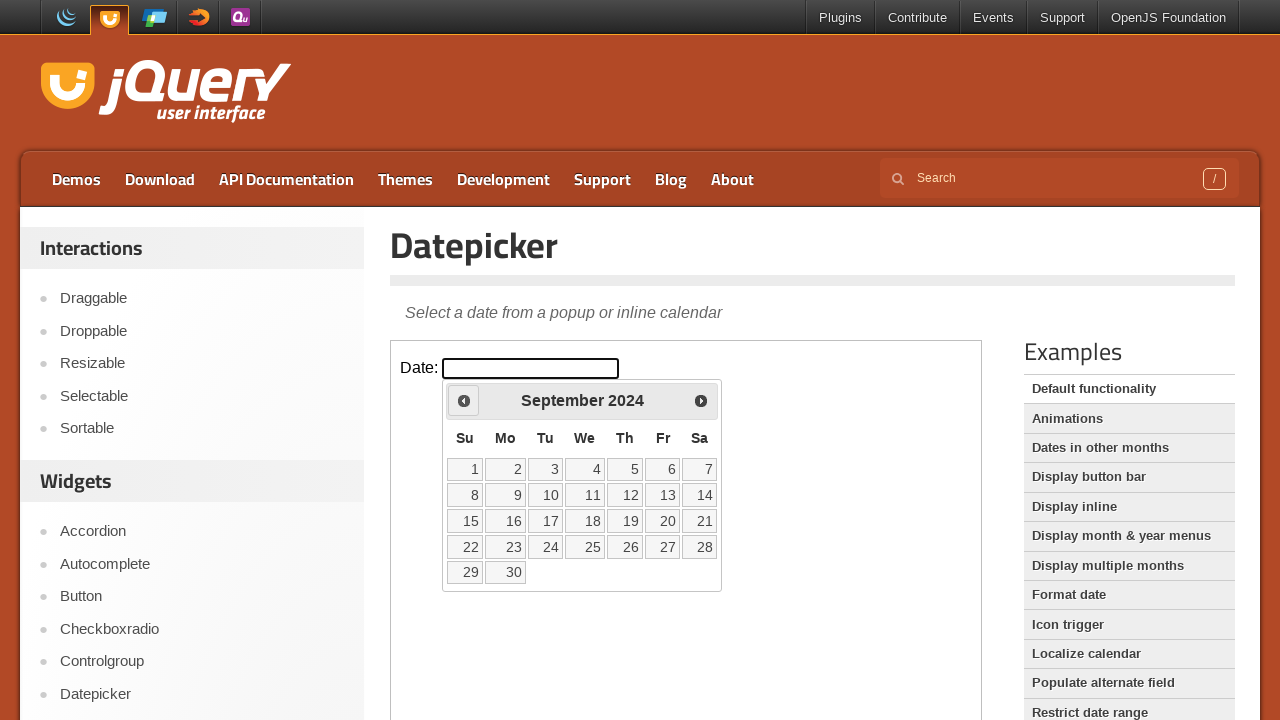

Located all date cells in calendar
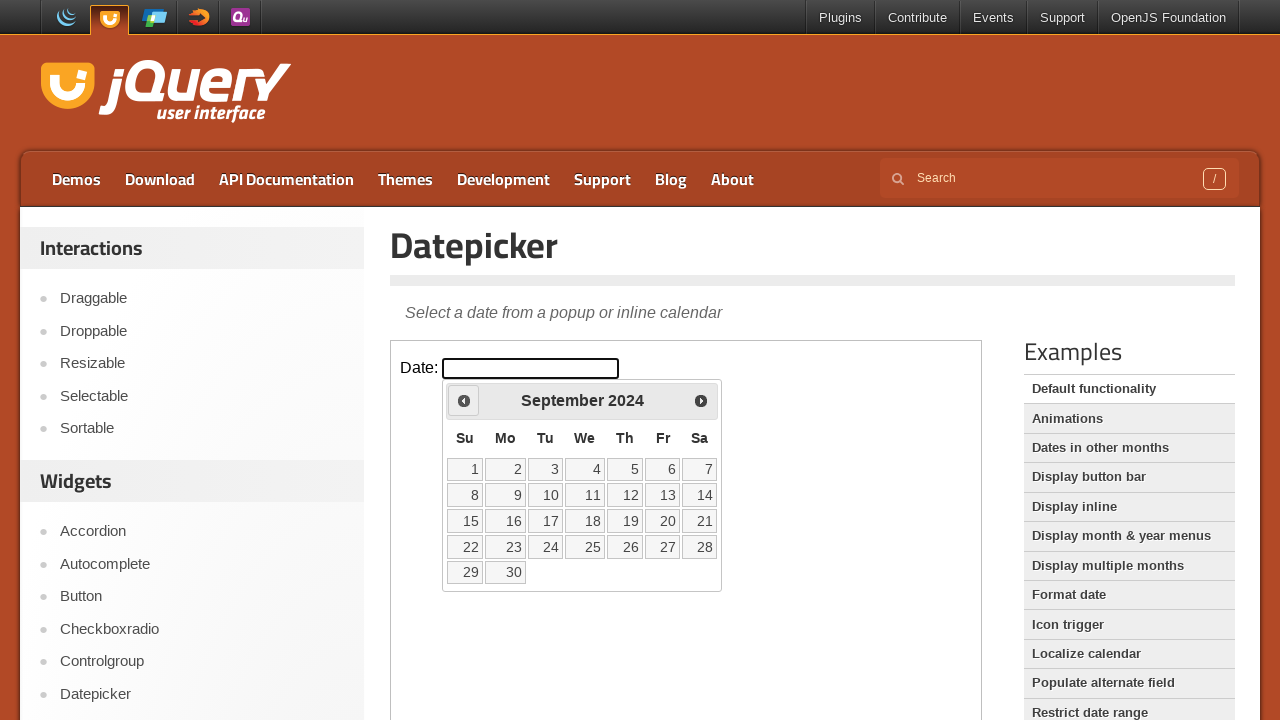

Counted 35 date cells in calendar
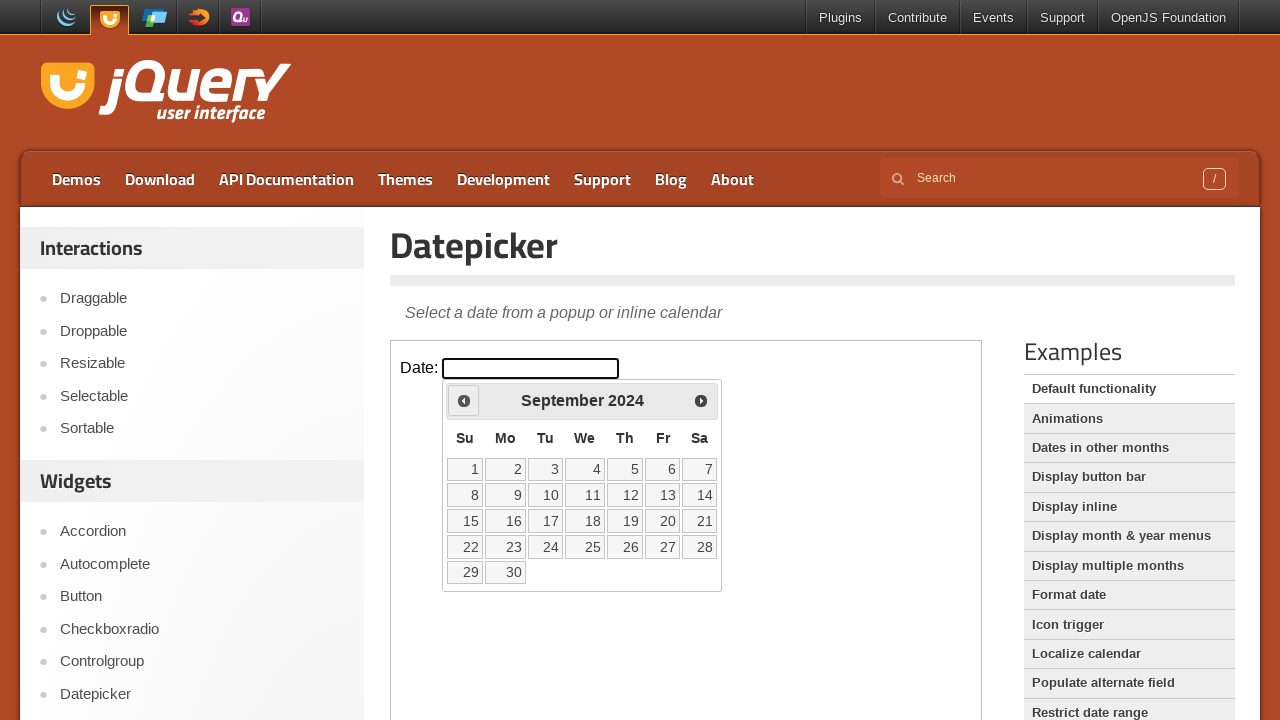

Inspecting date cell 1 of 35
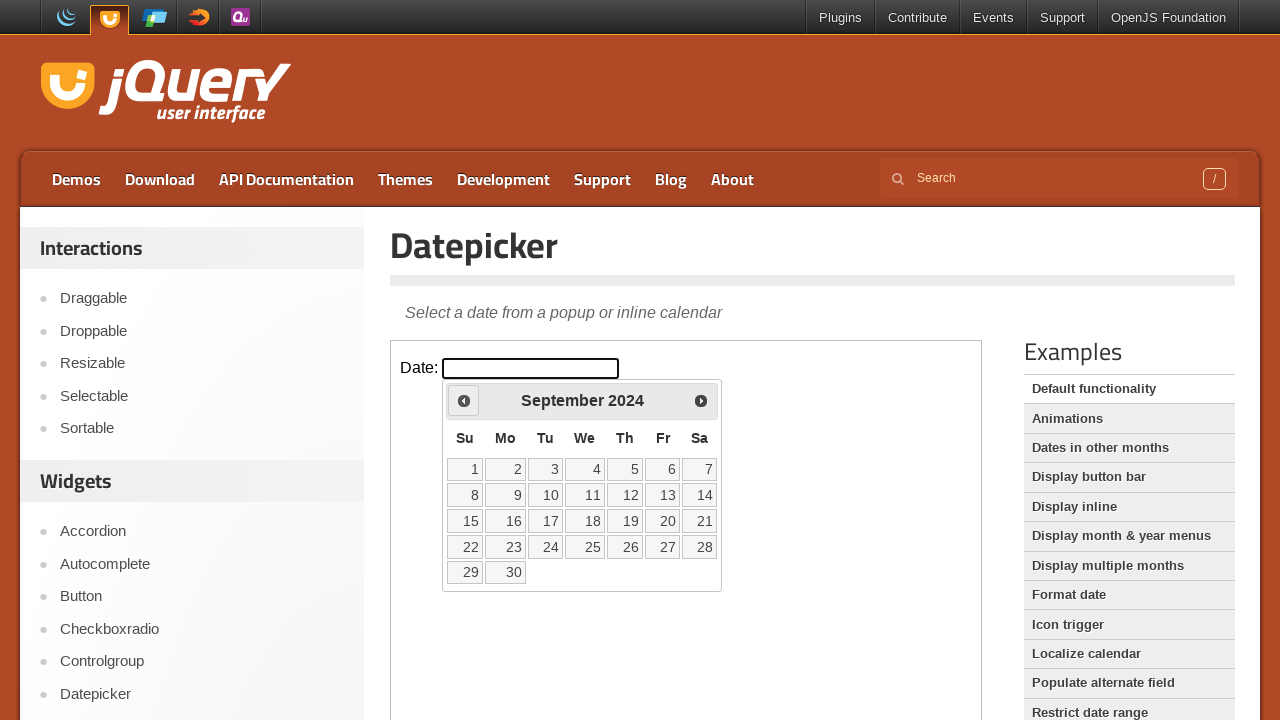

Found and clicked target day: 1 at (465, 469) on iframe.demo-frame >> internal:control=enter-frame >> table.ui-datepicker-calenda
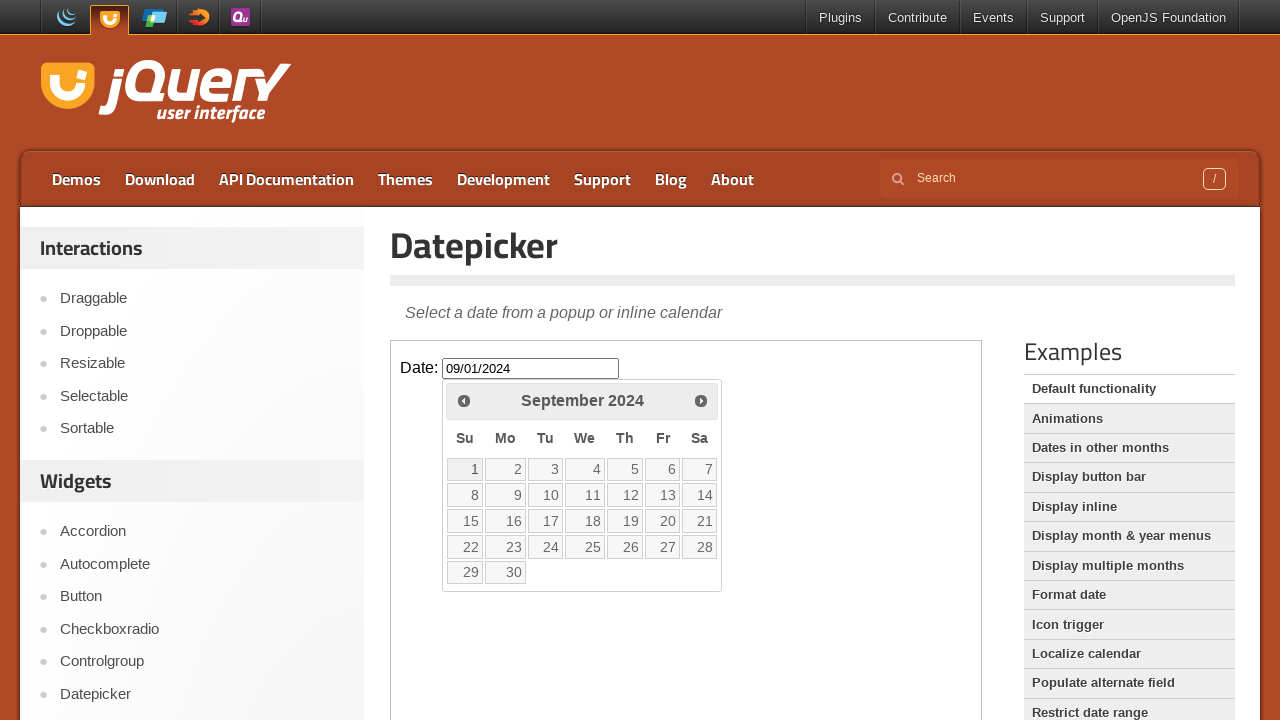

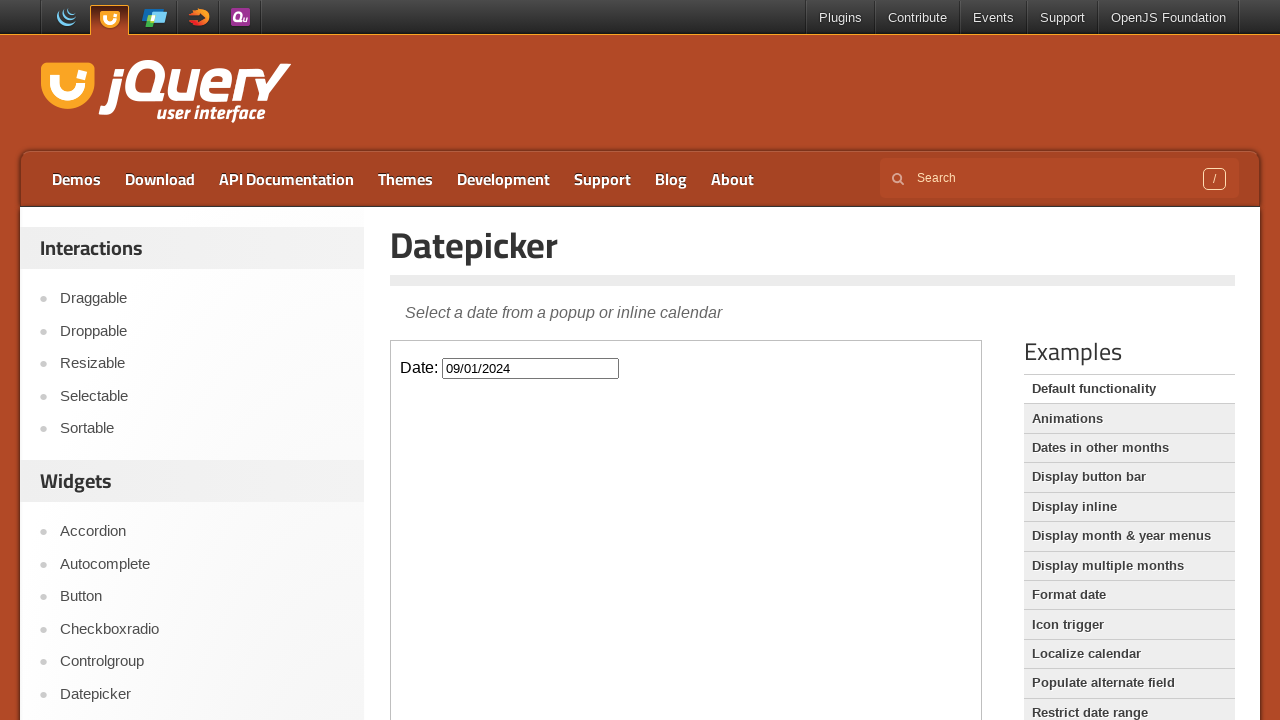